Fills all text input fields on a large form page with a test answer and submits the form by clicking the submit button.

Starting URL: http://suninjuly.github.io/huge_form.html

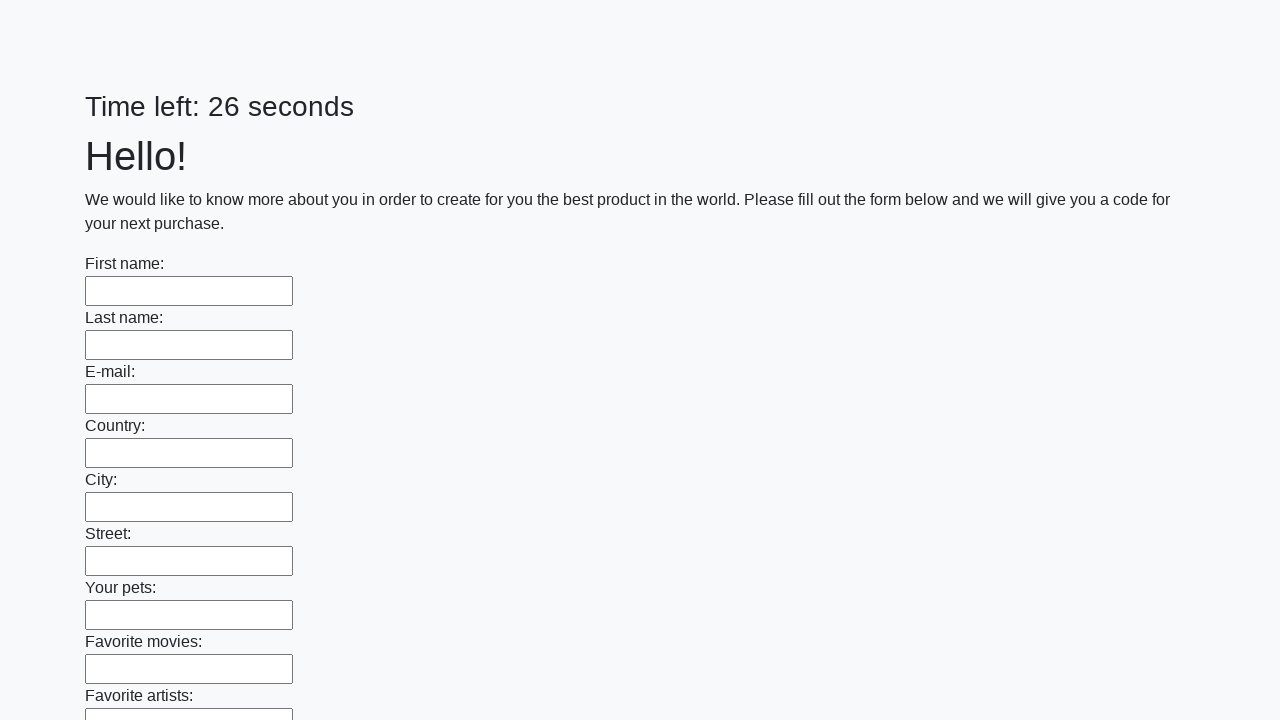

Navigated to huge form page
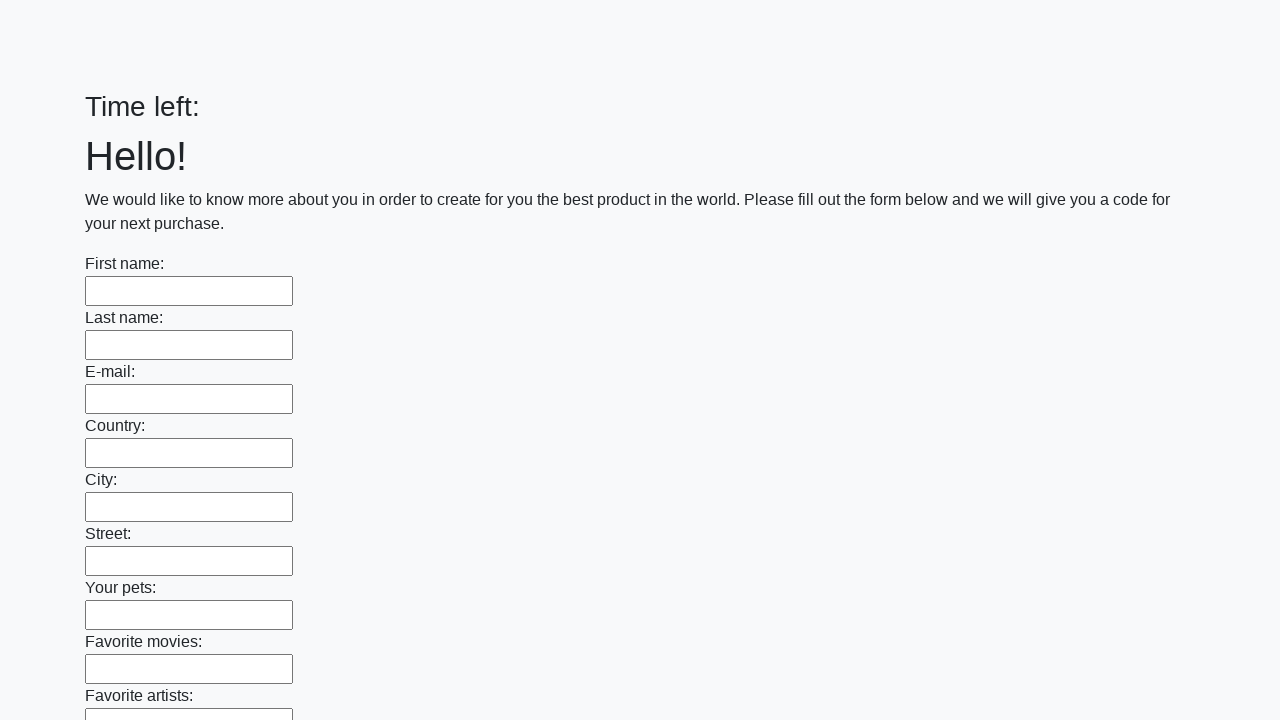

Filled text input field with 'My test answer' on input[type='text'] >> nth=0
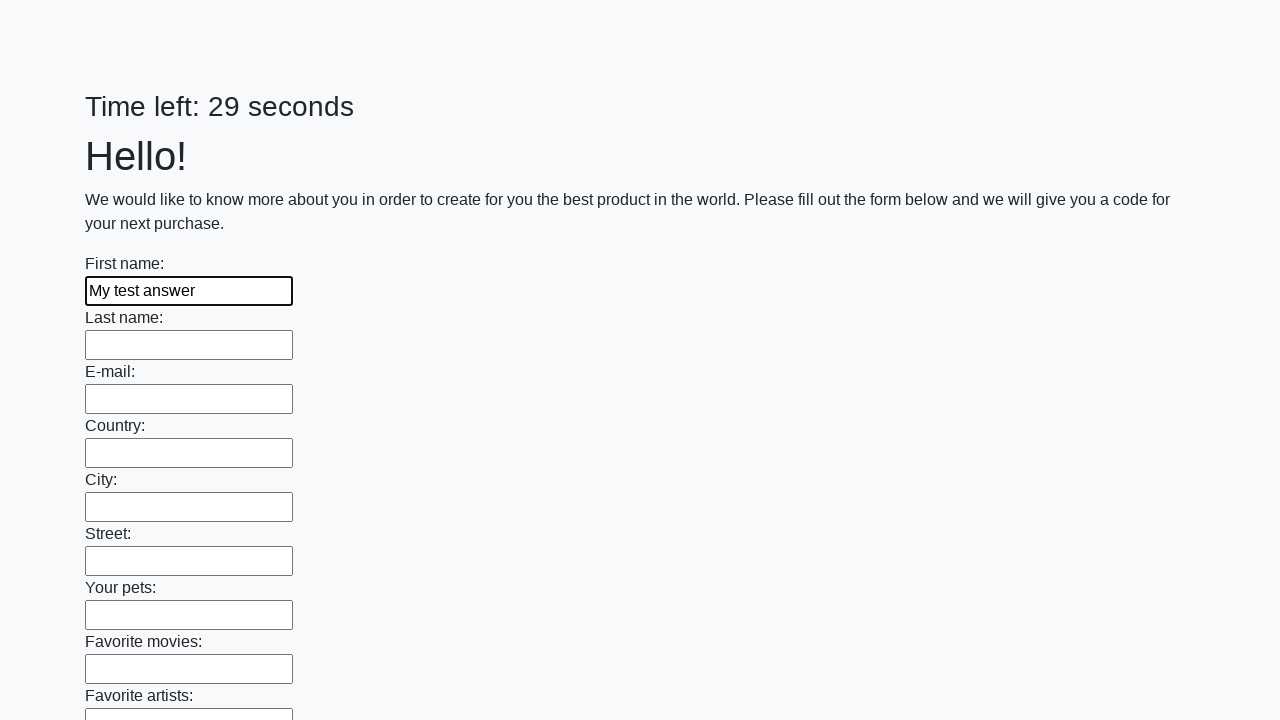

Filled text input field with 'My test answer' on input[type='text'] >> nth=1
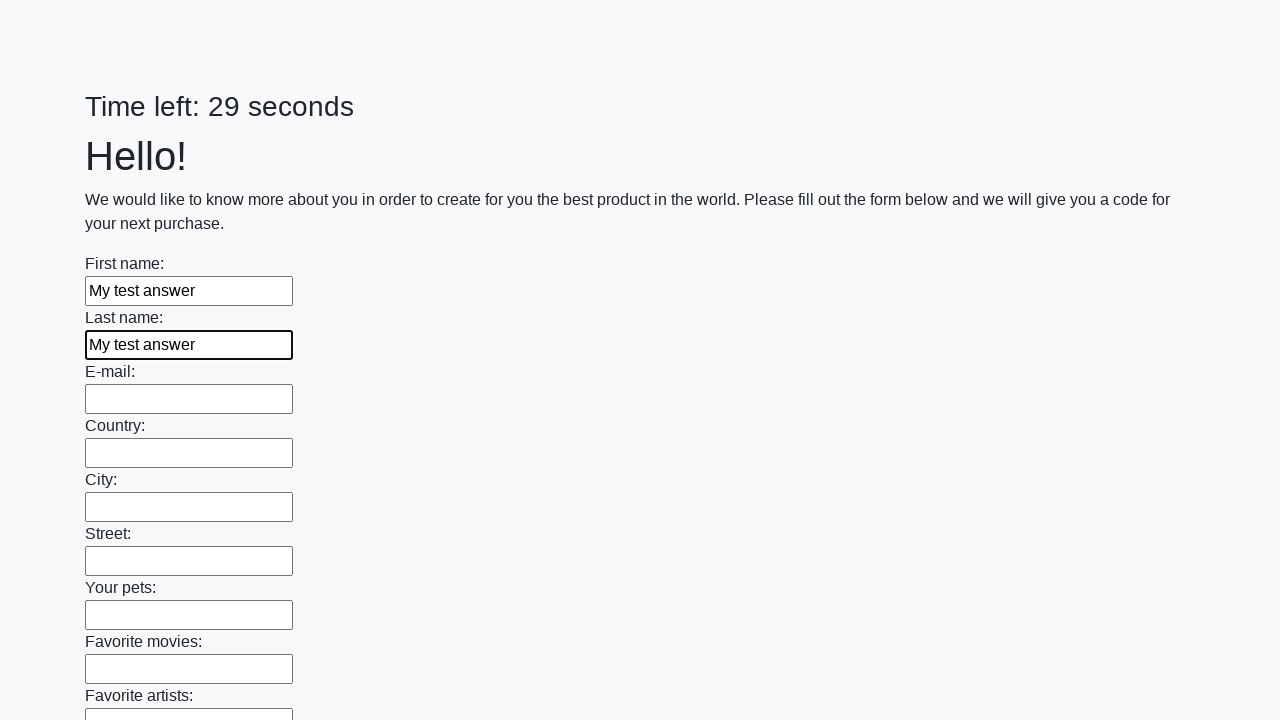

Filled text input field with 'My test answer' on input[type='text'] >> nth=2
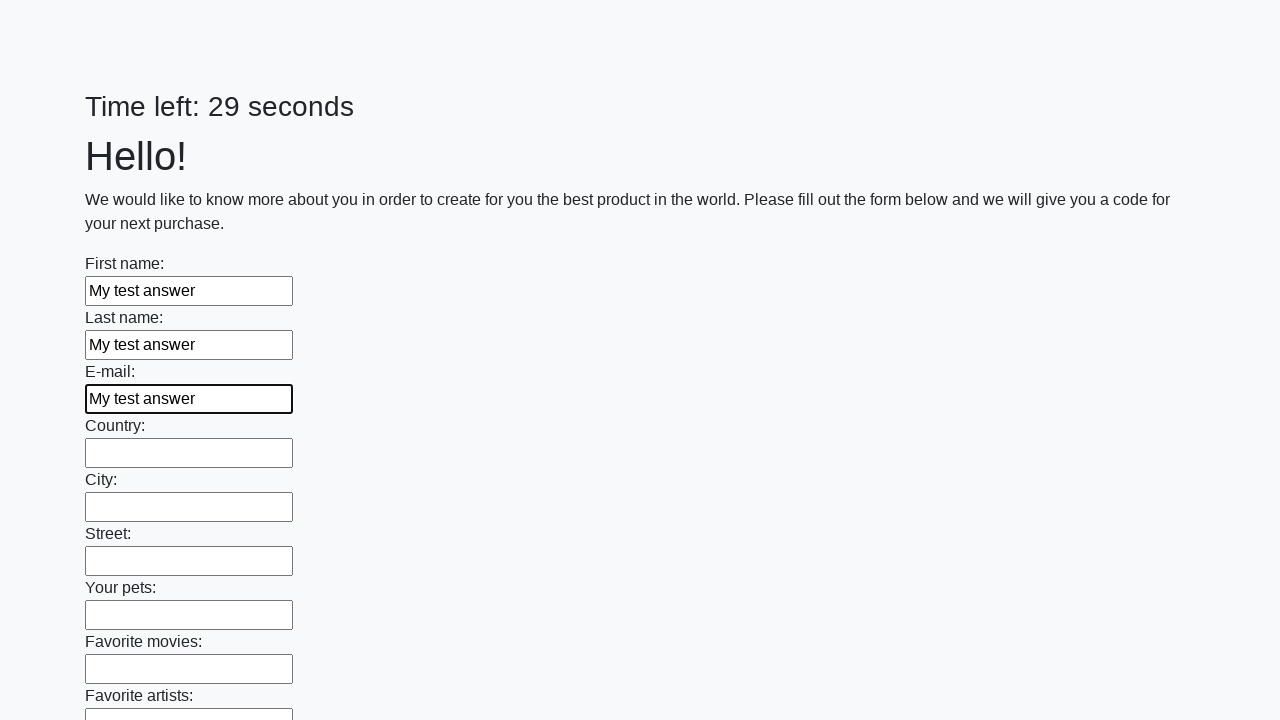

Filled text input field with 'My test answer' on input[type='text'] >> nth=3
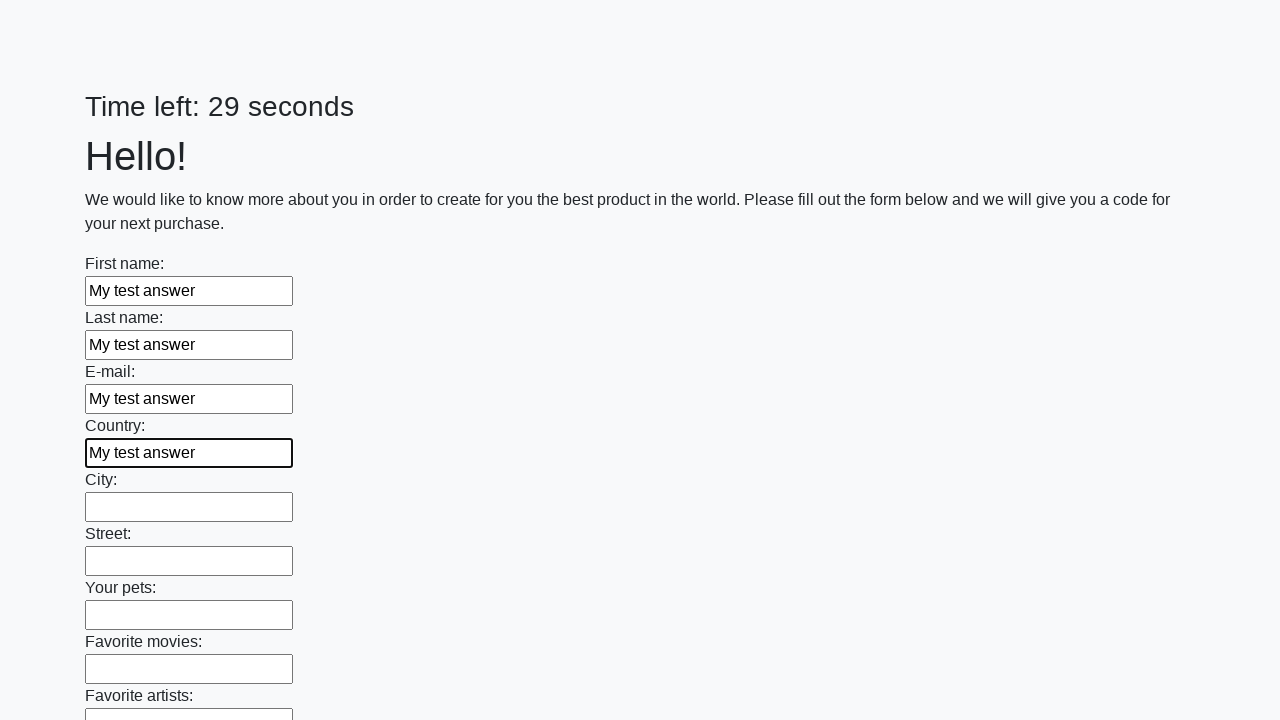

Filled text input field with 'My test answer' on input[type='text'] >> nth=4
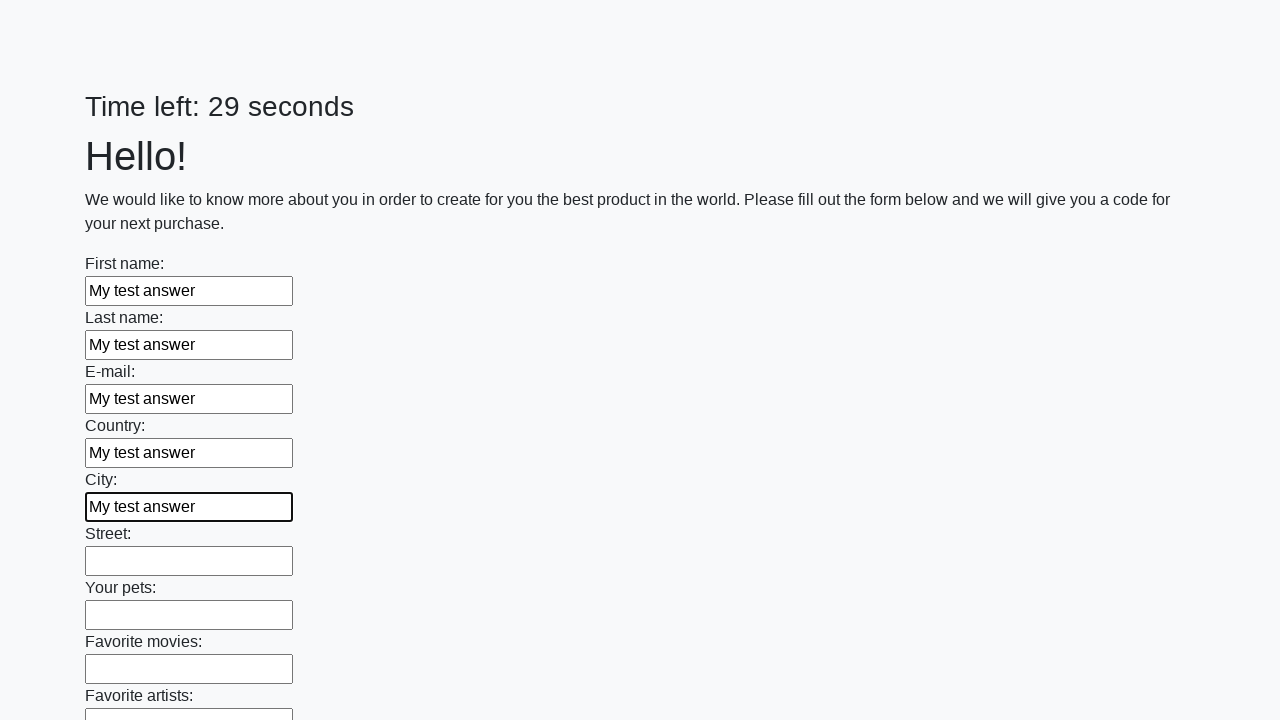

Filled text input field with 'My test answer' on input[type='text'] >> nth=5
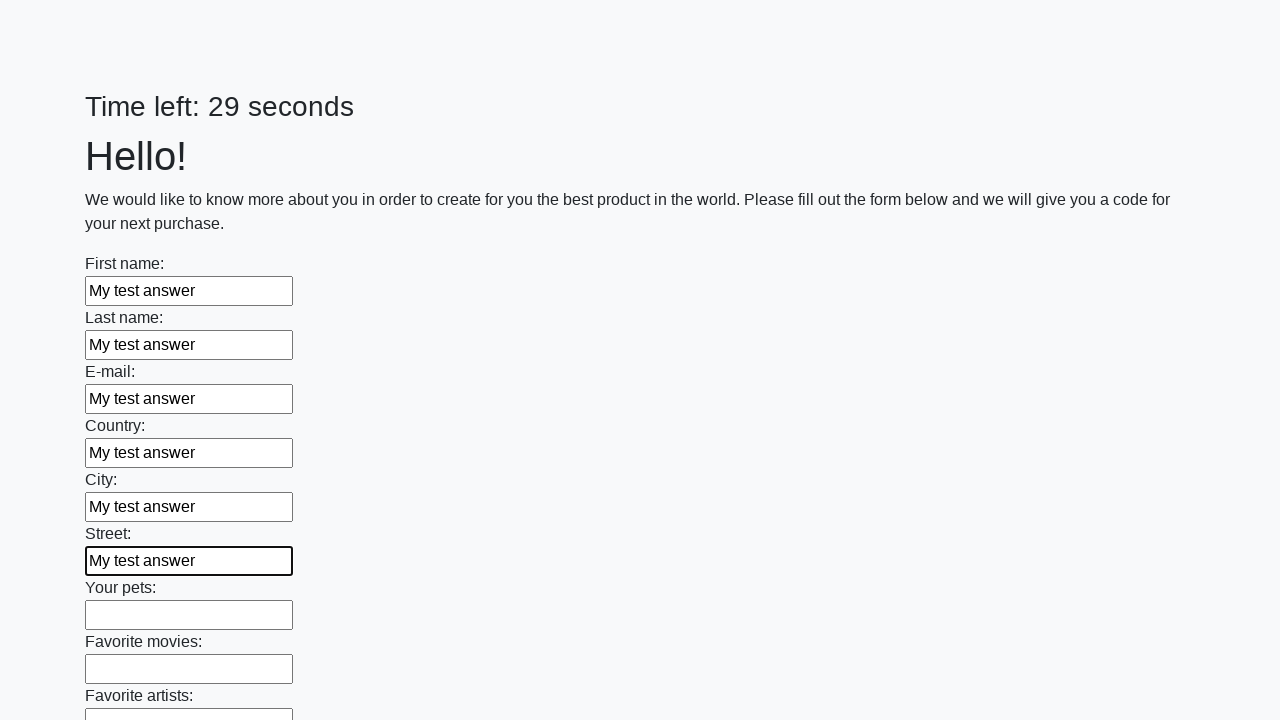

Filled text input field with 'My test answer' on input[type='text'] >> nth=6
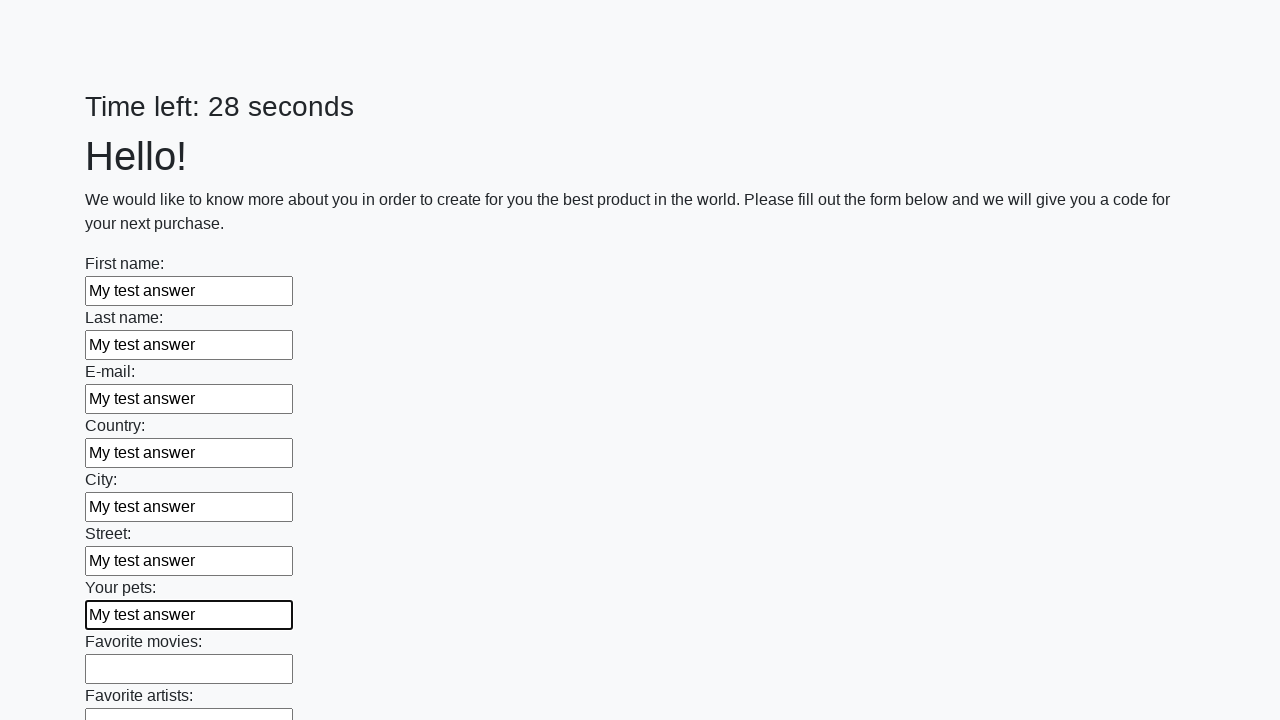

Filled text input field with 'My test answer' on input[type='text'] >> nth=7
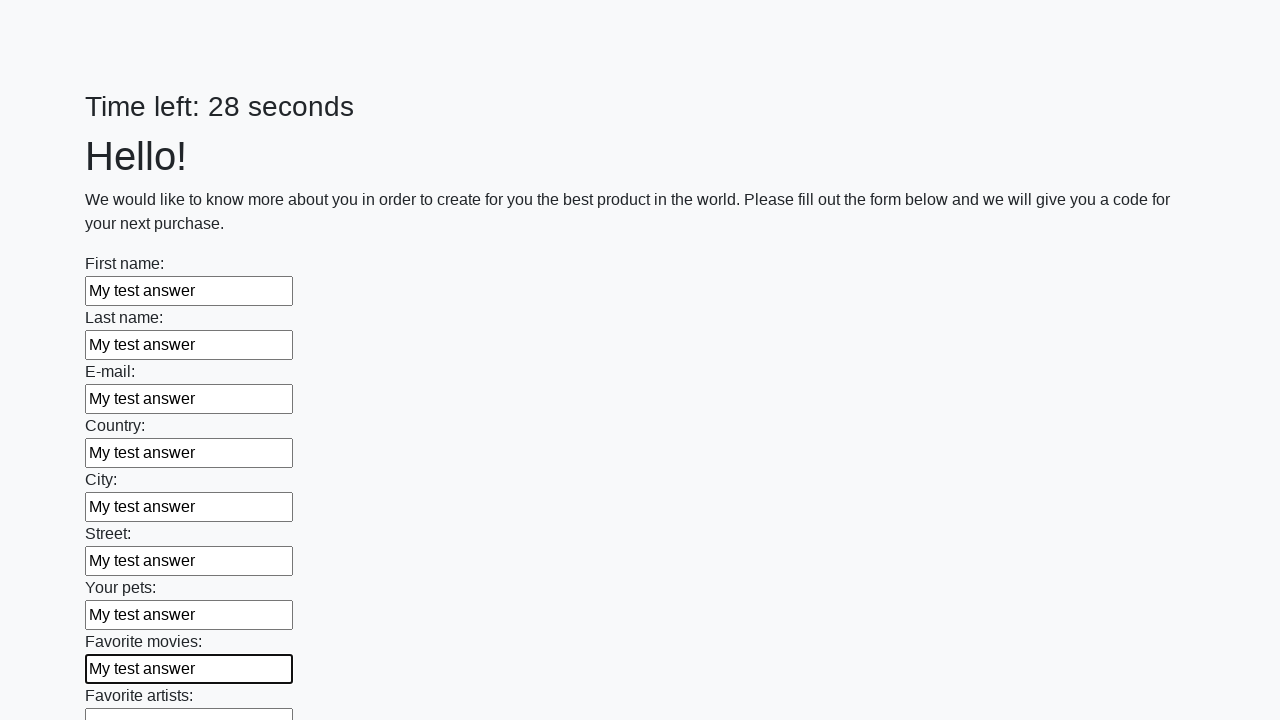

Filled text input field with 'My test answer' on input[type='text'] >> nth=8
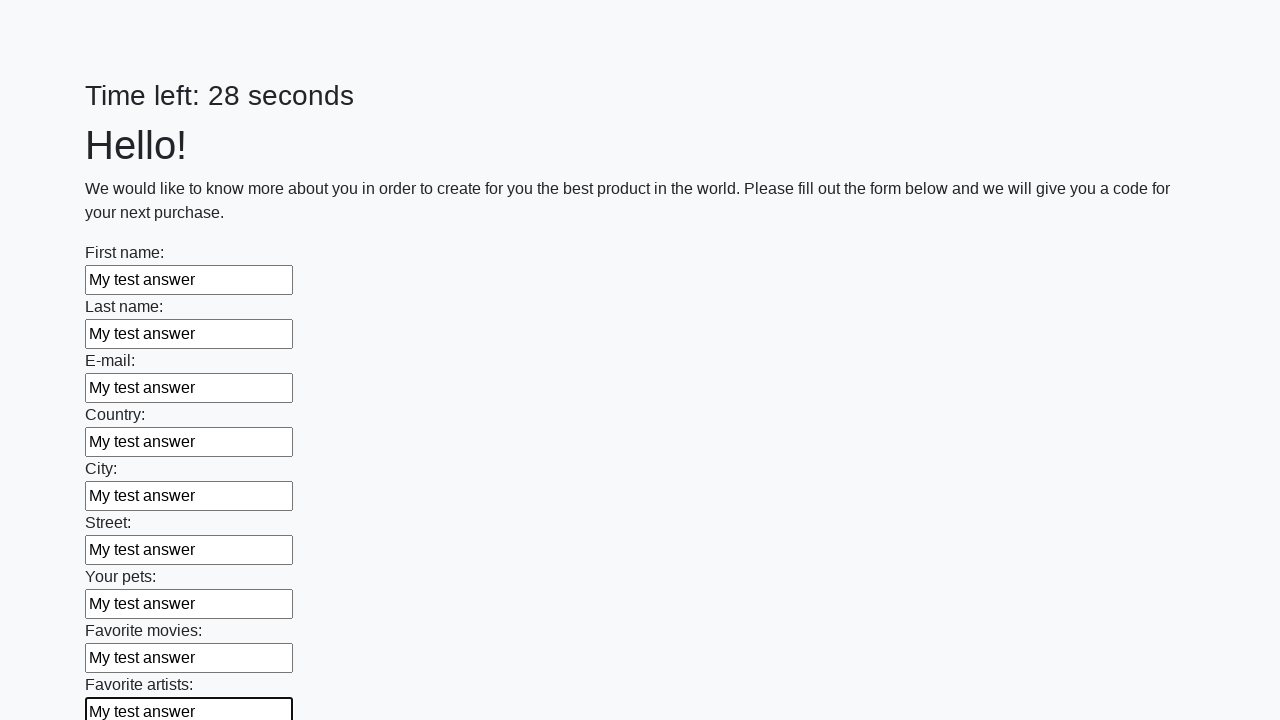

Filled text input field with 'My test answer' on input[type='text'] >> nth=9
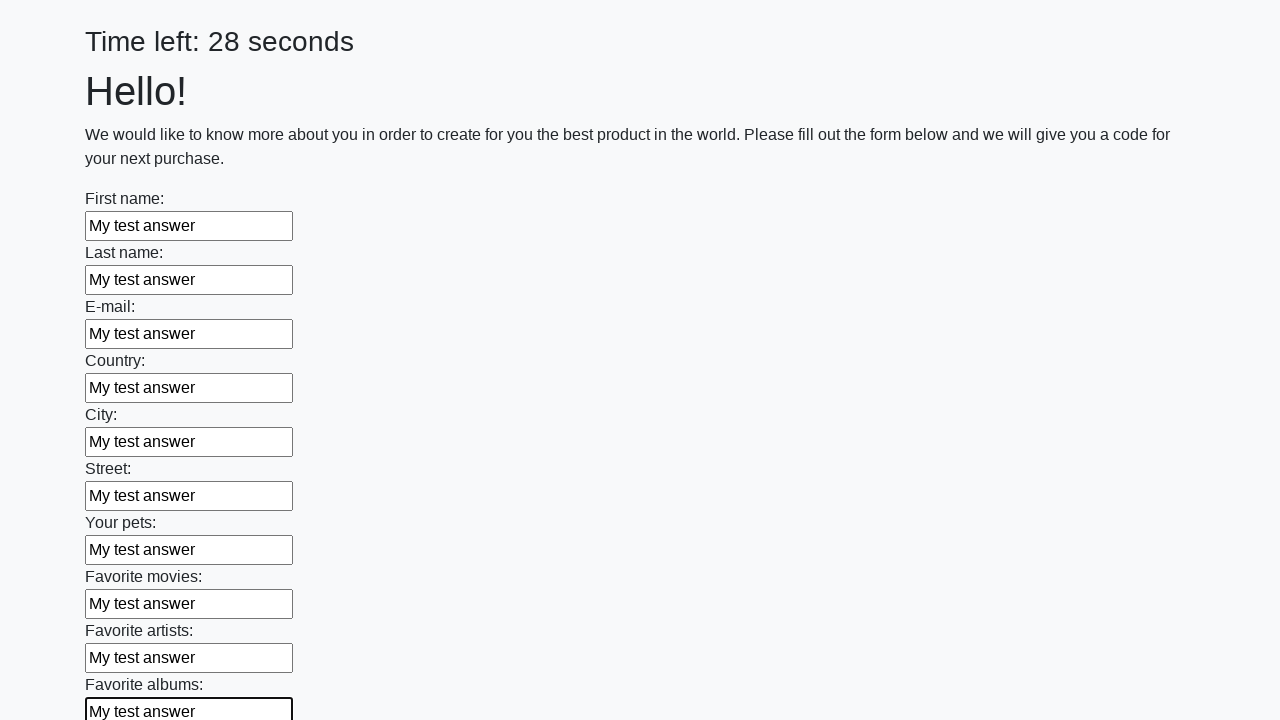

Filled text input field with 'My test answer' on input[type='text'] >> nth=10
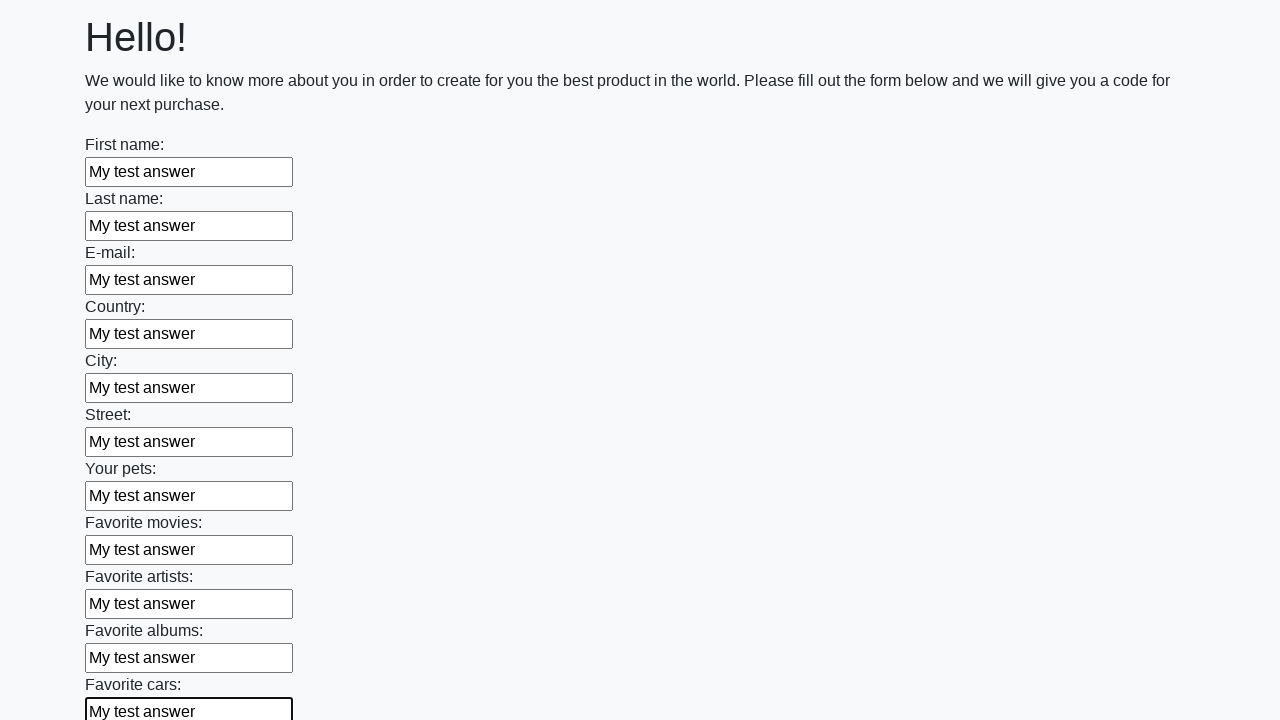

Filled text input field with 'My test answer' on input[type='text'] >> nth=11
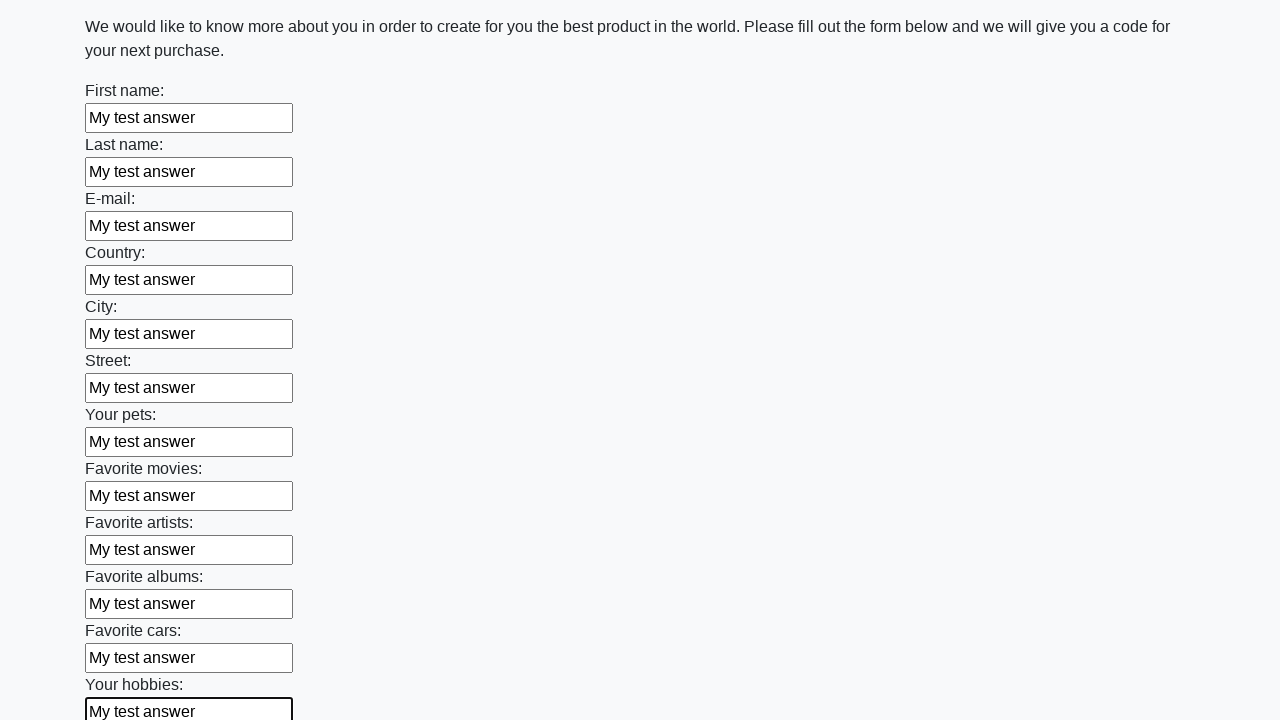

Filled text input field with 'My test answer' on input[type='text'] >> nth=12
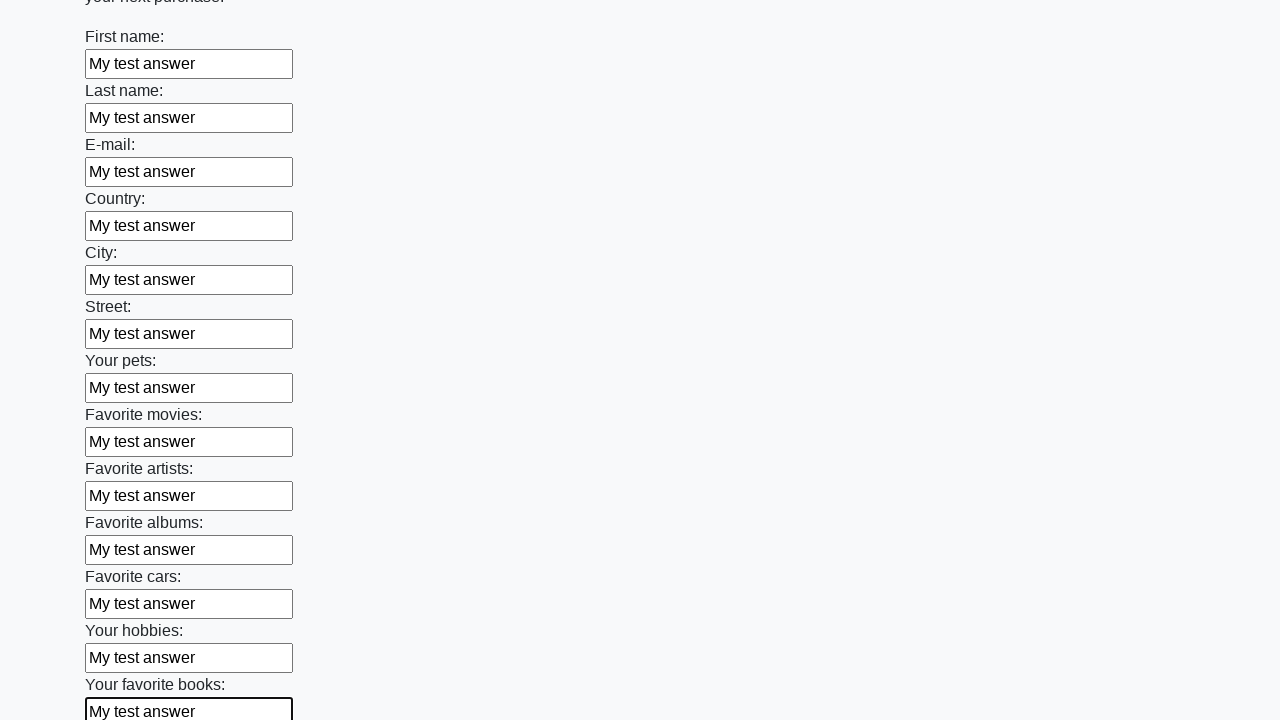

Filled text input field with 'My test answer' on input[type='text'] >> nth=13
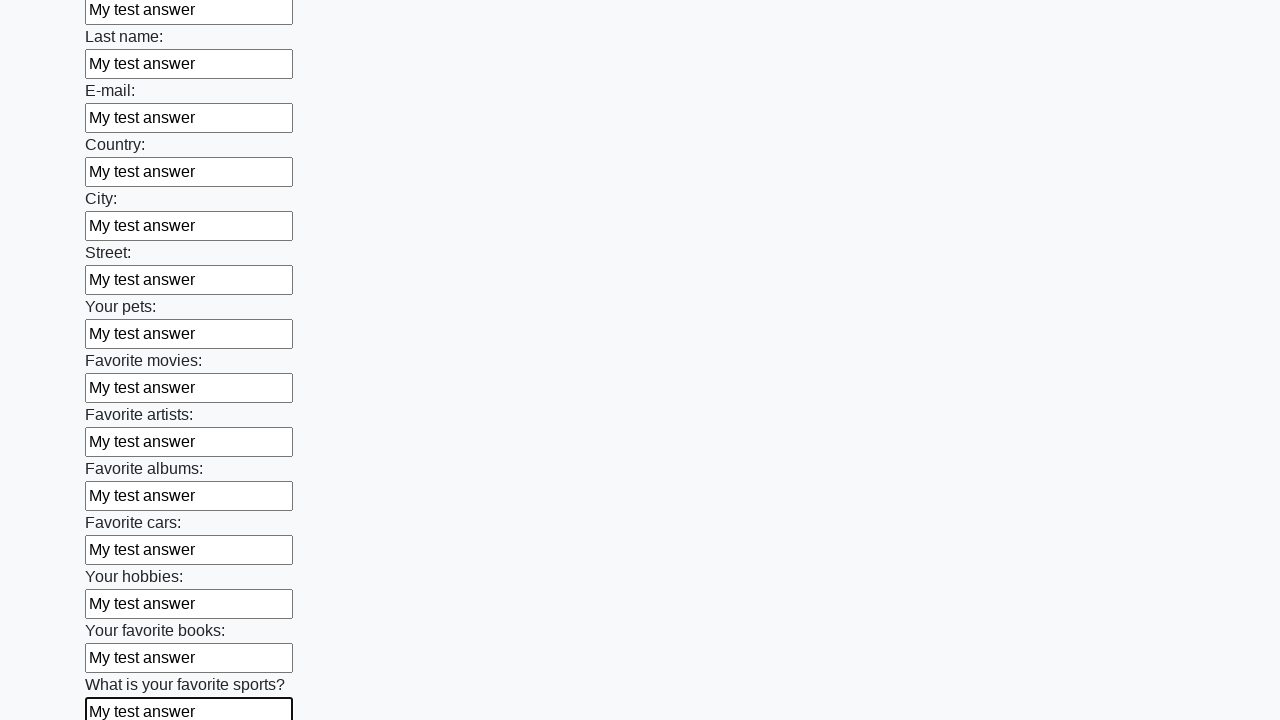

Filled text input field with 'My test answer' on input[type='text'] >> nth=14
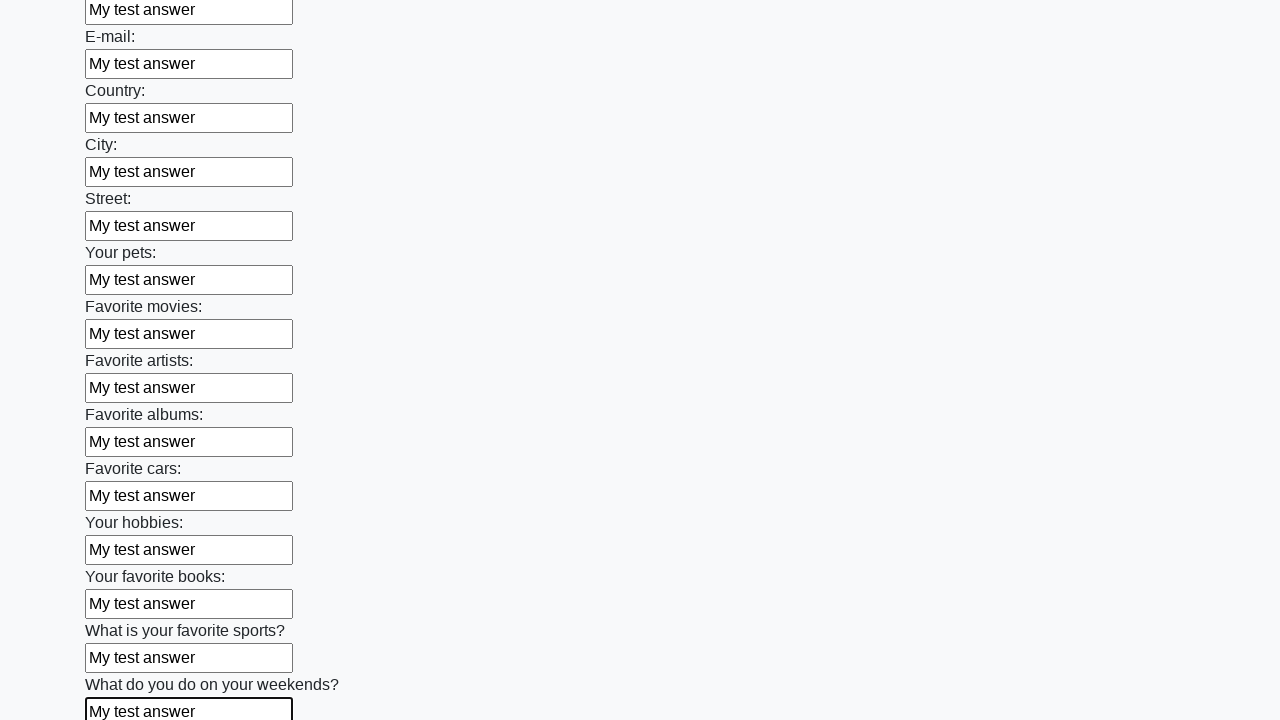

Filled text input field with 'My test answer' on input[type='text'] >> nth=15
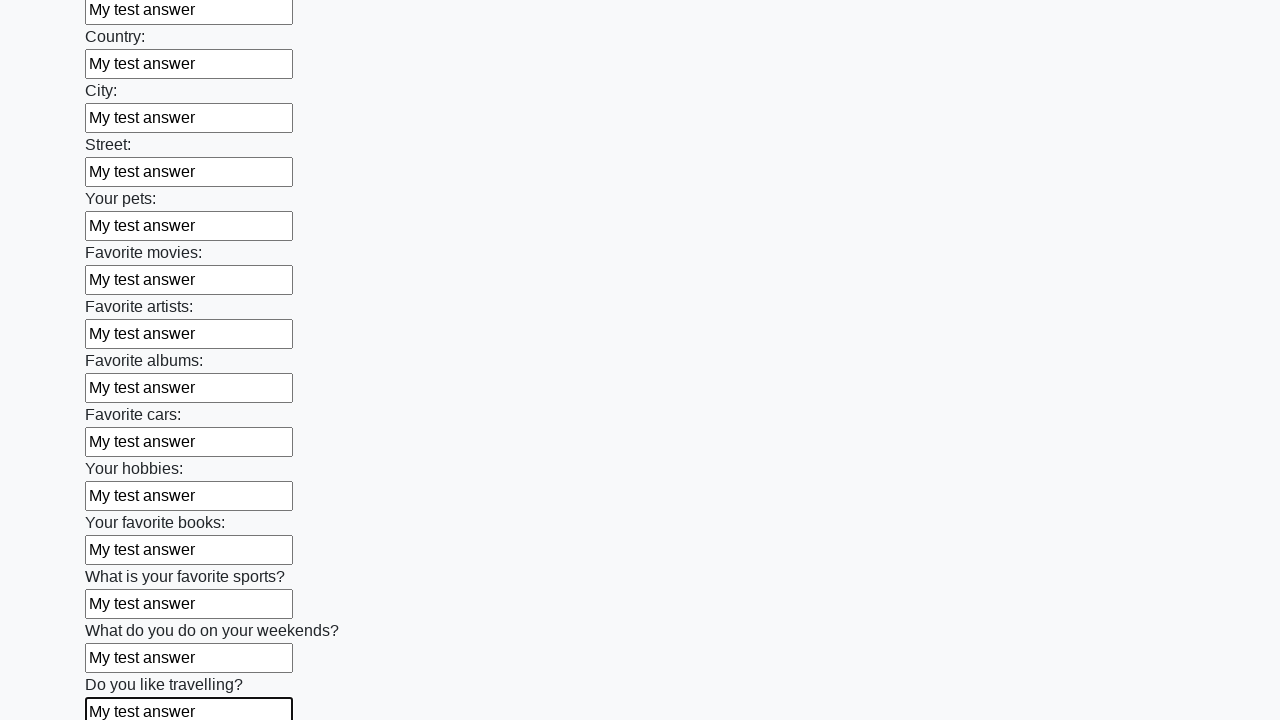

Filled text input field with 'My test answer' on input[type='text'] >> nth=16
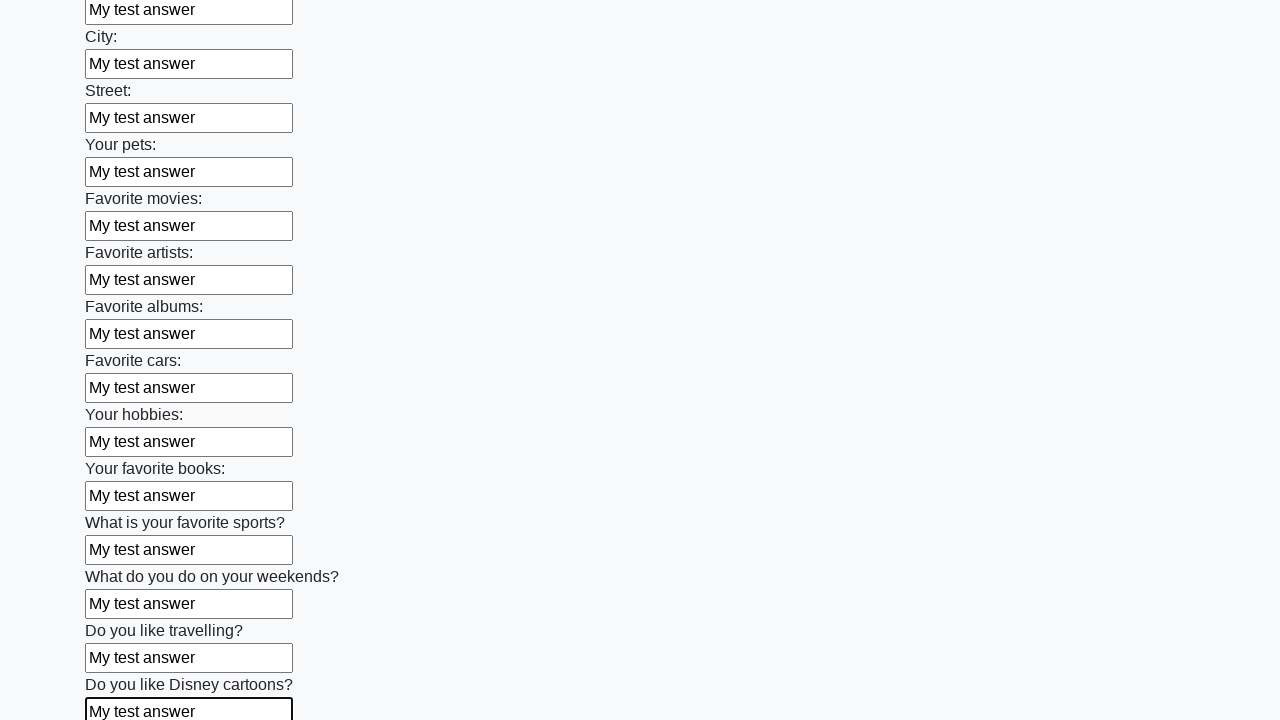

Filled text input field with 'My test answer' on input[type='text'] >> nth=17
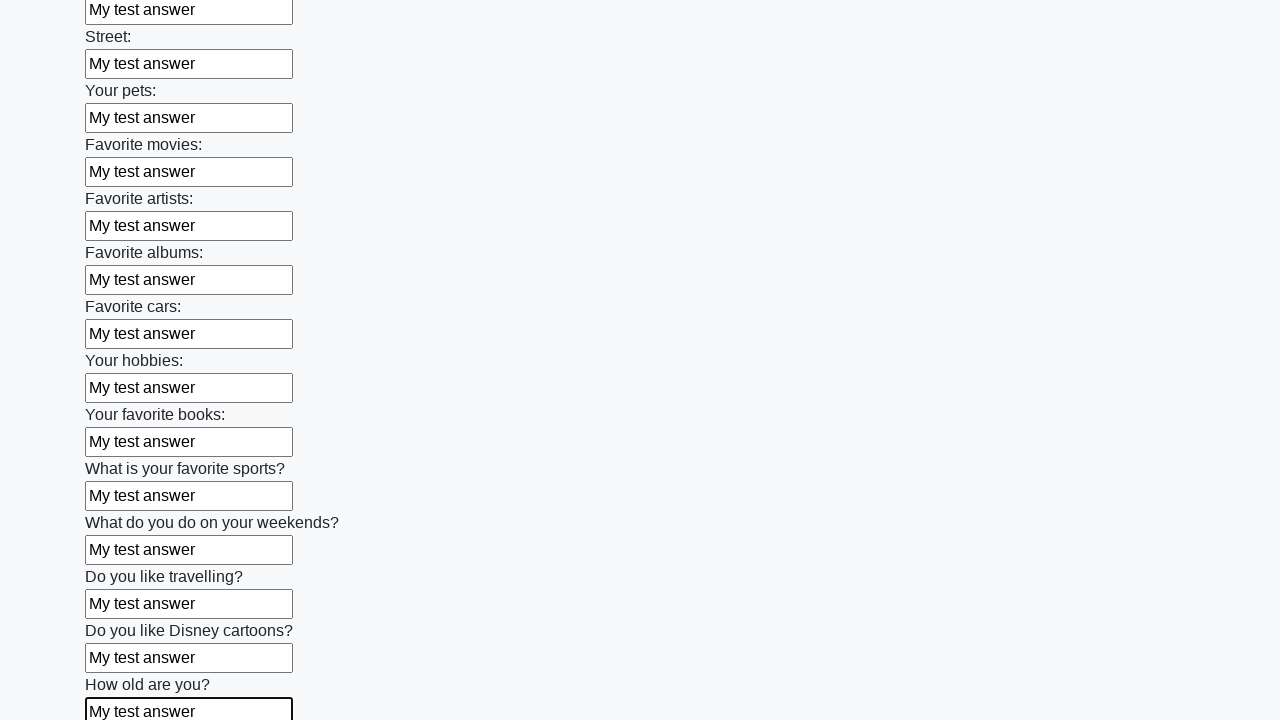

Filled text input field with 'My test answer' on input[type='text'] >> nth=18
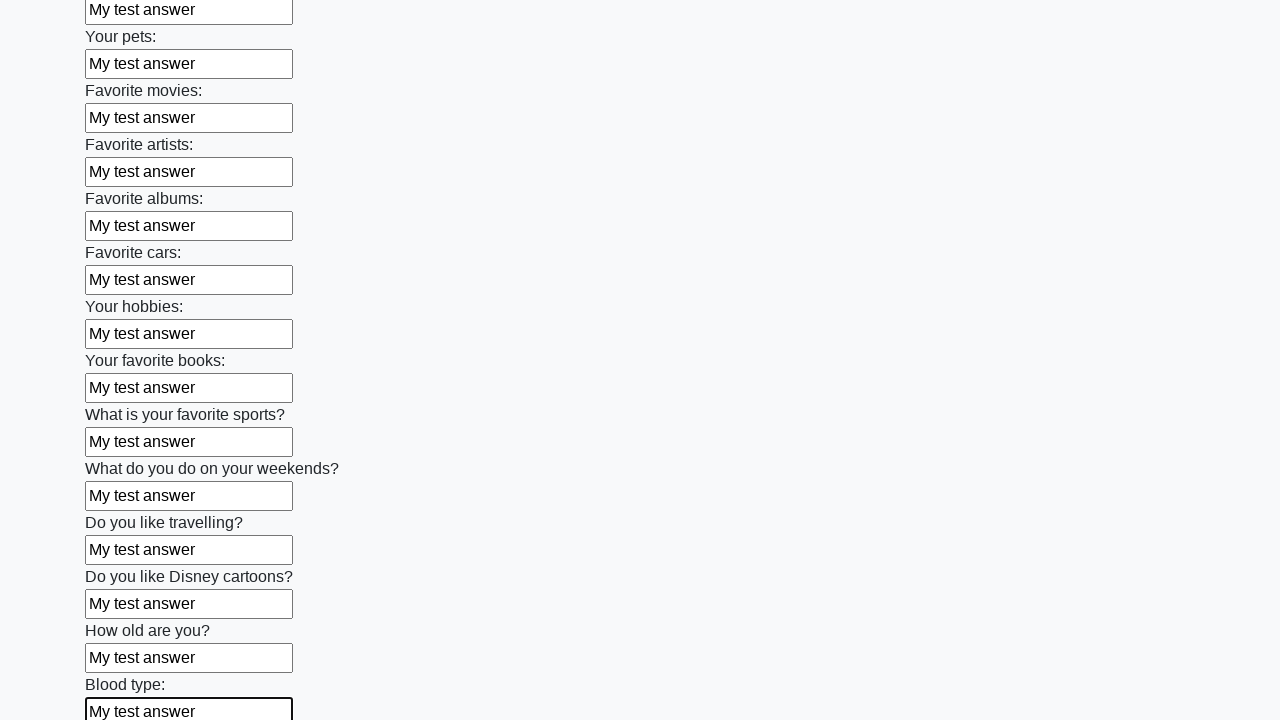

Filled text input field with 'My test answer' on input[type='text'] >> nth=19
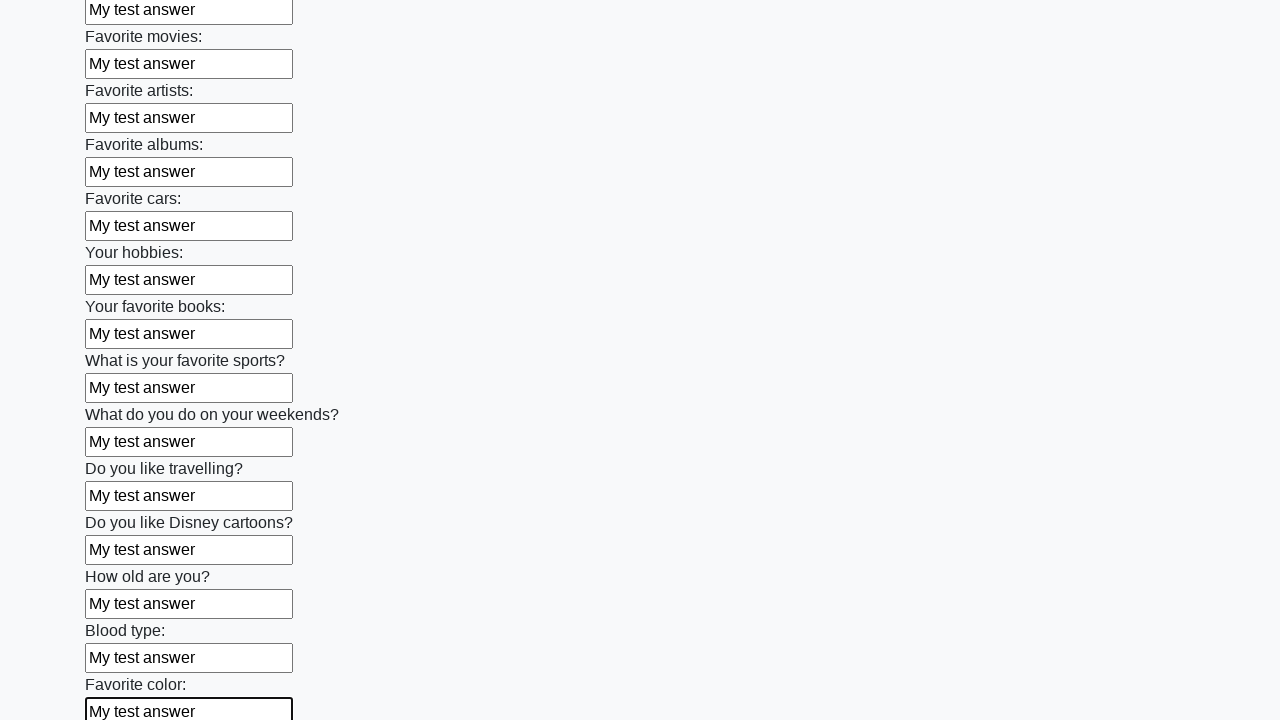

Filled text input field with 'My test answer' on input[type='text'] >> nth=20
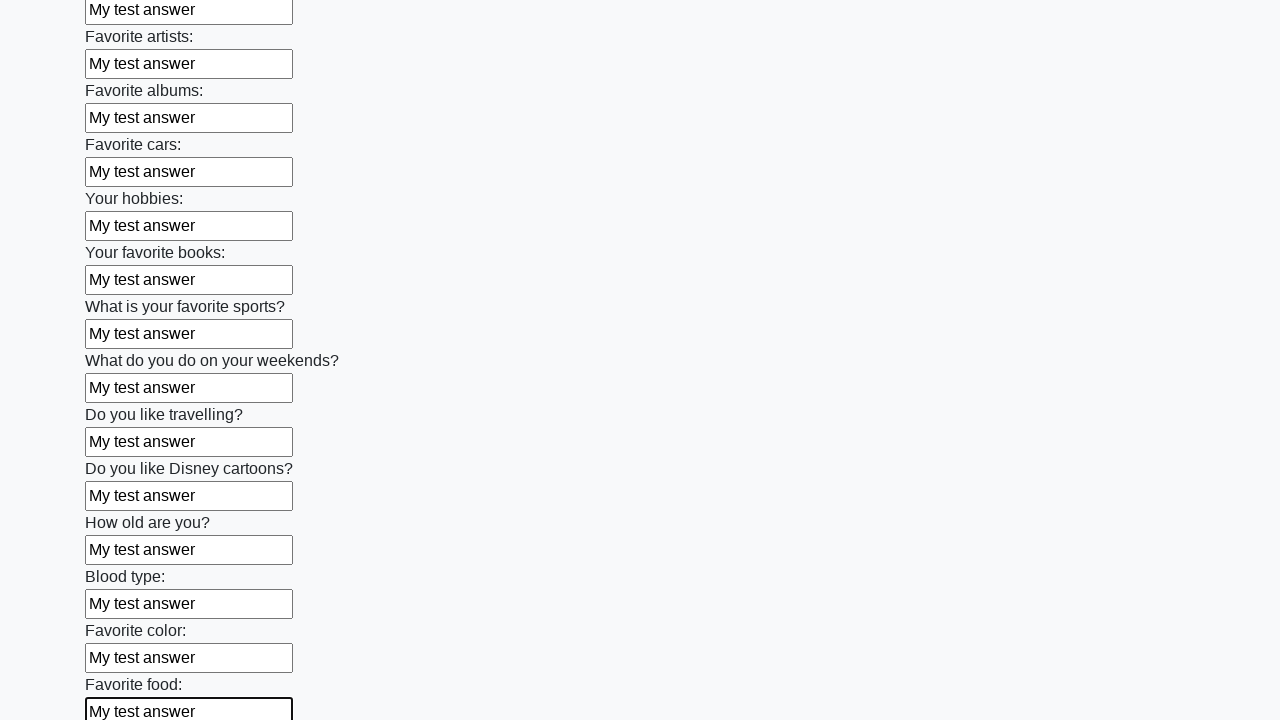

Filled text input field with 'My test answer' on input[type='text'] >> nth=21
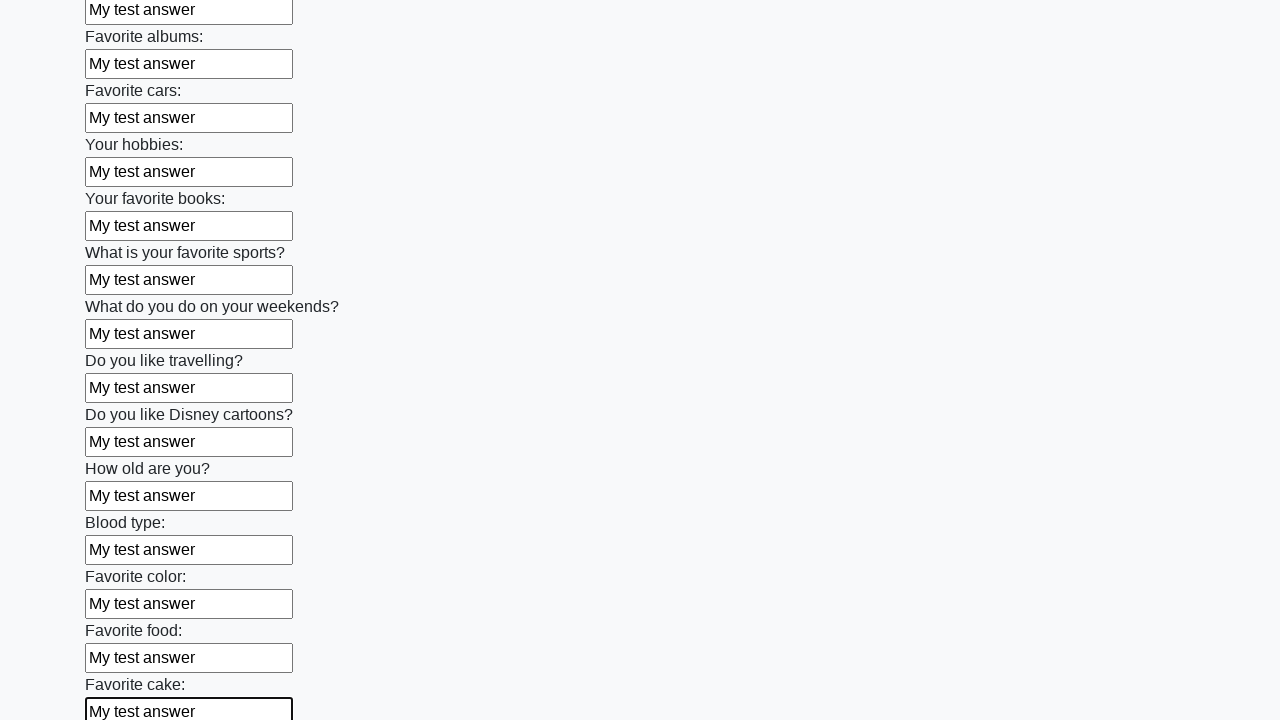

Filled text input field with 'My test answer' on input[type='text'] >> nth=22
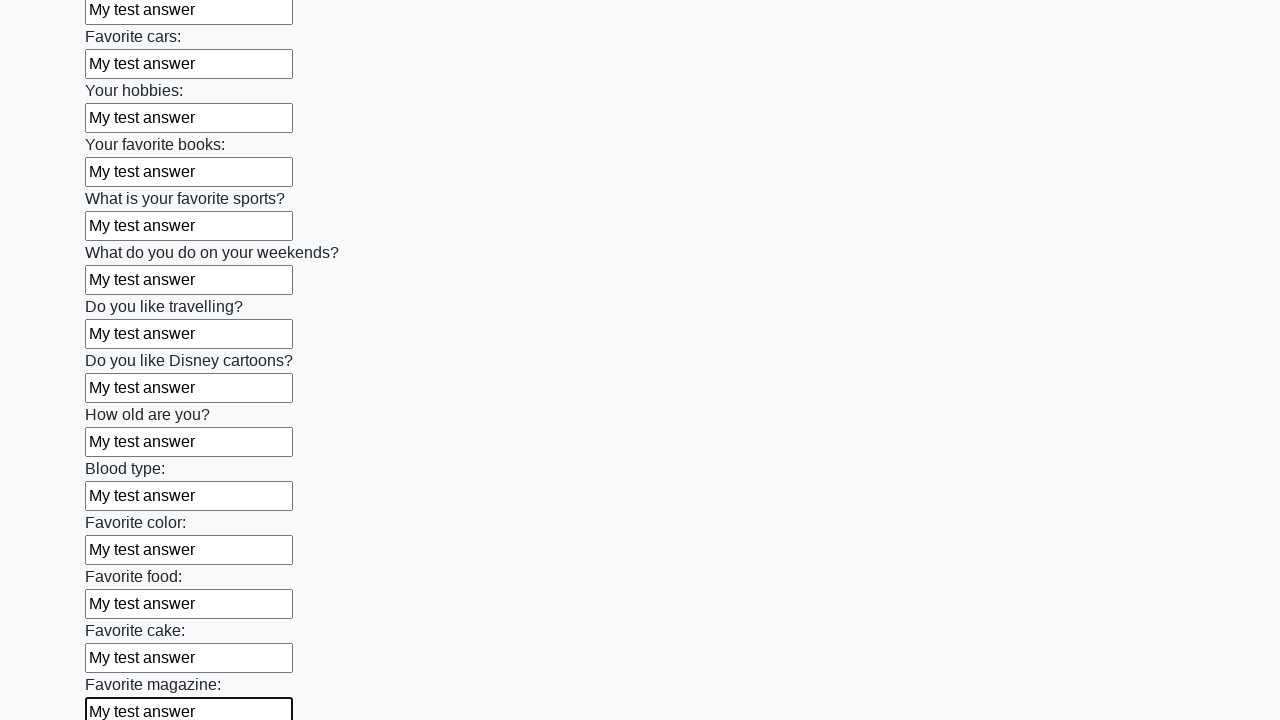

Filled text input field with 'My test answer' on input[type='text'] >> nth=23
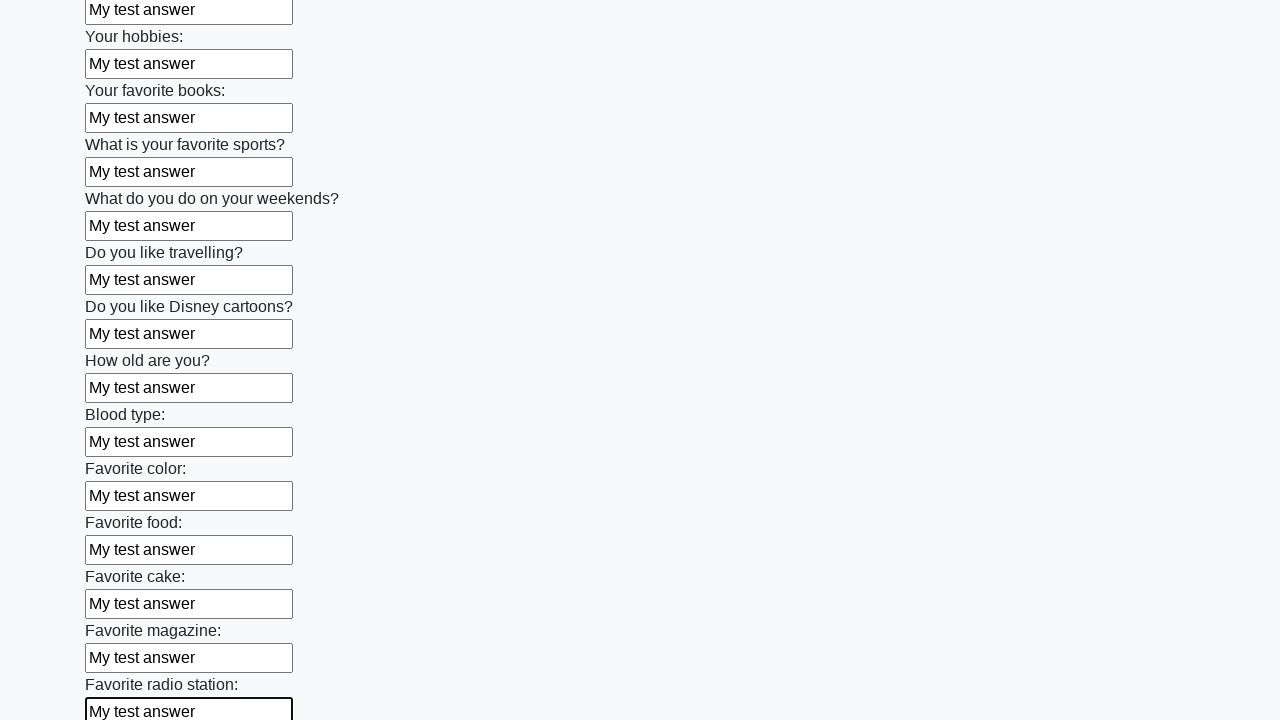

Filled text input field with 'My test answer' on input[type='text'] >> nth=24
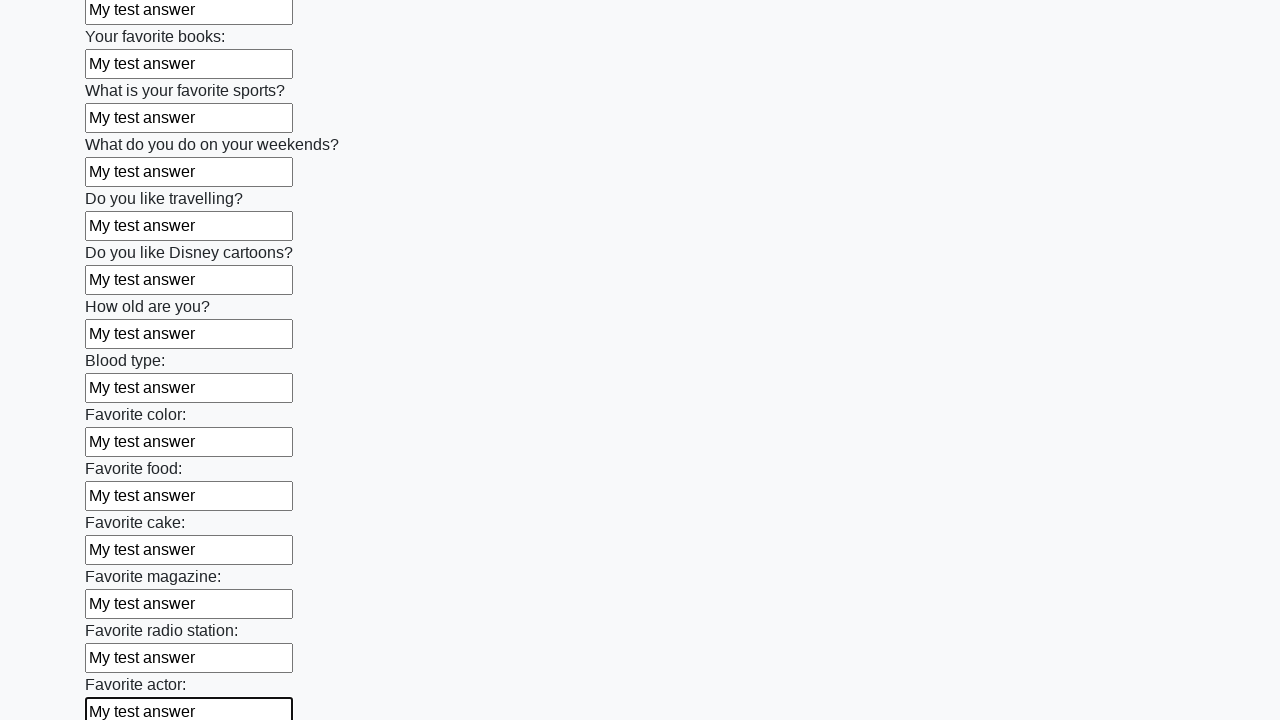

Filled text input field with 'My test answer' on input[type='text'] >> nth=25
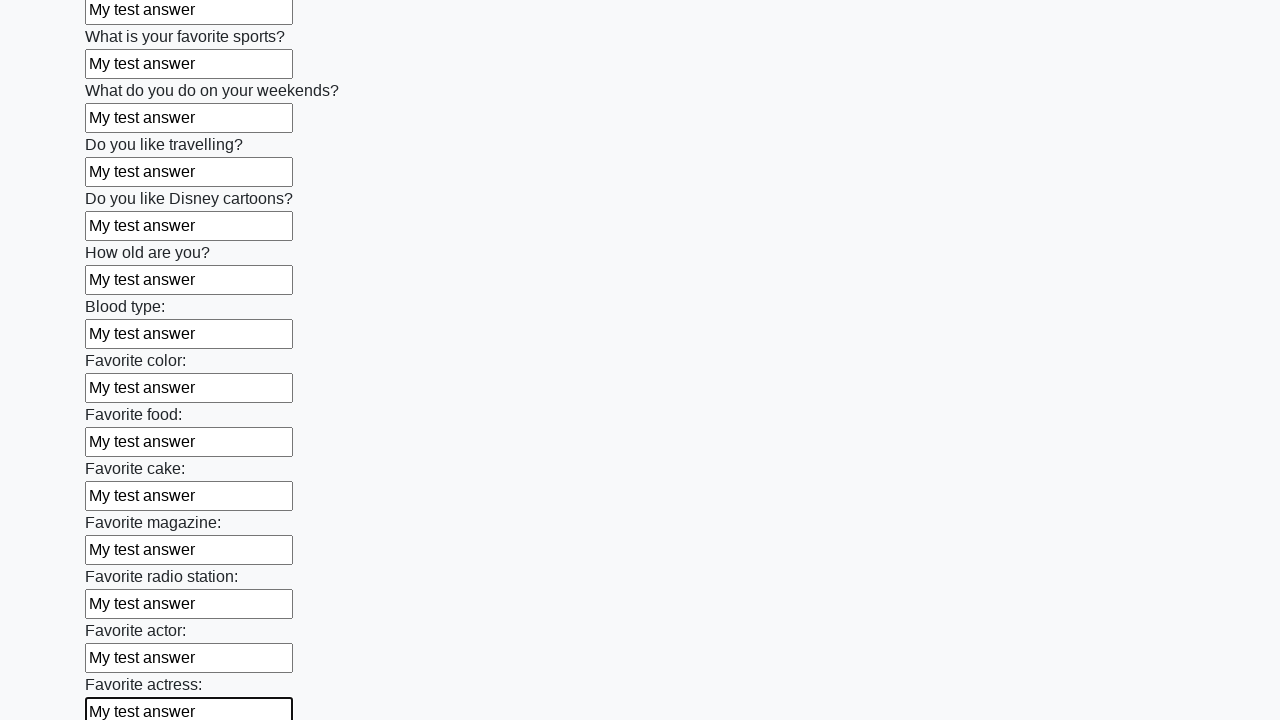

Filled text input field with 'My test answer' on input[type='text'] >> nth=26
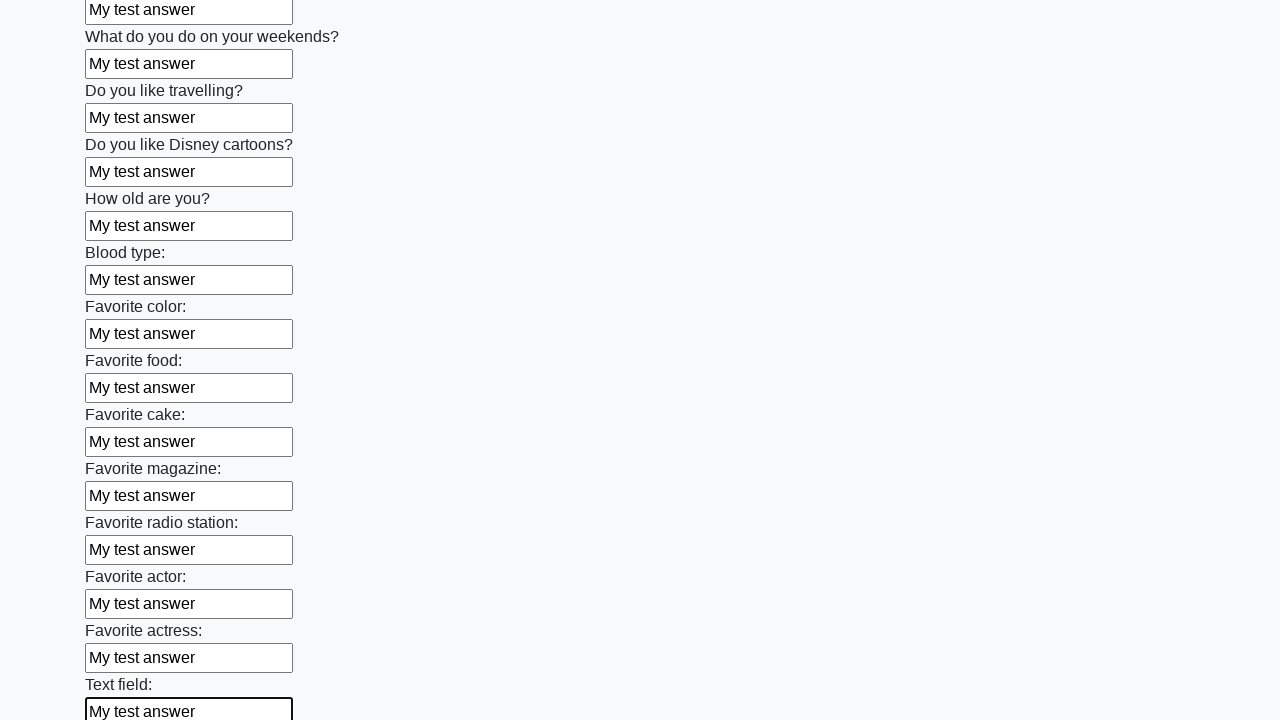

Filled text input field with 'My test answer' on input[type='text'] >> nth=27
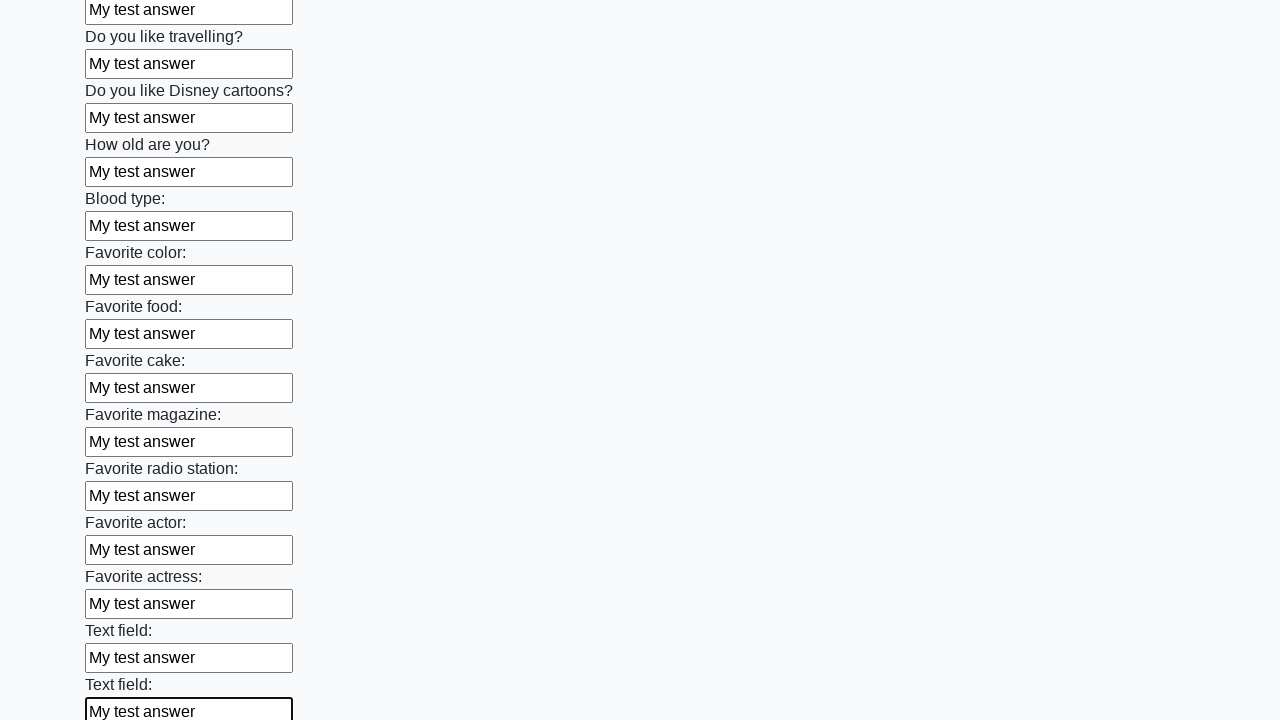

Filled text input field with 'My test answer' on input[type='text'] >> nth=28
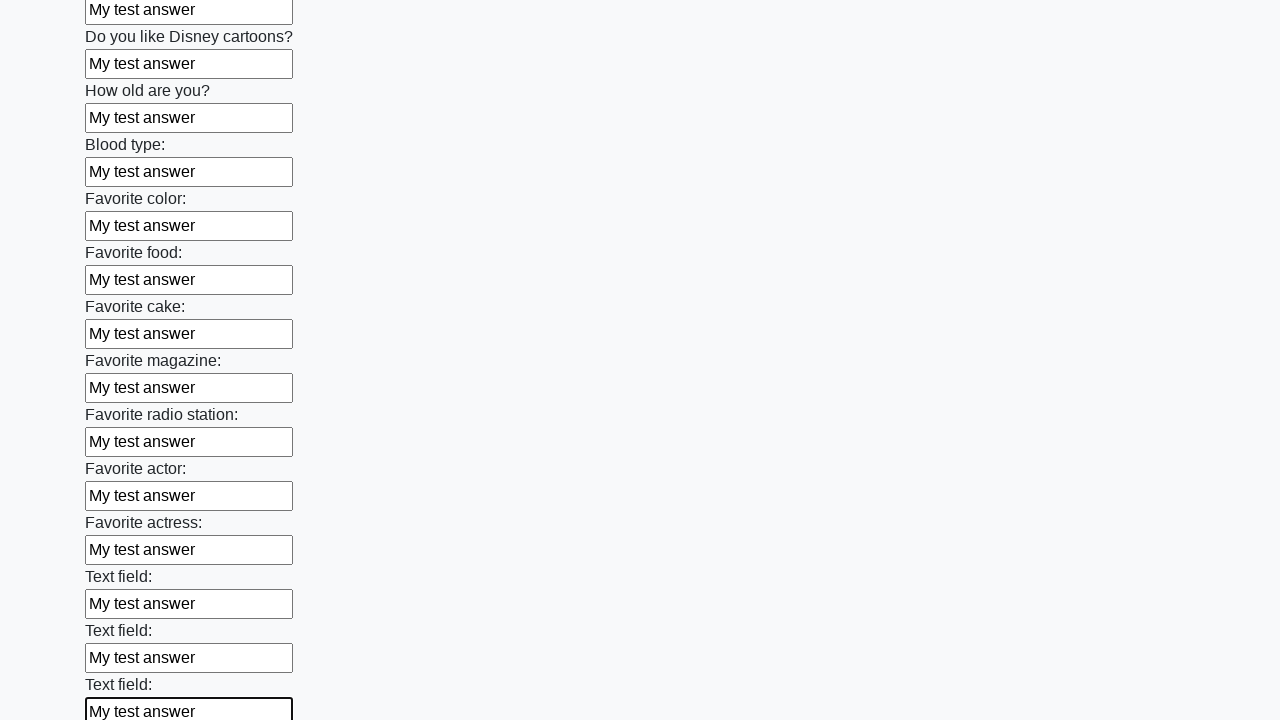

Filled text input field with 'My test answer' on input[type='text'] >> nth=29
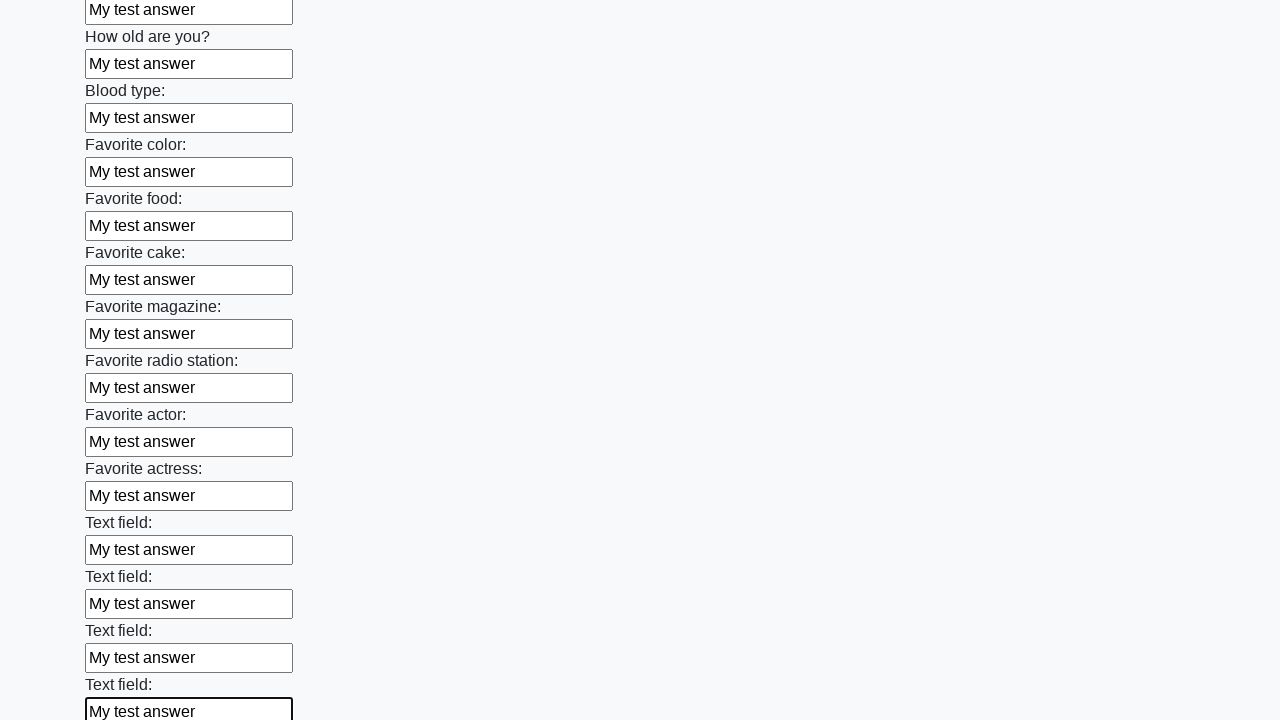

Filled text input field with 'My test answer' on input[type='text'] >> nth=30
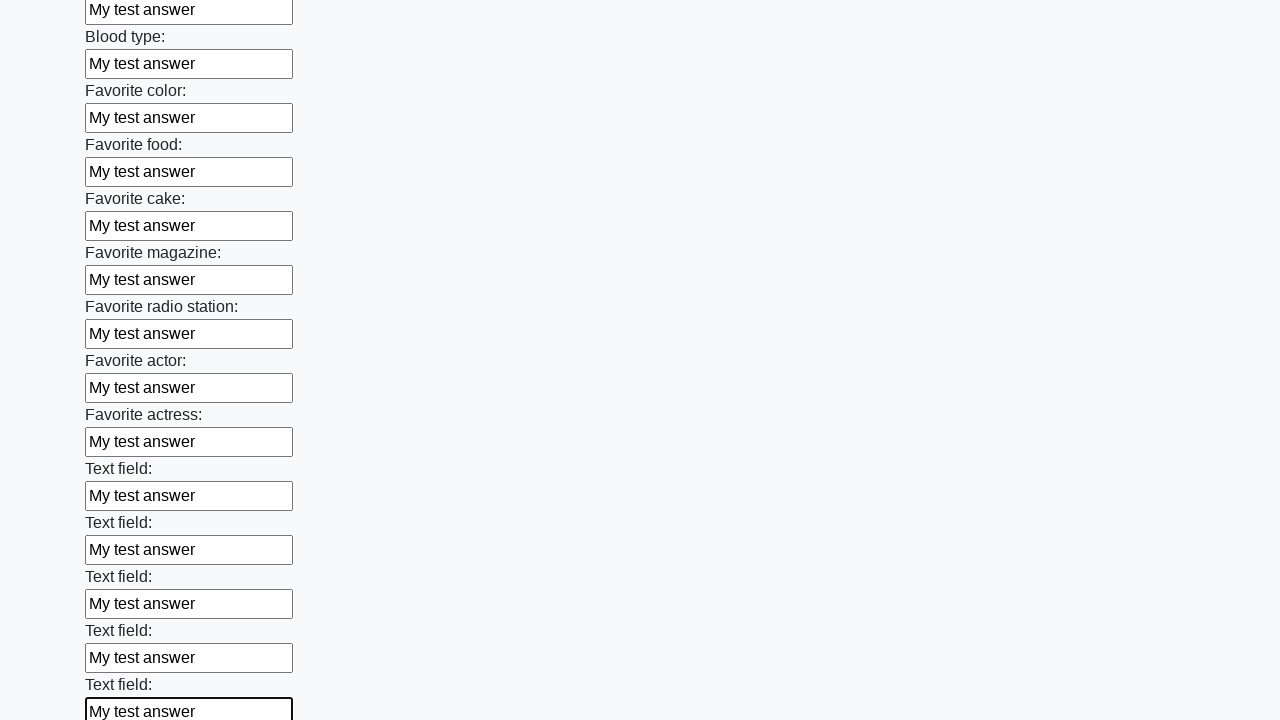

Filled text input field with 'My test answer' on input[type='text'] >> nth=31
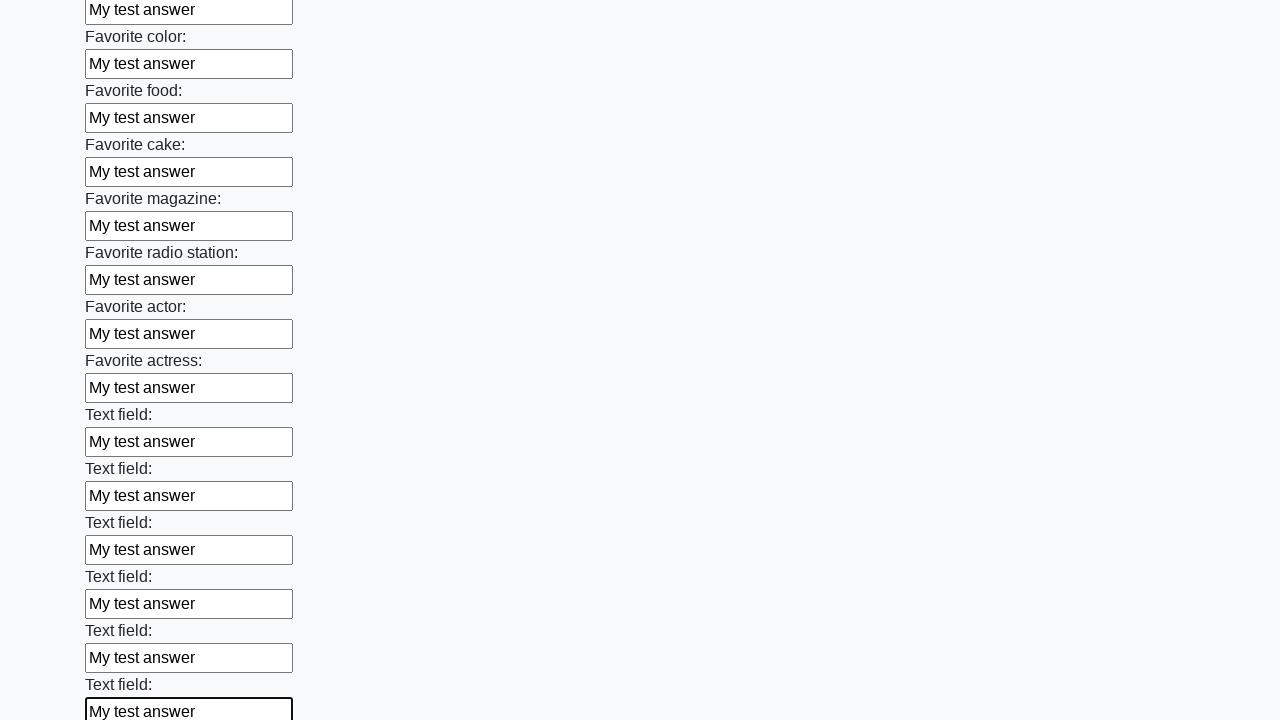

Filled text input field with 'My test answer' on input[type='text'] >> nth=32
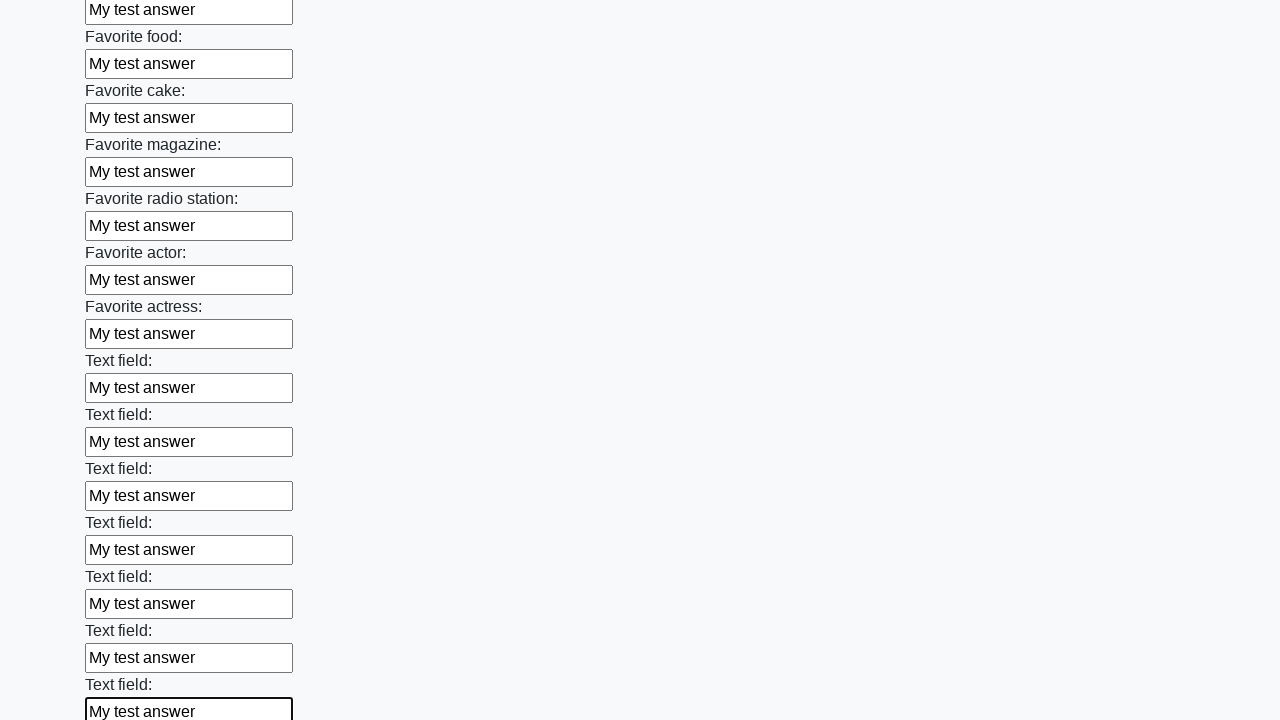

Filled text input field with 'My test answer' on input[type='text'] >> nth=33
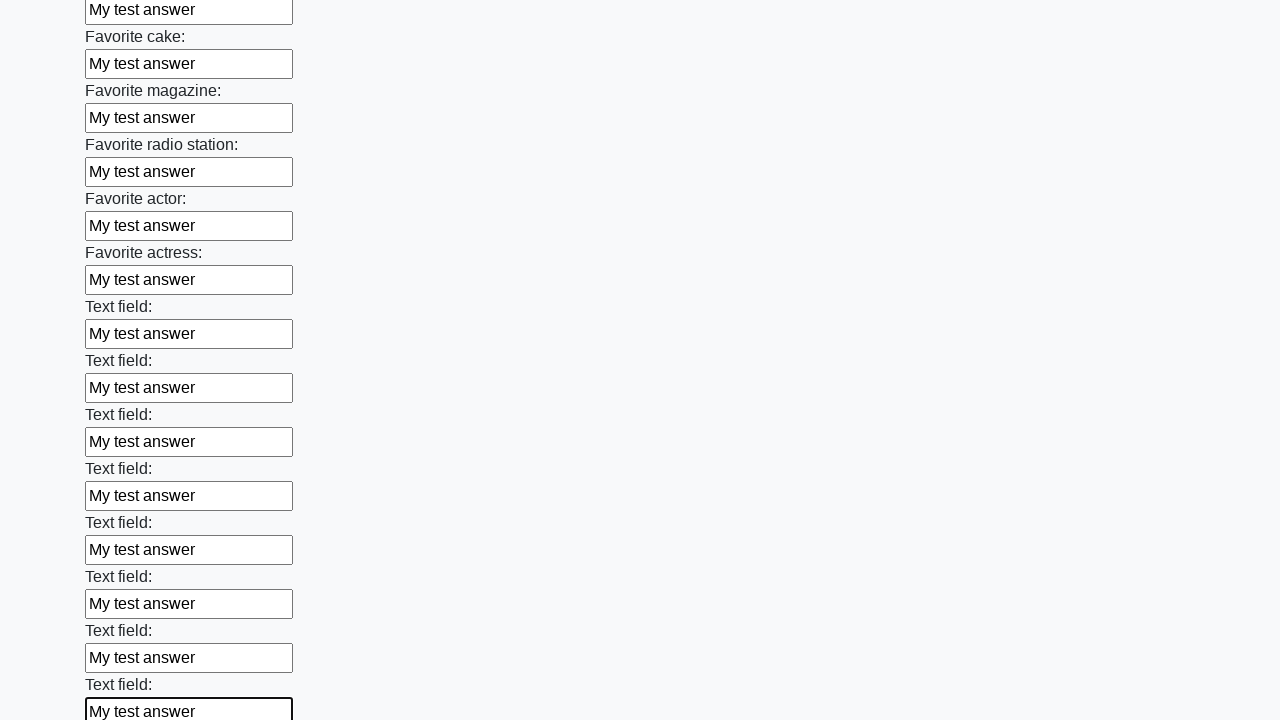

Filled text input field with 'My test answer' on input[type='text'] >> nth=34
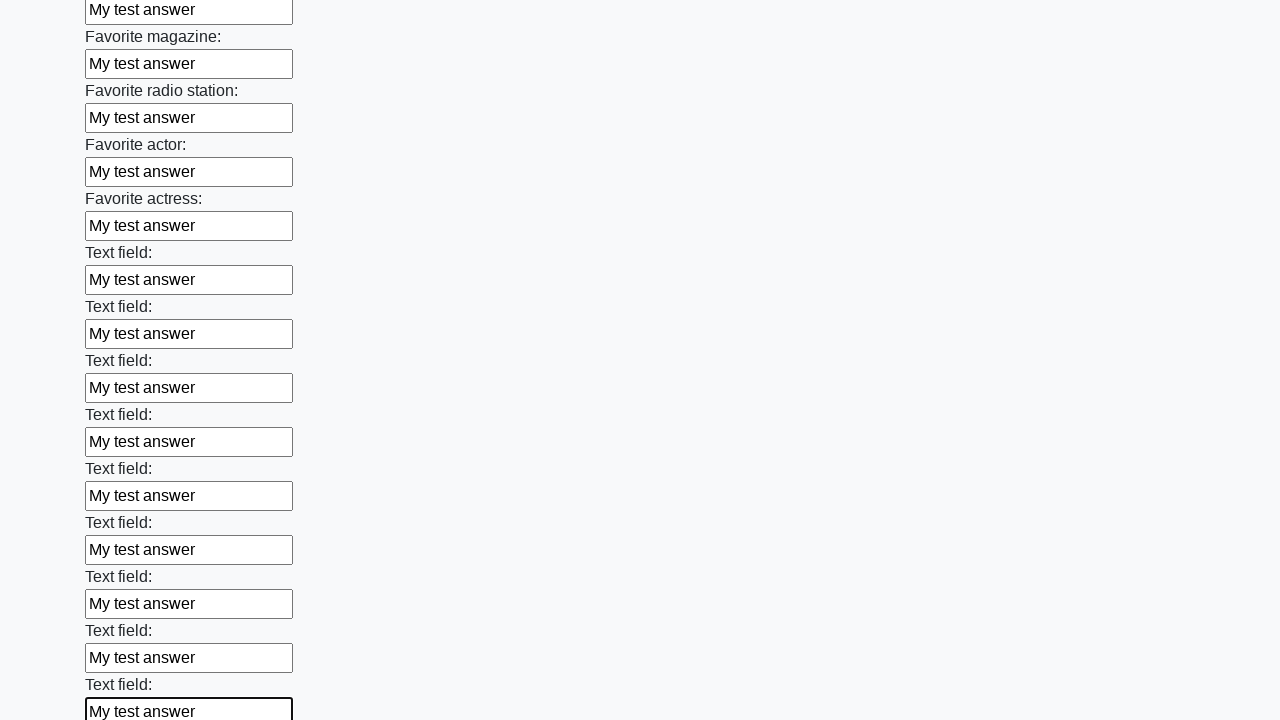

Filled text input field with 'My test answer' on input[type='text'] >> nth=35
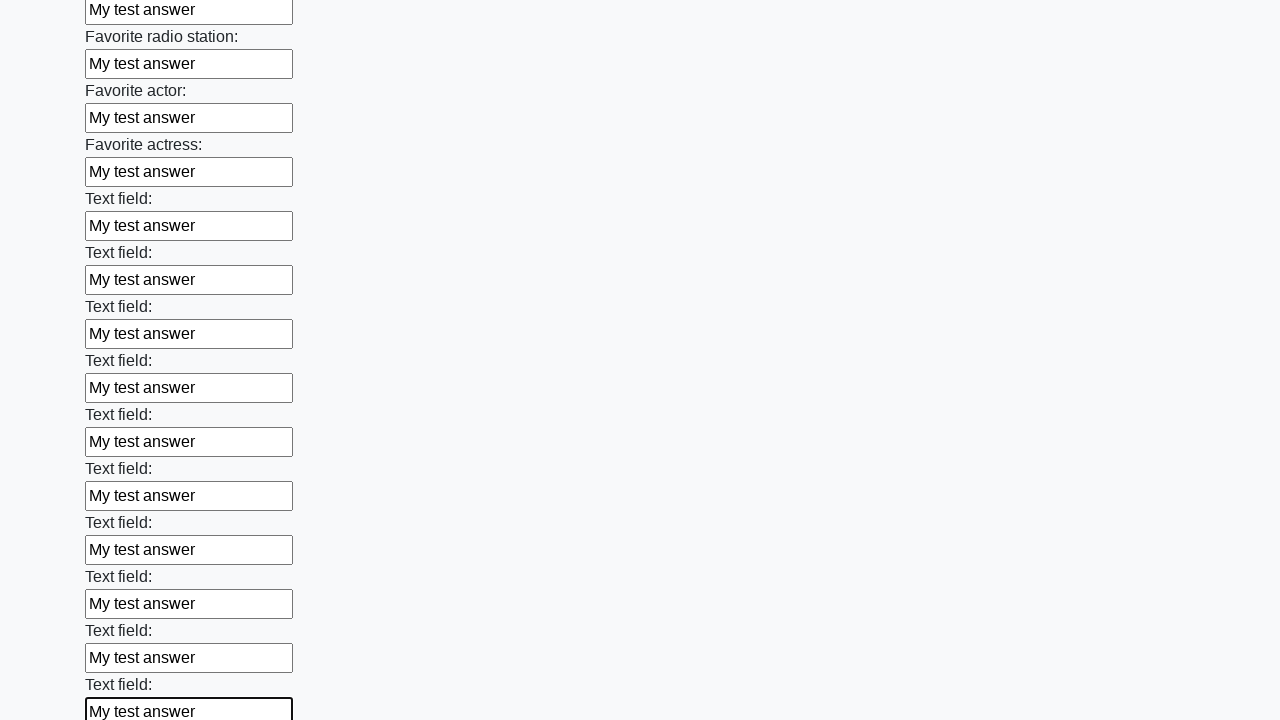

Filled text input field with 'My test answer' on input[type='text'] >> nth=36
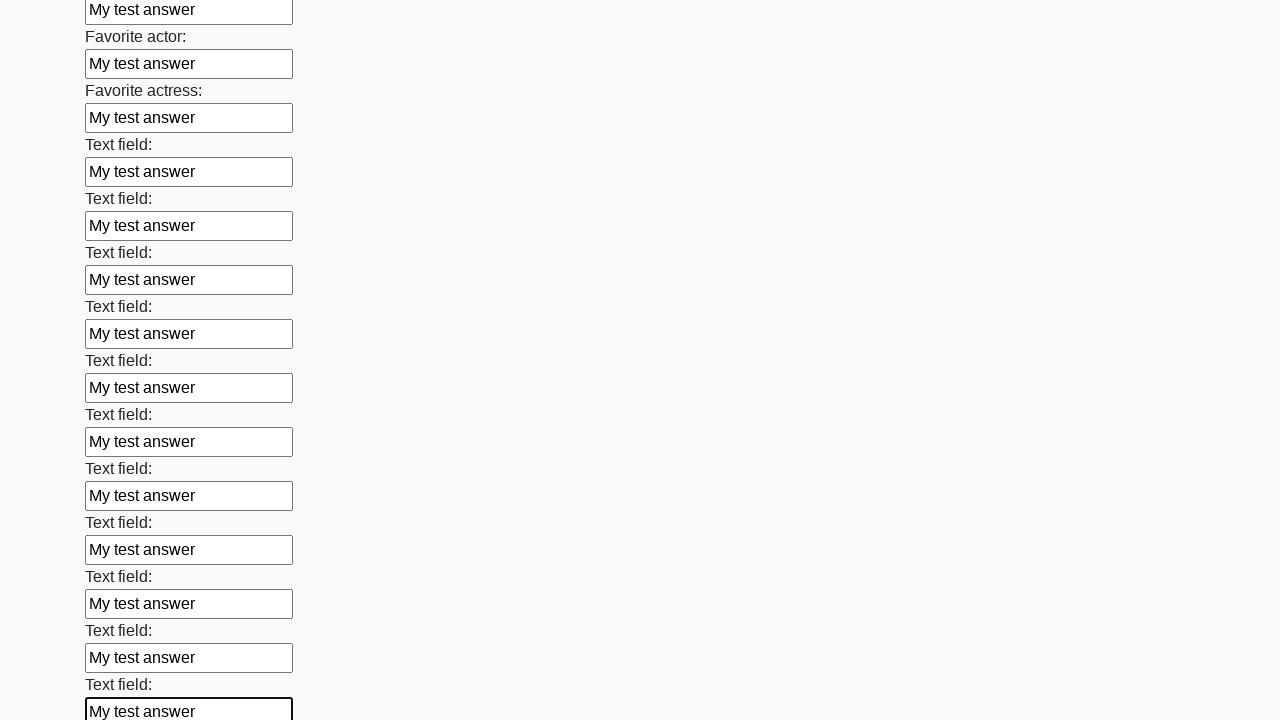

Filled text input field with 'My test answer' on input[type='text'] >> nth=37
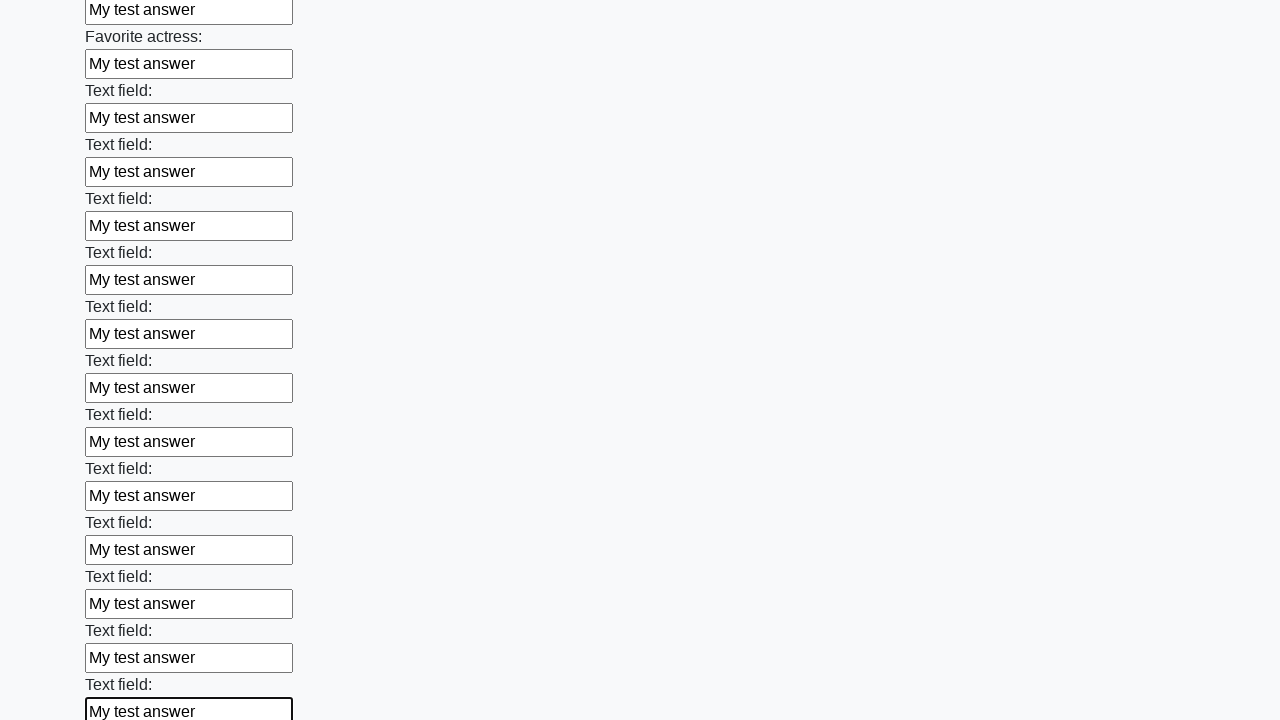

Filled text input field with 'My test answer' on input[type='text'] >> nth=38
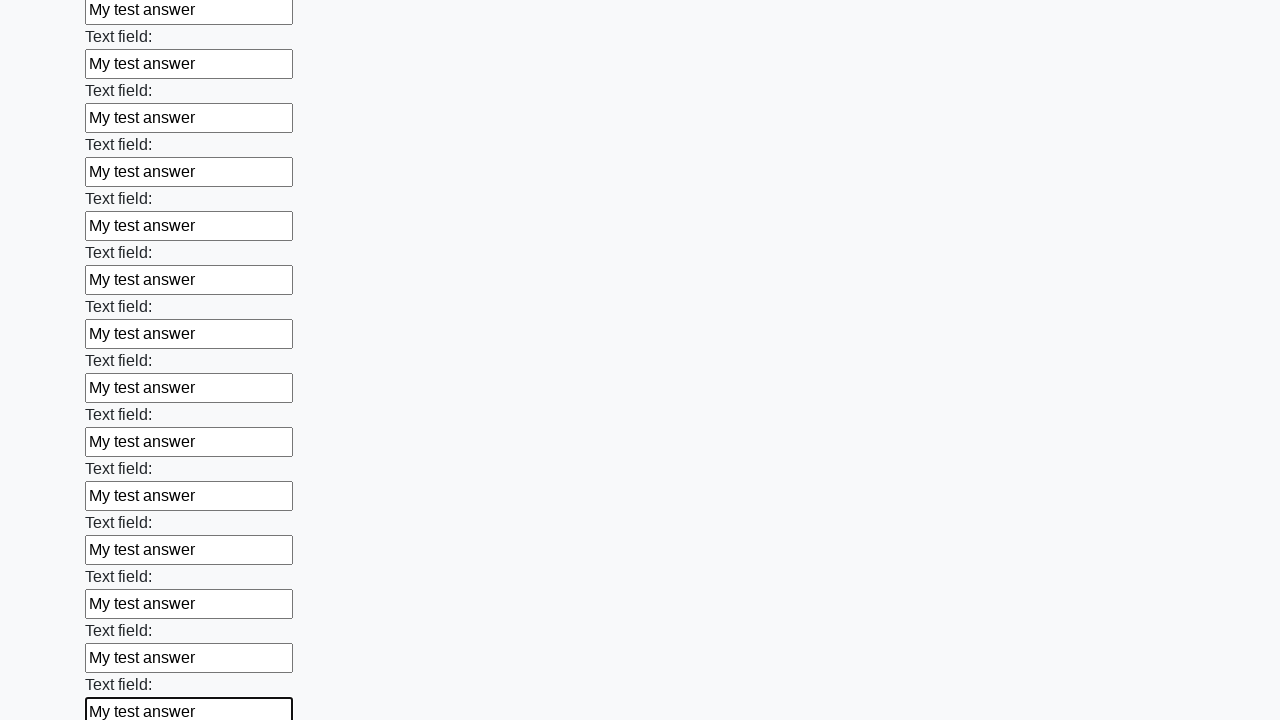

Filled text input field with 'My test answer' on input[type='text'] >> nth=39
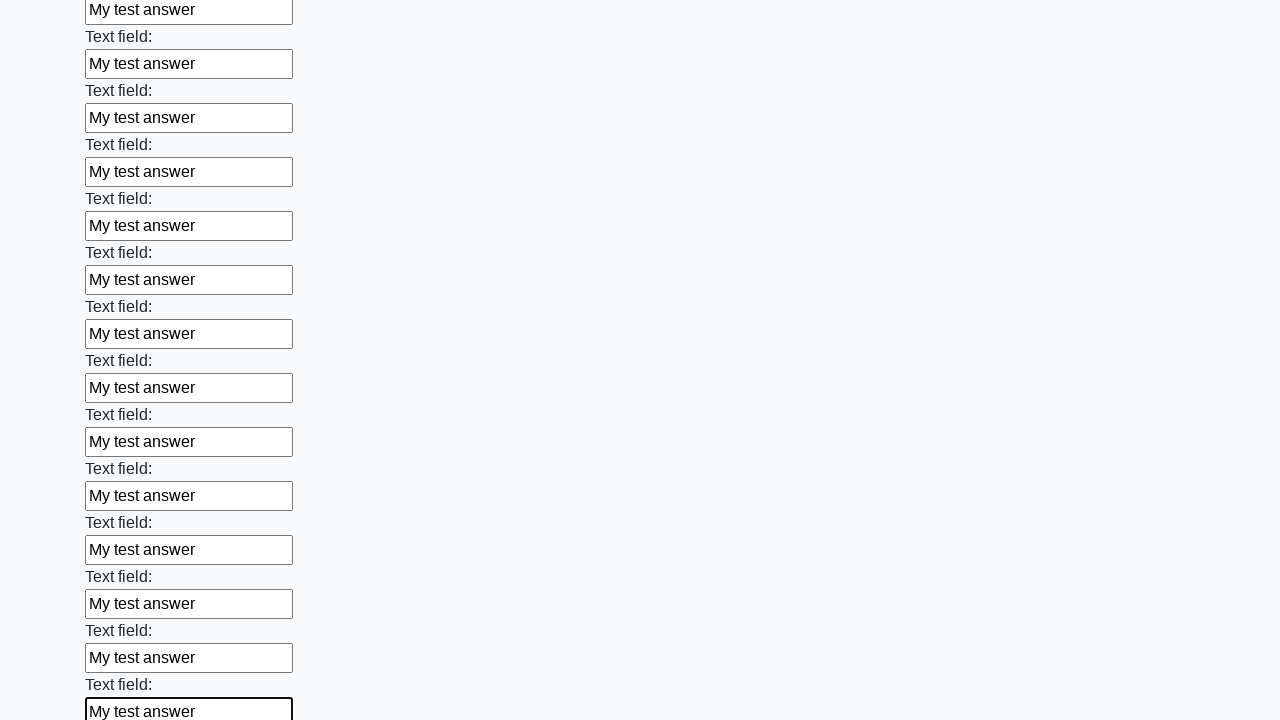

Filled text input field with 'My test answer' on input[type='text'] >> nth=40
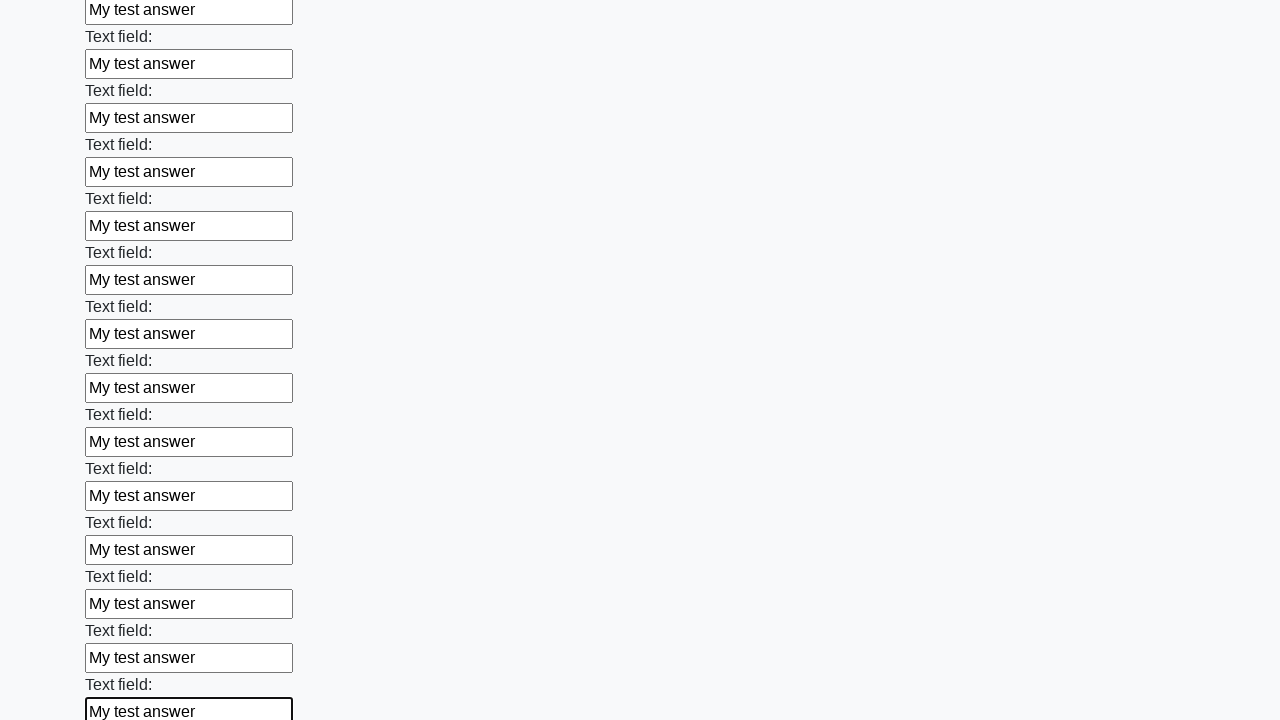

Filled text input field with 'My test answer' on input[type='text'] >> nth=41
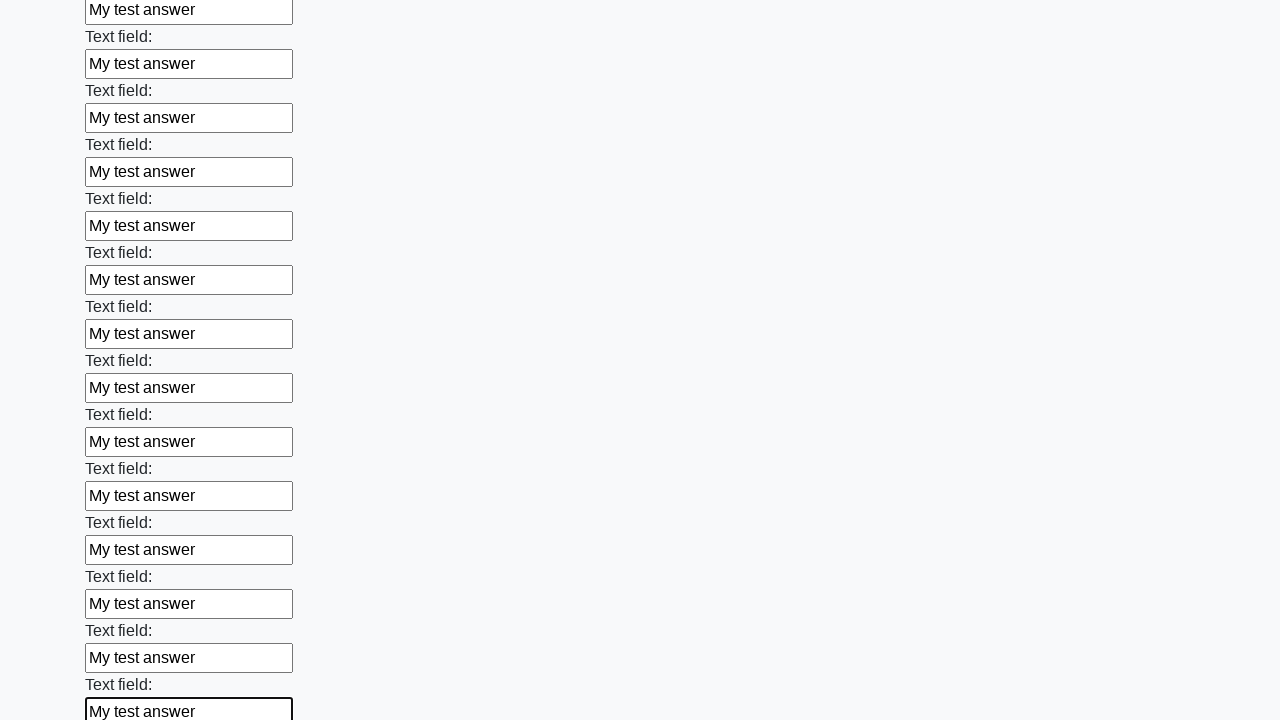

Filled text input field with 'My test answer' on input[type='text'] >> nth=42
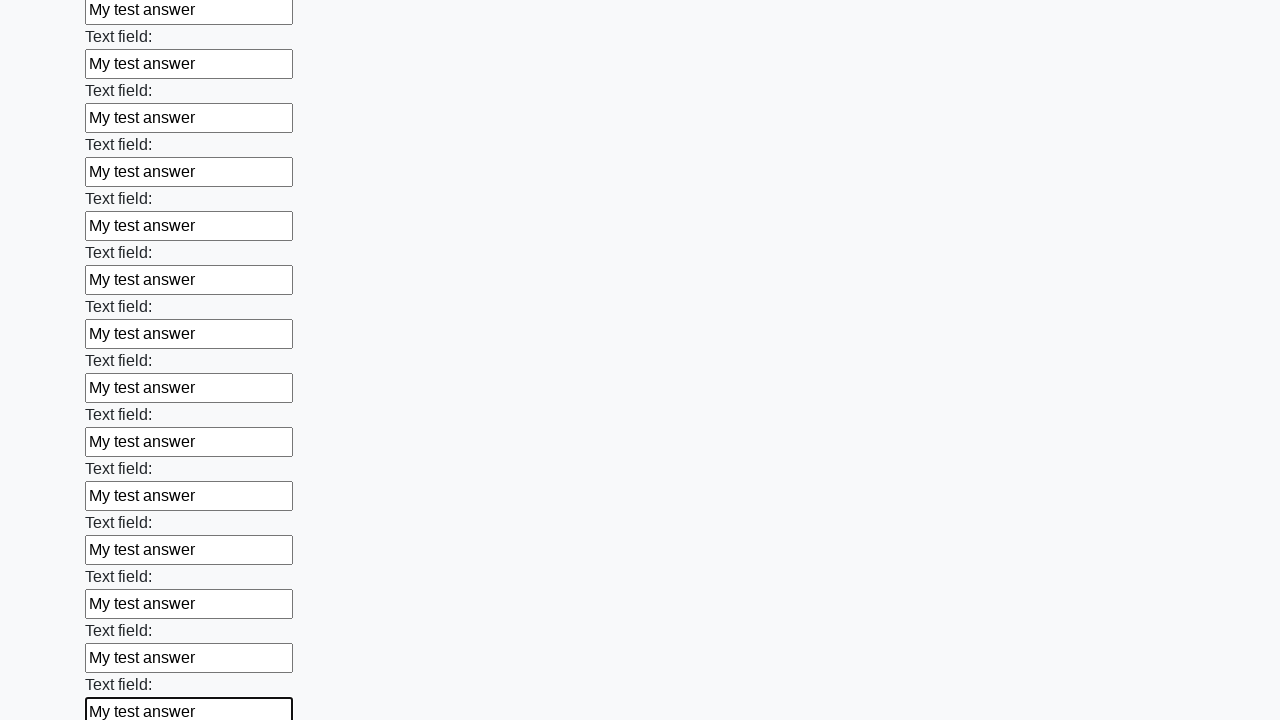

Filled text input field with 'My test answer' on input[type='text'] >> nth=43
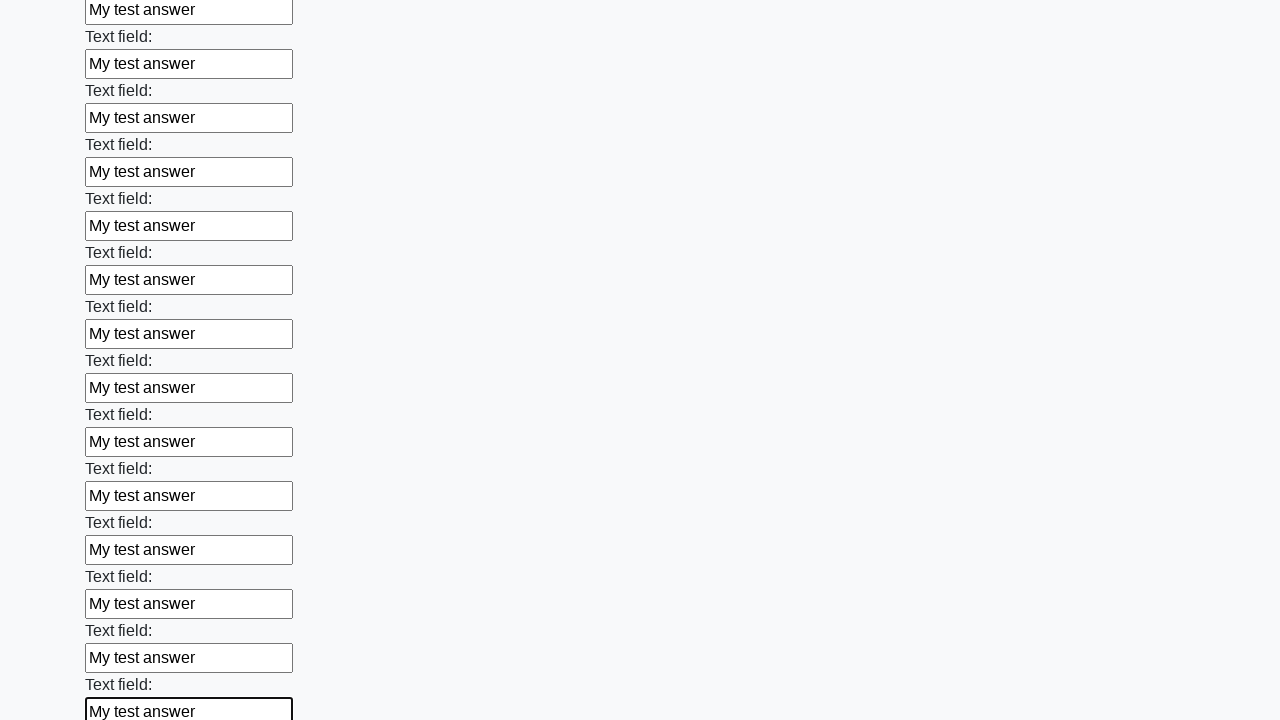

Filled text input field with 'My test answer' on input[type='text'] >> nth=44
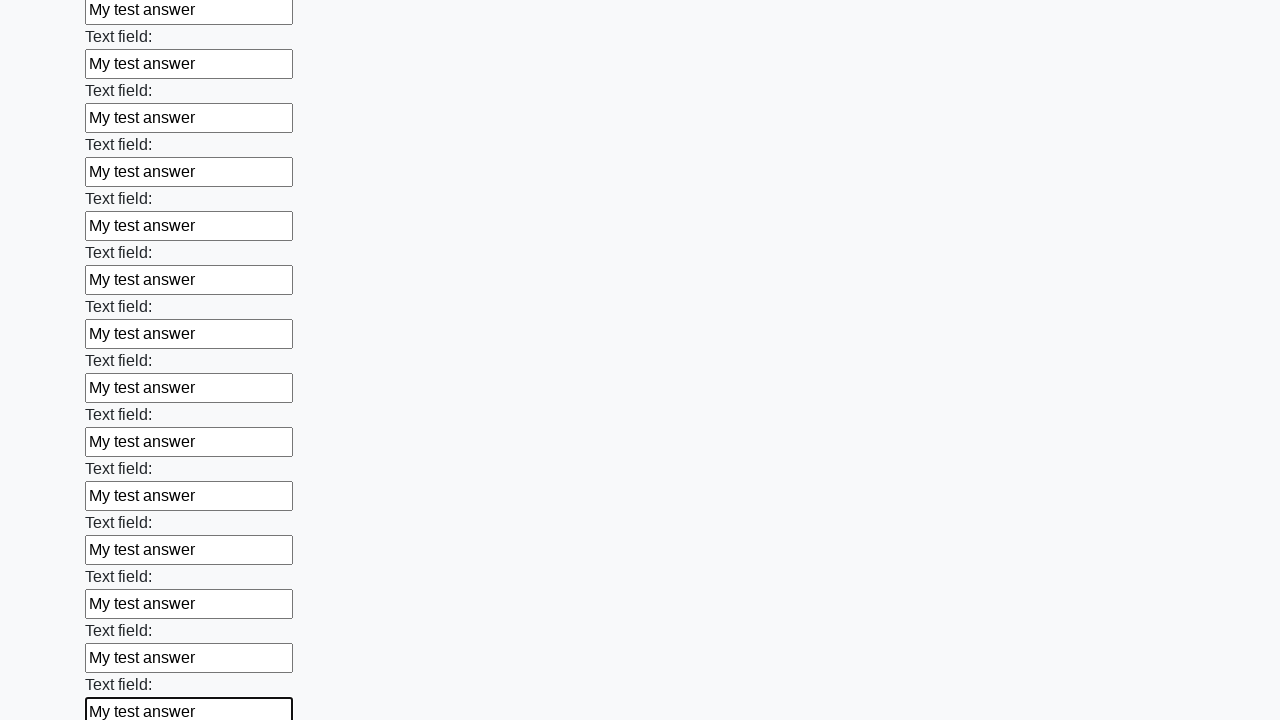

Filled text input field with 'My test answer' on input[type='text'] >> nth=45
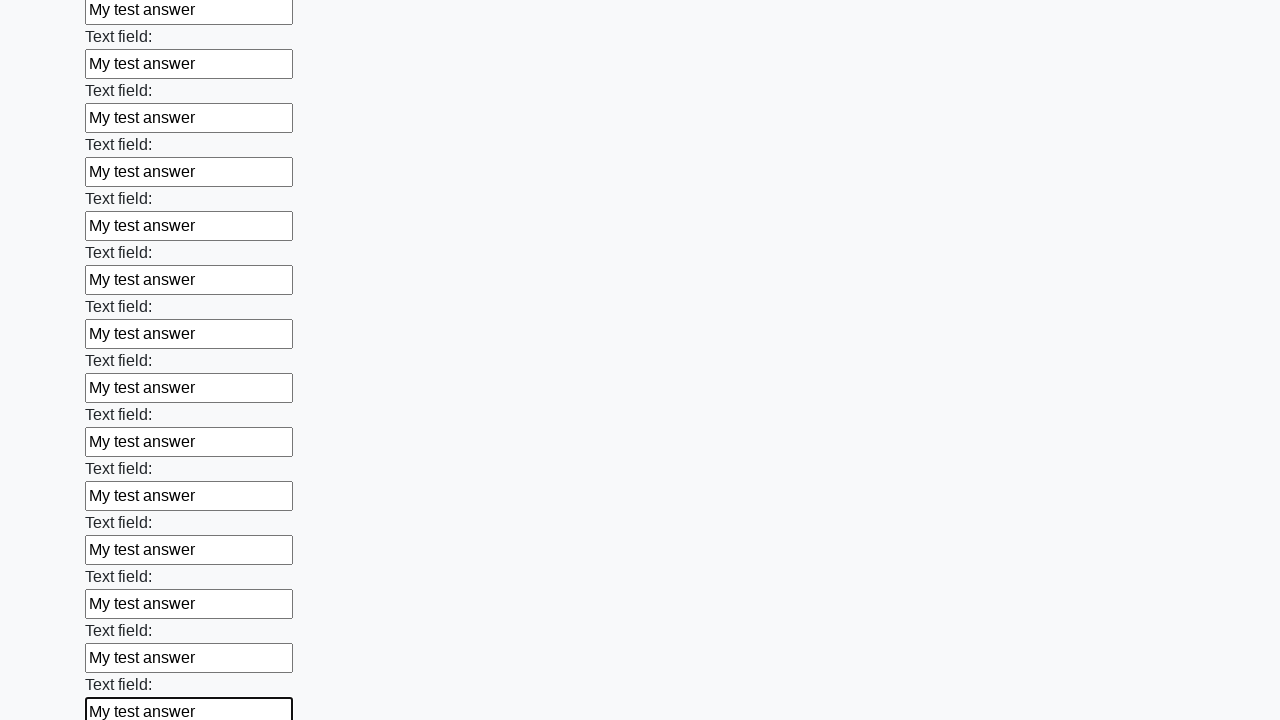

Filled text input field with 'My test answer' on input[type='text'] >> nth=46
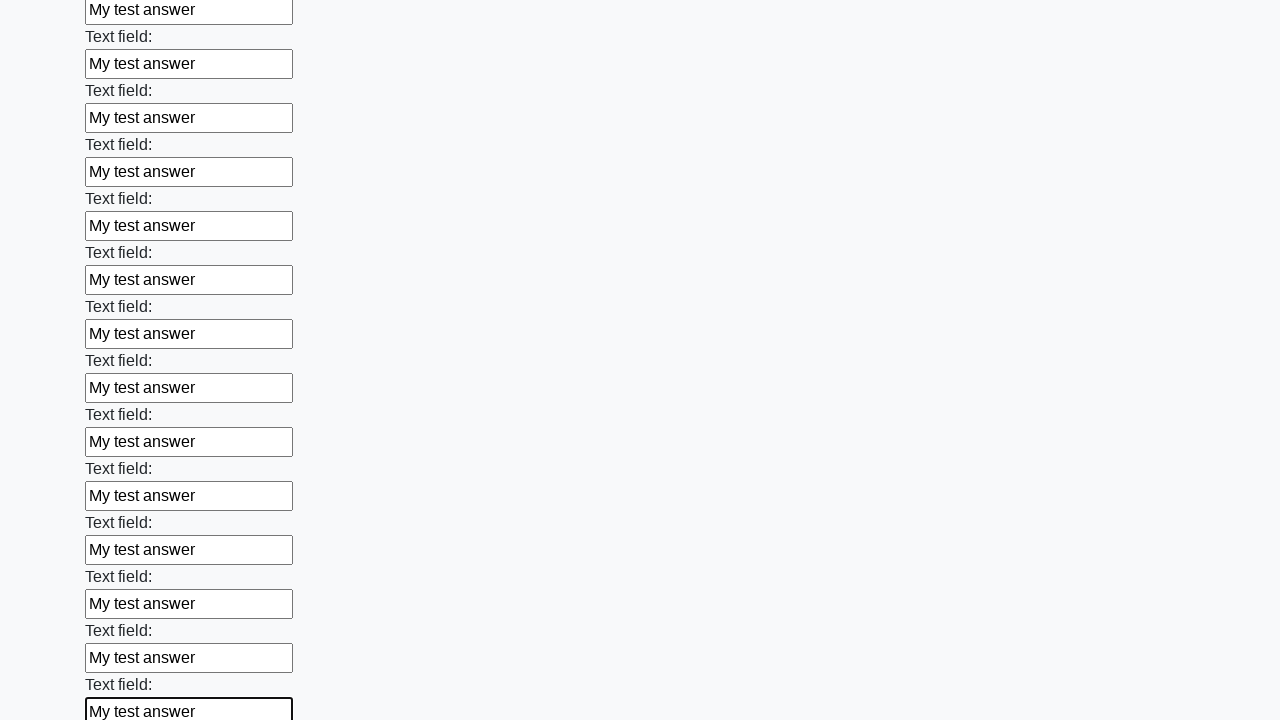

Filled text input field with 'My test answer' on input[type='text'] >> nth=47
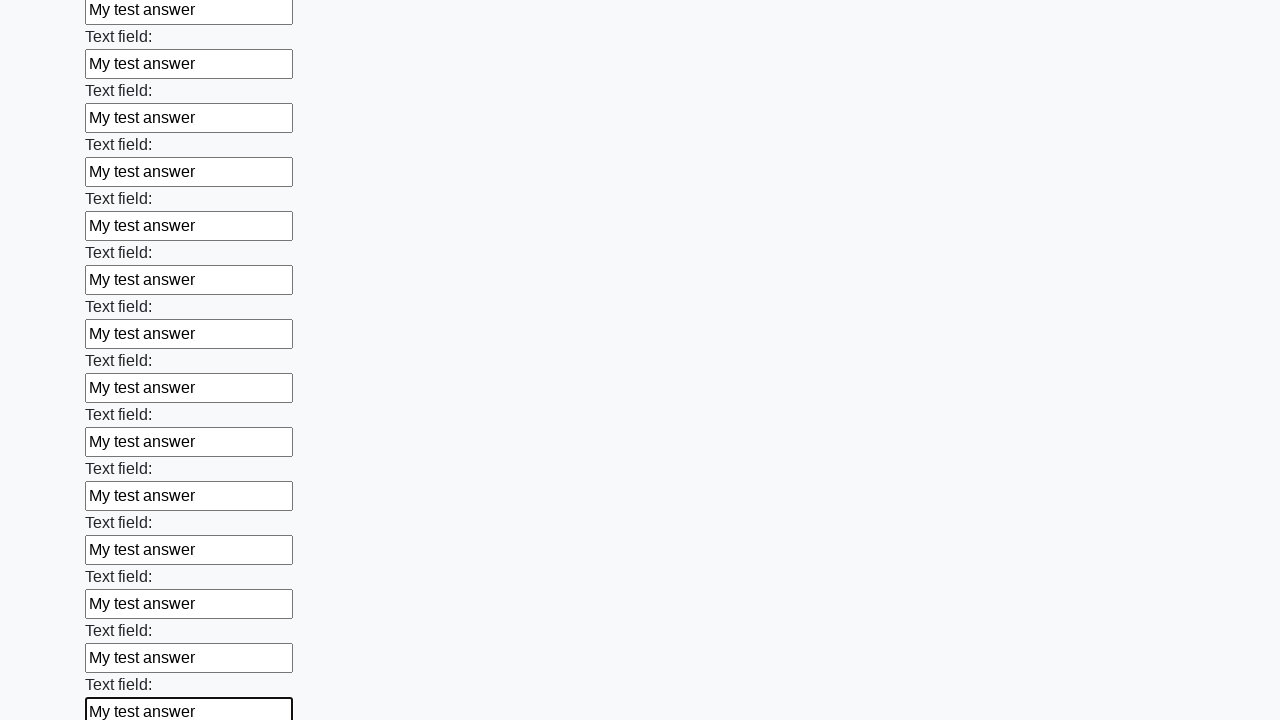

Filled text input field with 'My test answer' on input[type='text'] >> nth=48
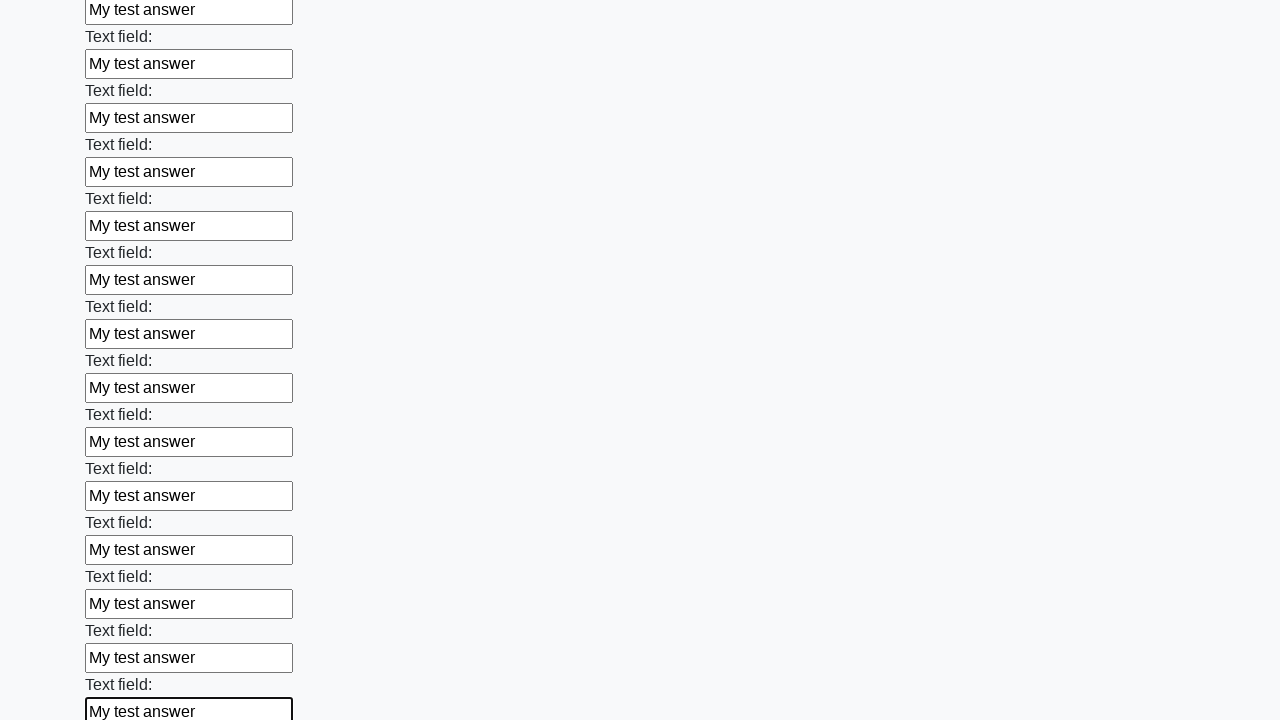

Filled text input field with 'My test answer' on input[type='text'] >> nth=49
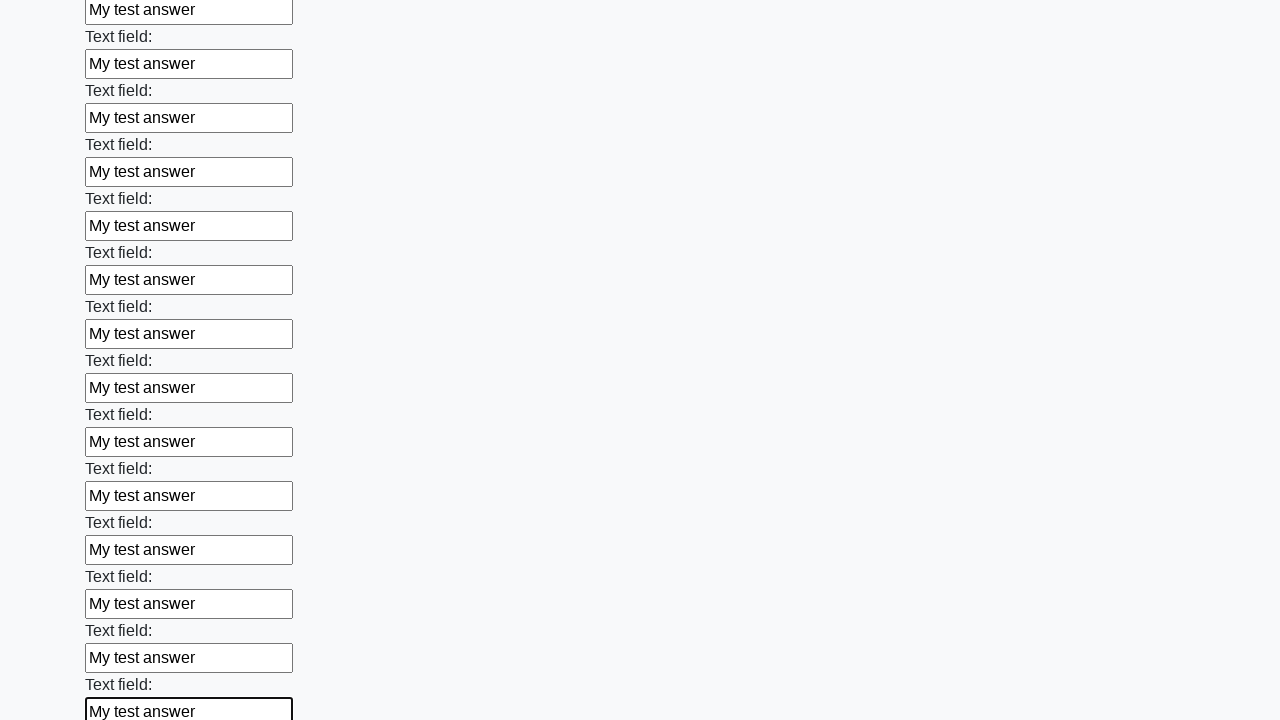

Filled text input field with 'My test answer' on input[type='text'] >> nth=50
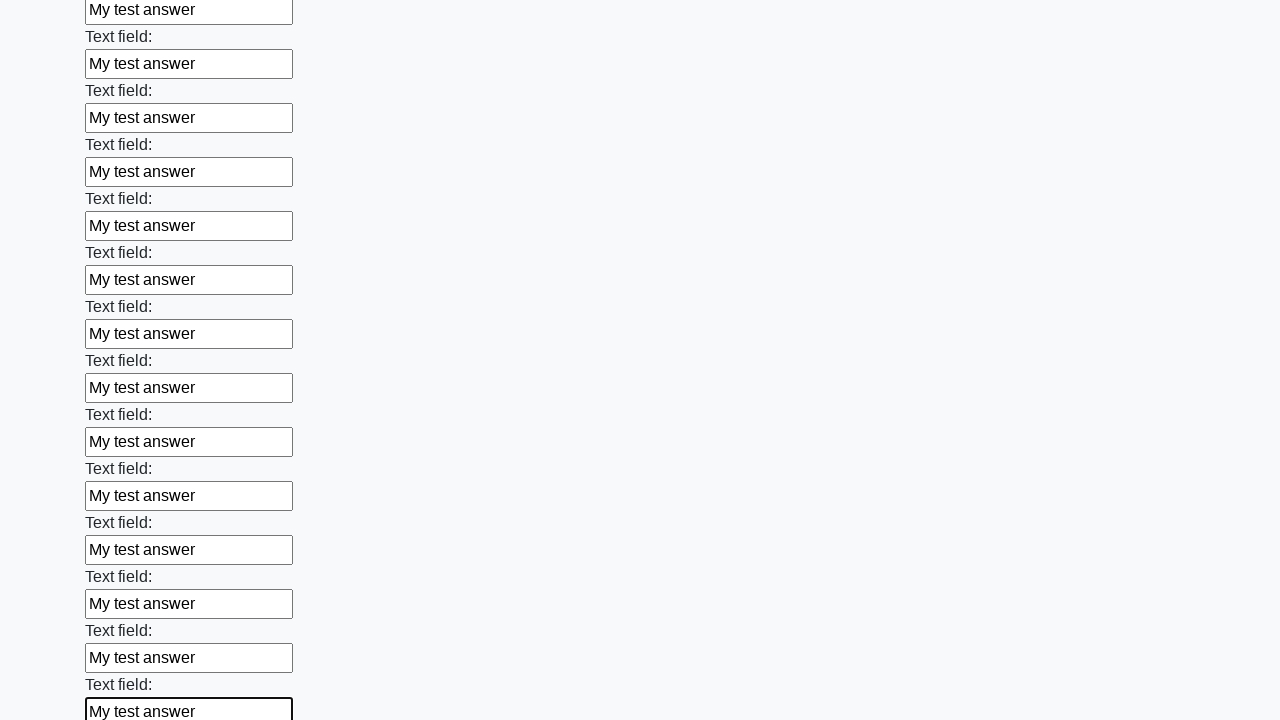

Filled text input field with 'My test answer' on input[type='text'] >> nth=51
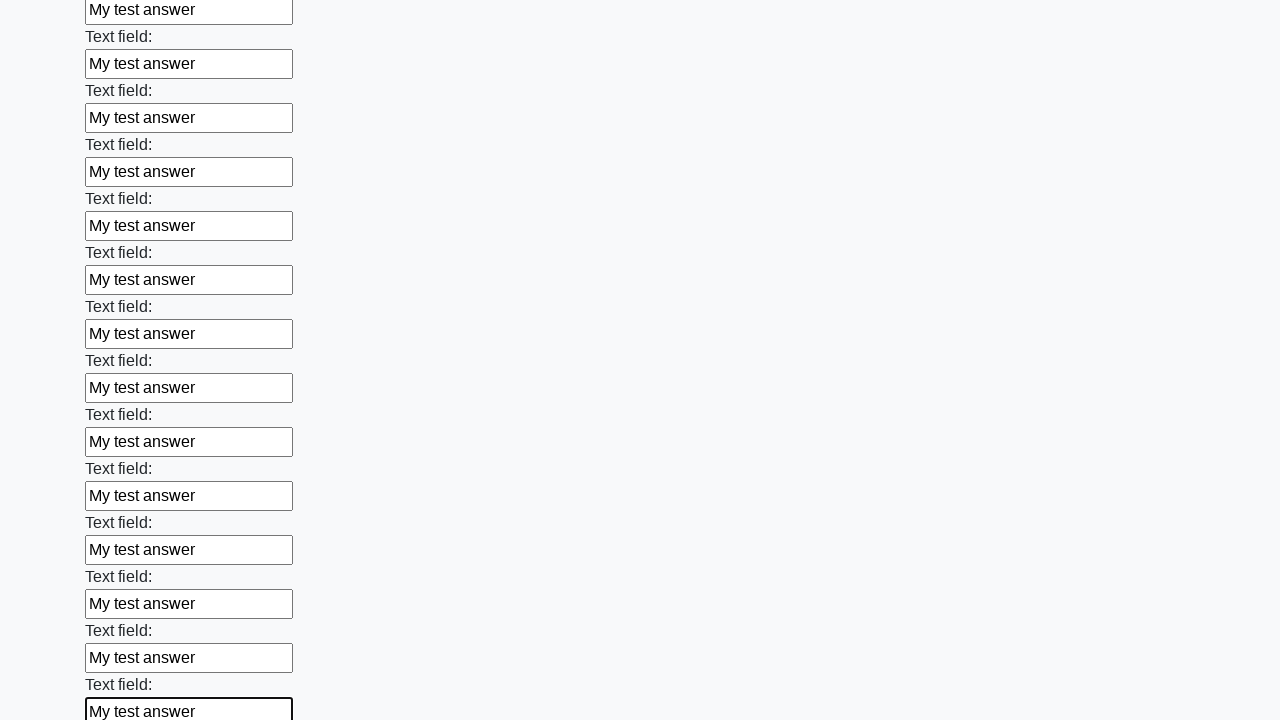

Filled text input field with 'My test answer' on input[type='text'] >> nth=52
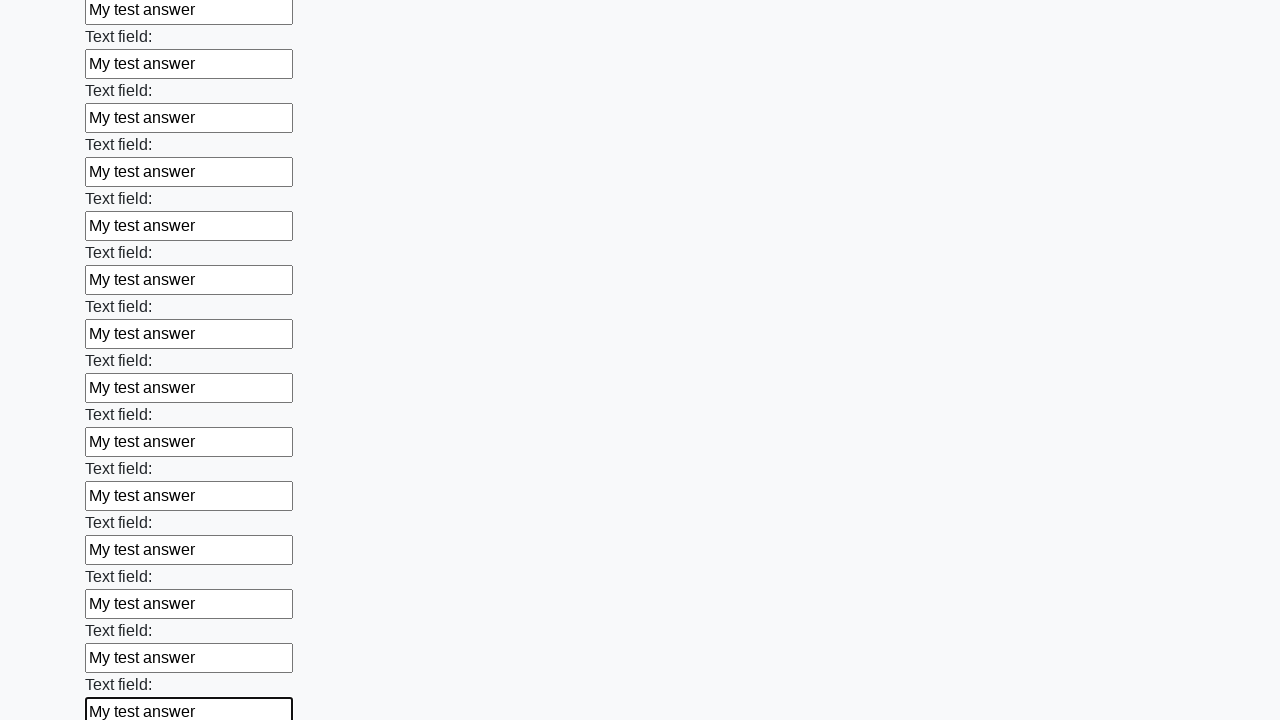

Filled text input field with 'My test answer' on input[type='text'] >> nth=53
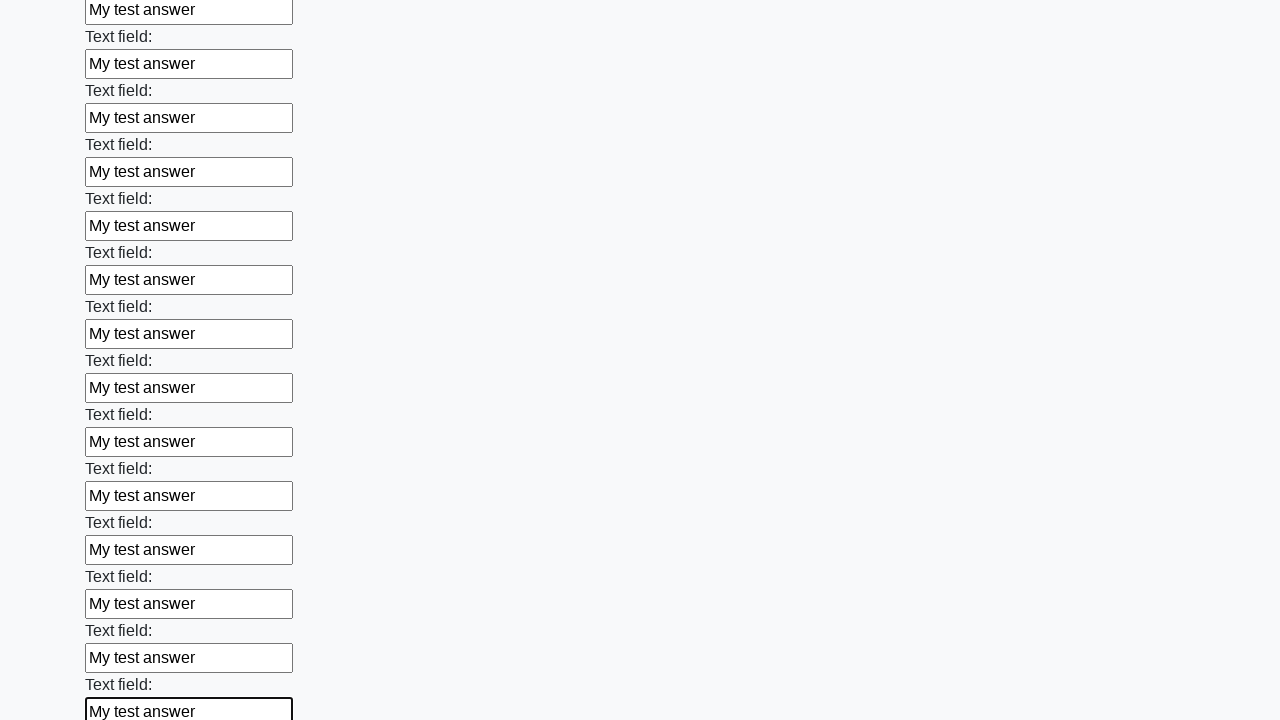

Filled text input field with 'My test answer' on input[type='text'] >> nth=54
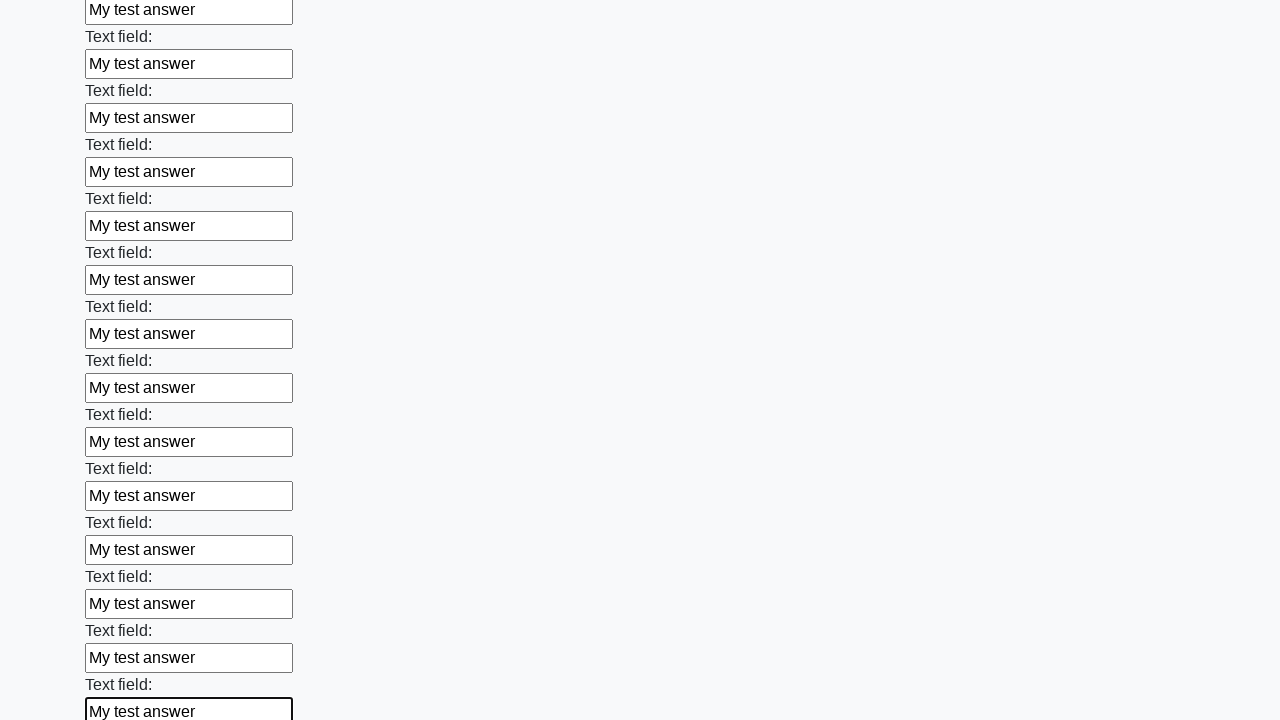

Filled text input field with 'My test answer' on input[type='text'] >> nth=55
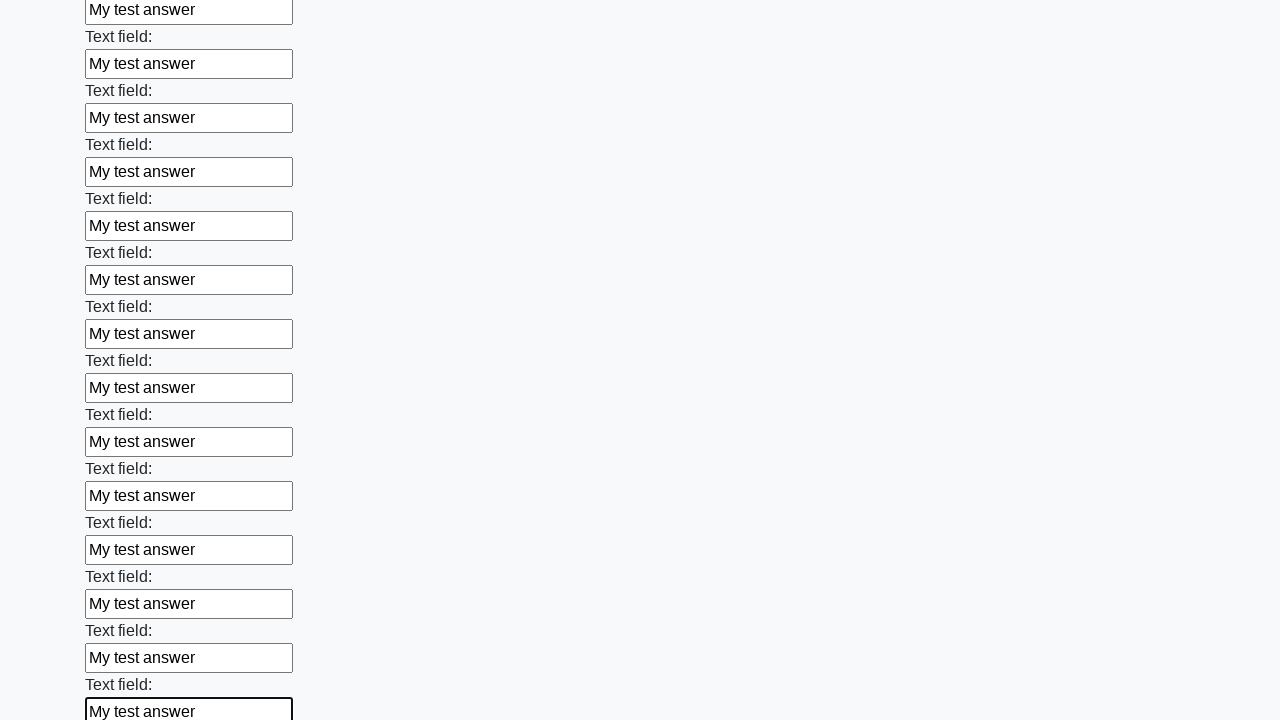

Filled text input field with 'My test answer' on input[type='text'] >> nth=56
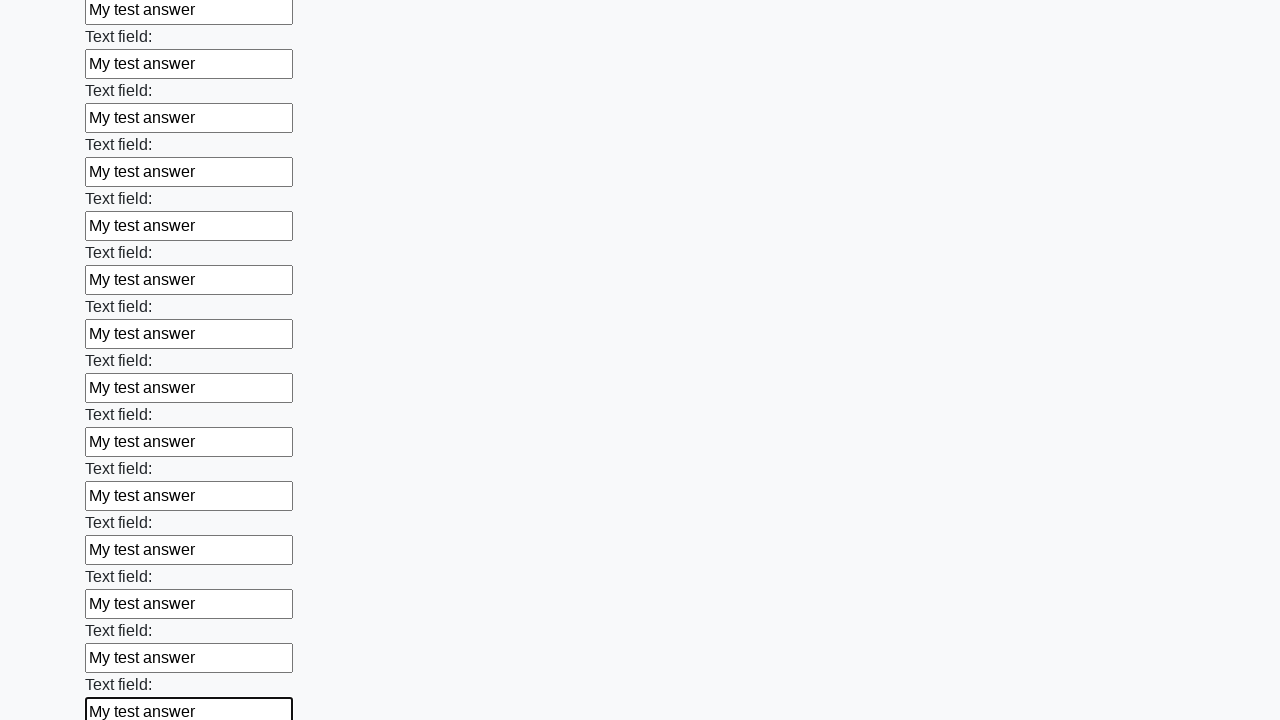

Filled text input field with 'My test answer' on input[type='text'] >> nth=57
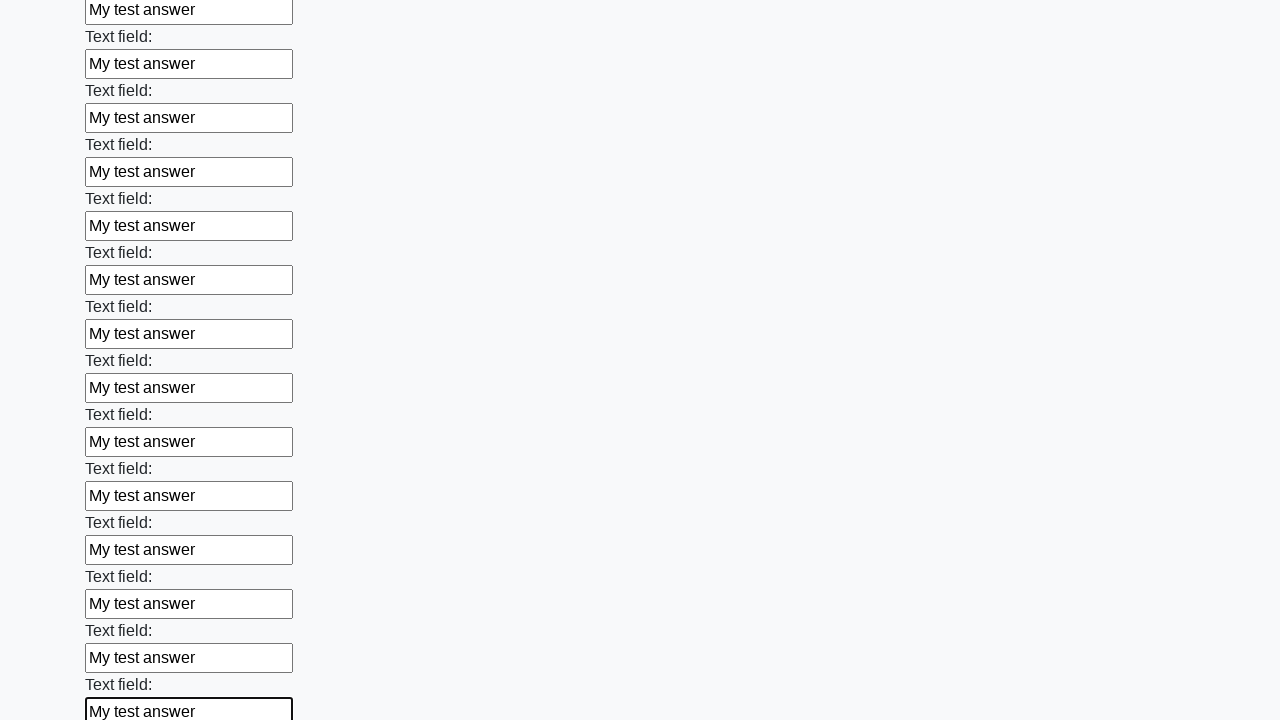

Filled text input field with 'My test answer' on input[type='text'] >> nth=58
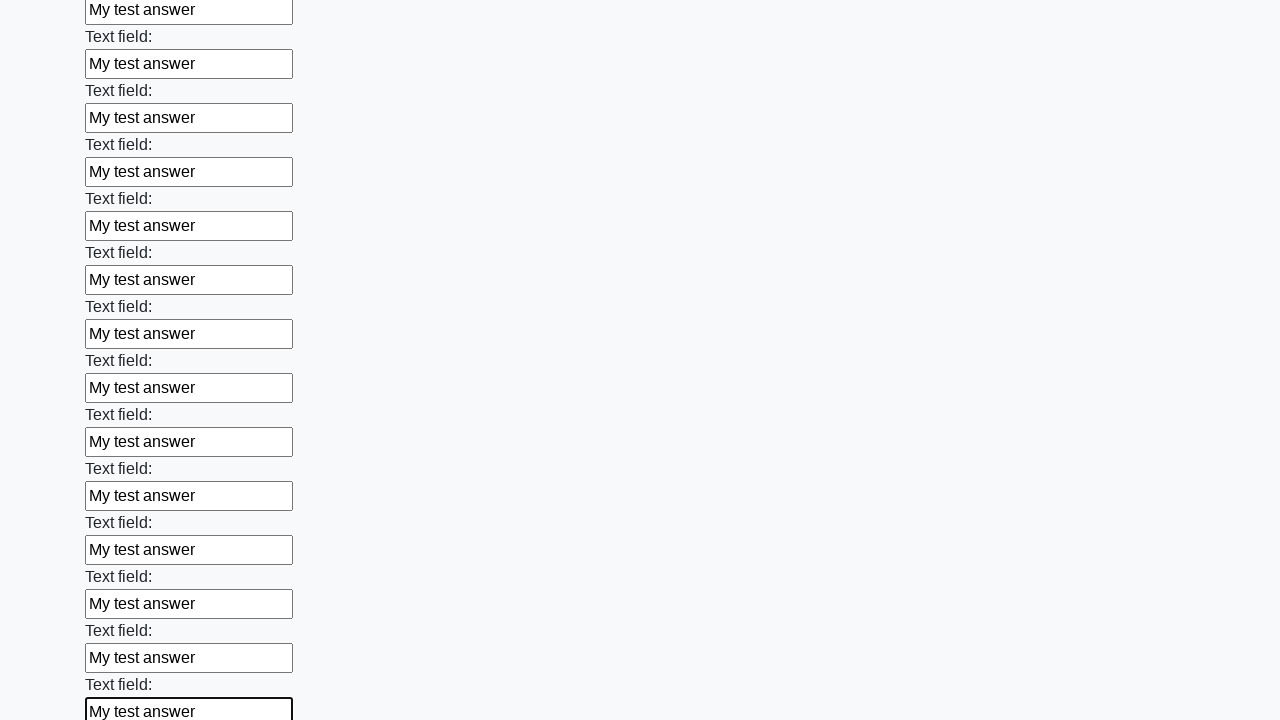

Filled text input field with 'My test answer' on input[type='text'] >> nth=59
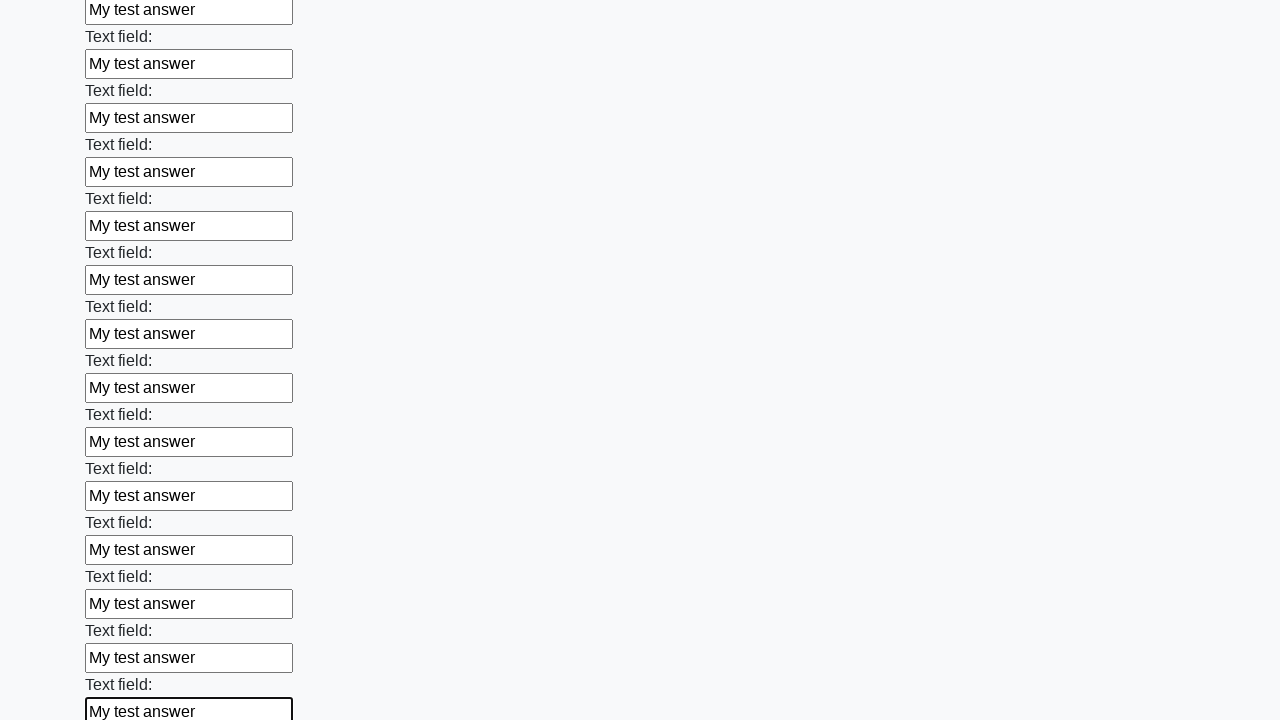

Filled text input field with 'My test answer' on input[type='text'] >> nth=60
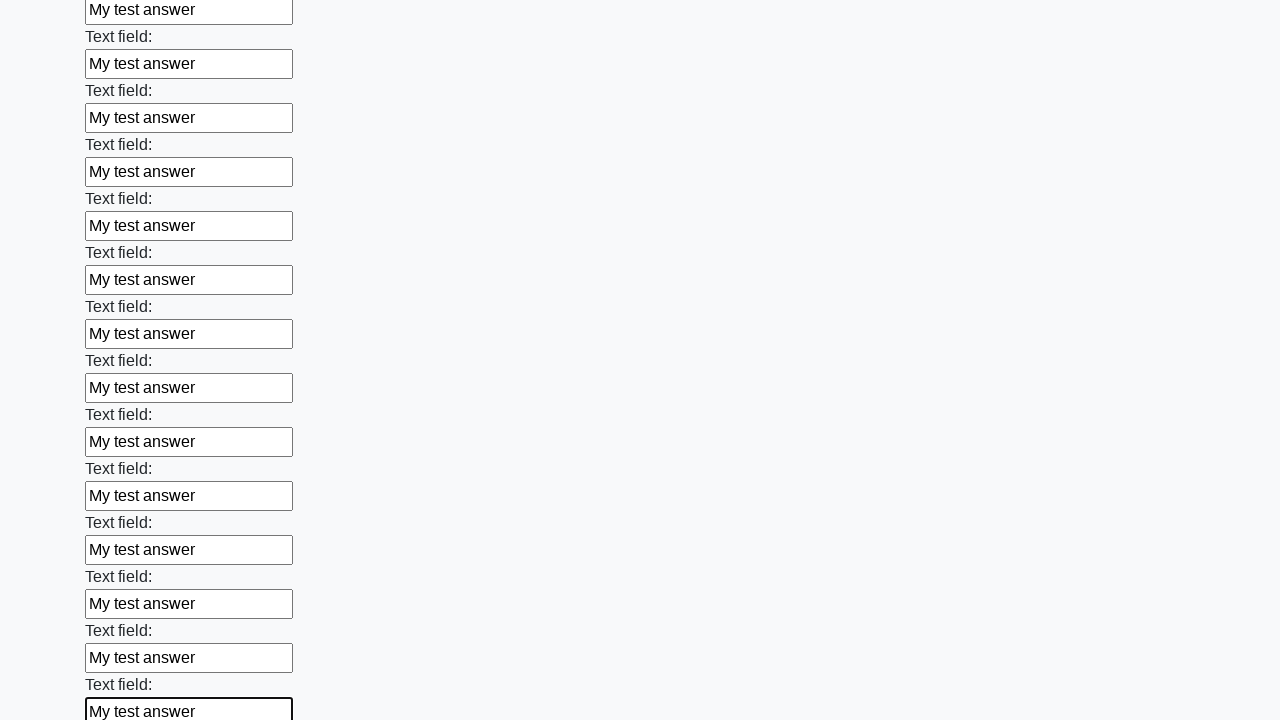

Filled text input field with 'My test answer' on input[type='text'] >> nth=61
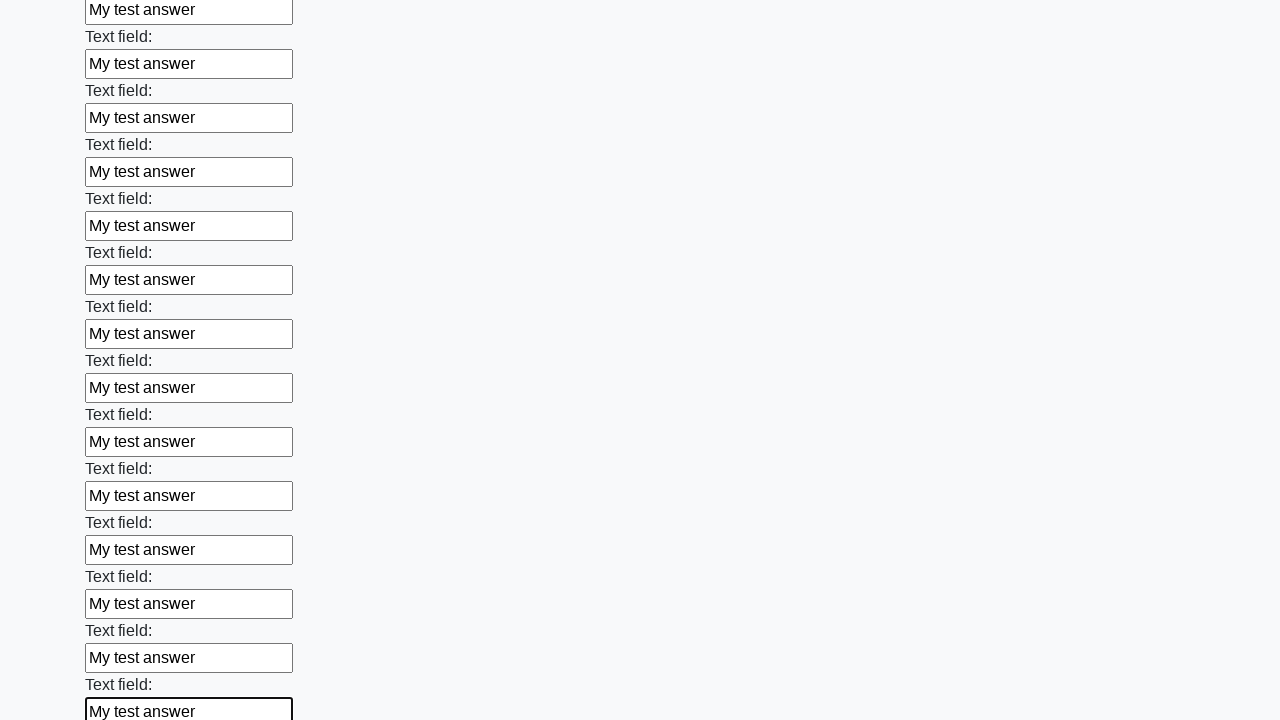

Filled text input field with 'My test answer' on input[type='text'] >> nth=62
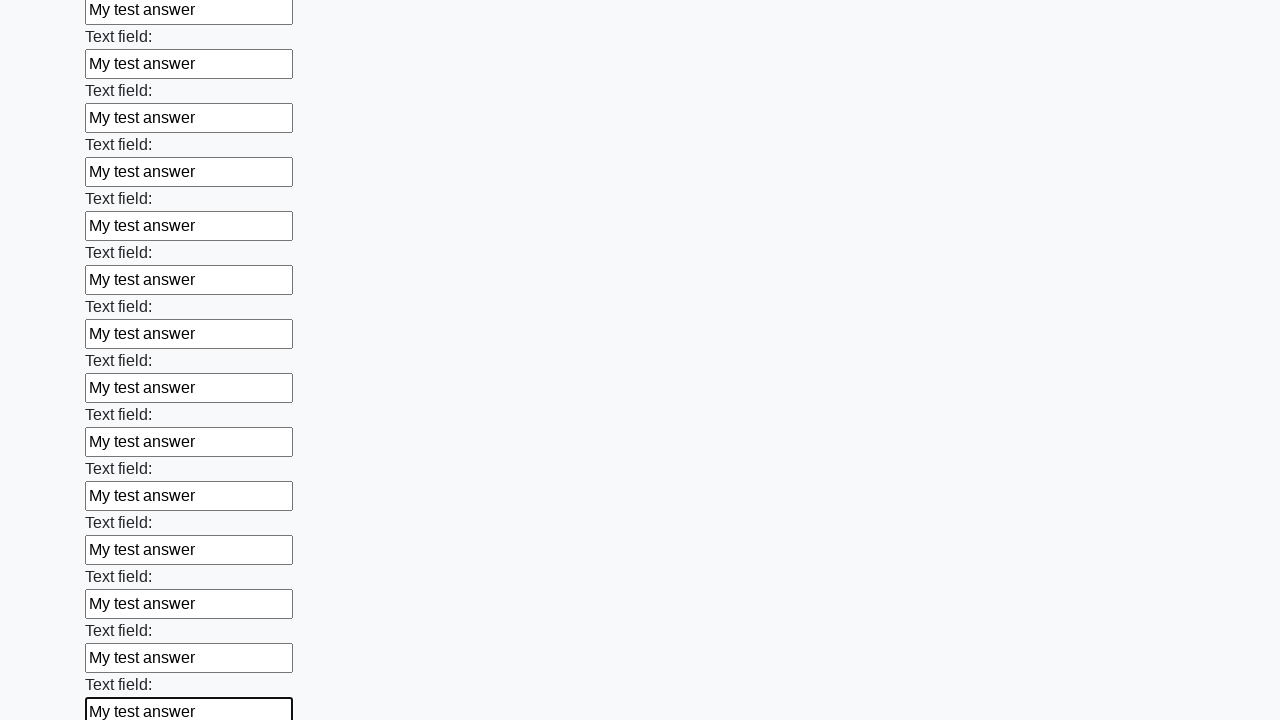

Filled text input field with 'My test answer' on input[type='text'] >> nth=63
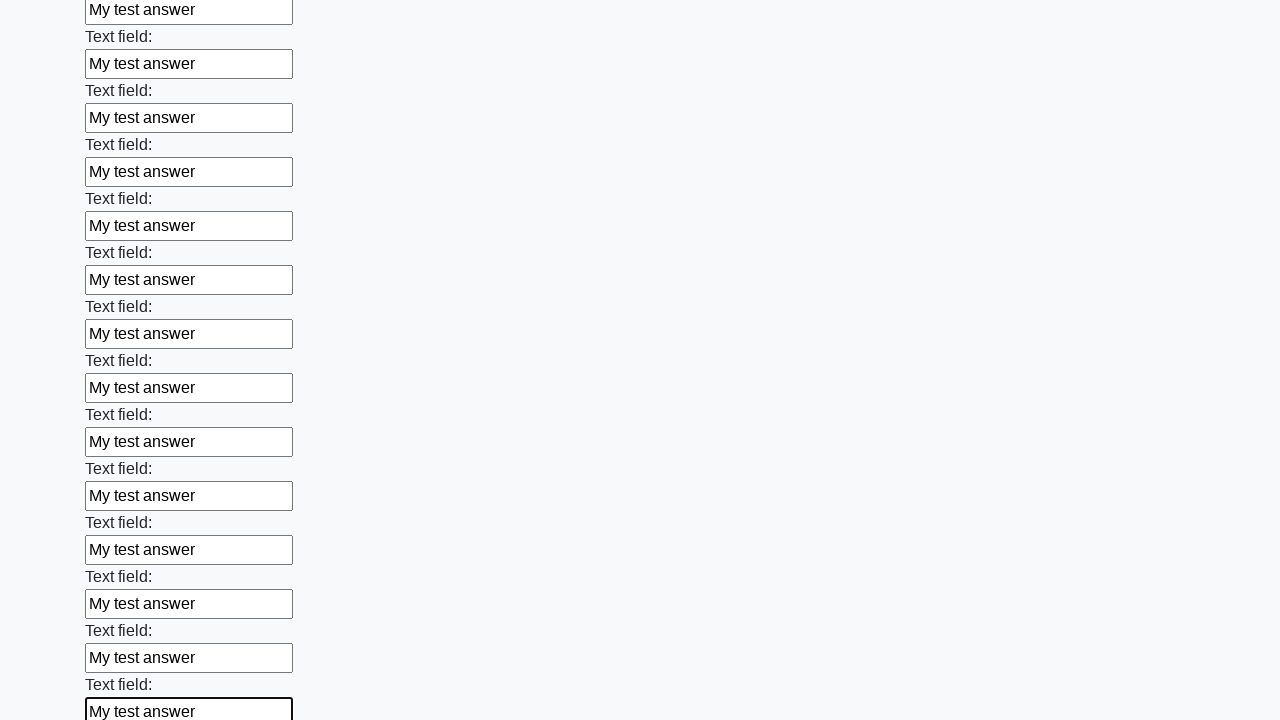

Filled text input field with 'My test answer' on input[type='text'] >> nth=64
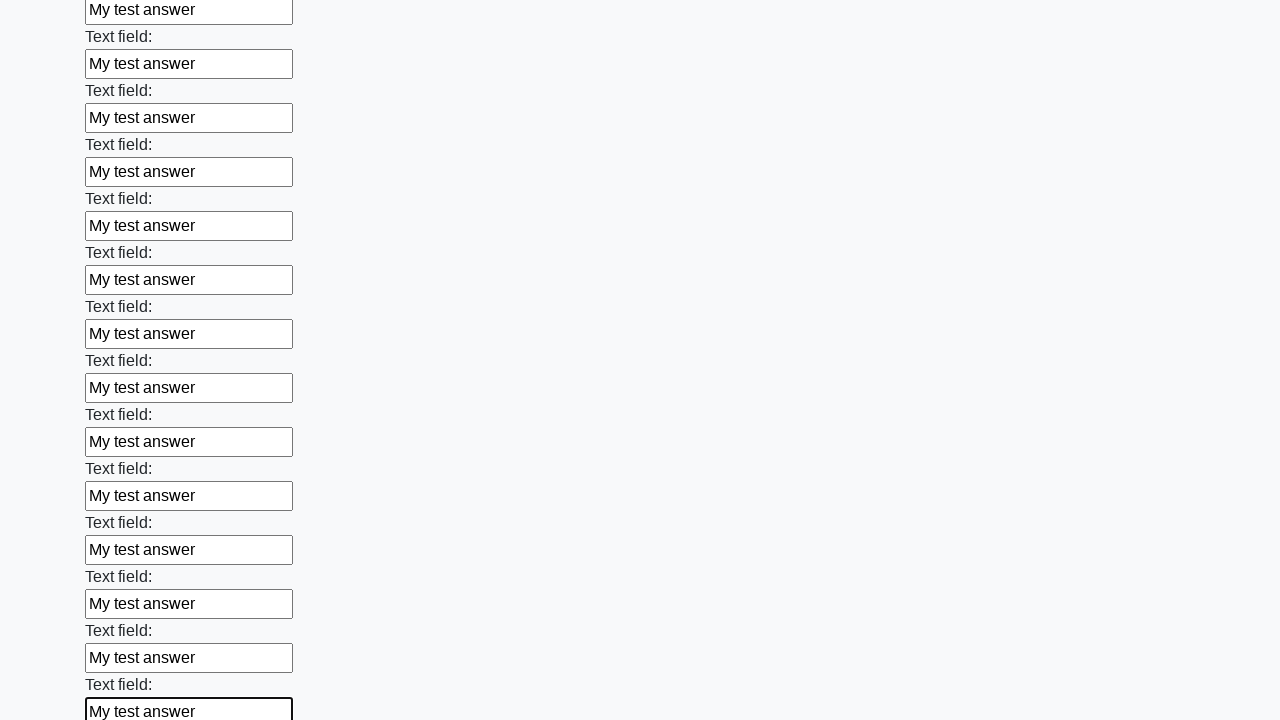

Filled text input field with 'My test answer' on input[type='text'] >> nth=65
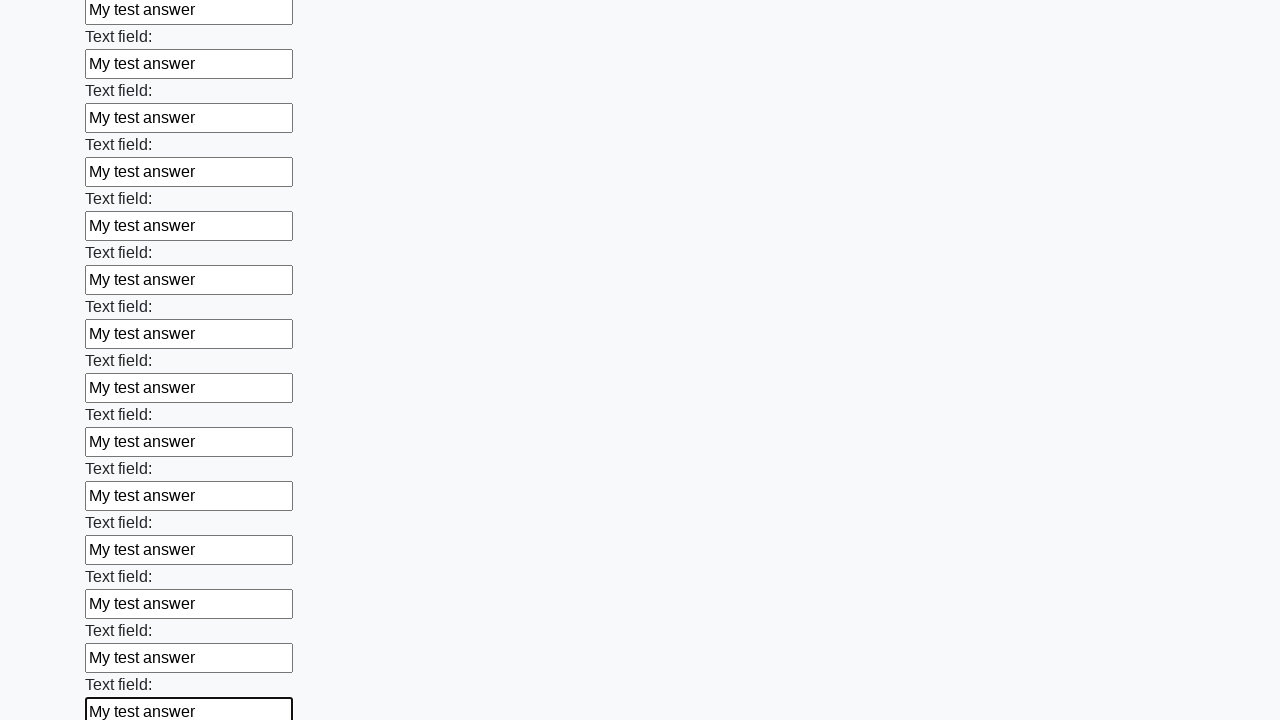

Filled text input field with 'My test answer' on input[type='text'] >> nth=66
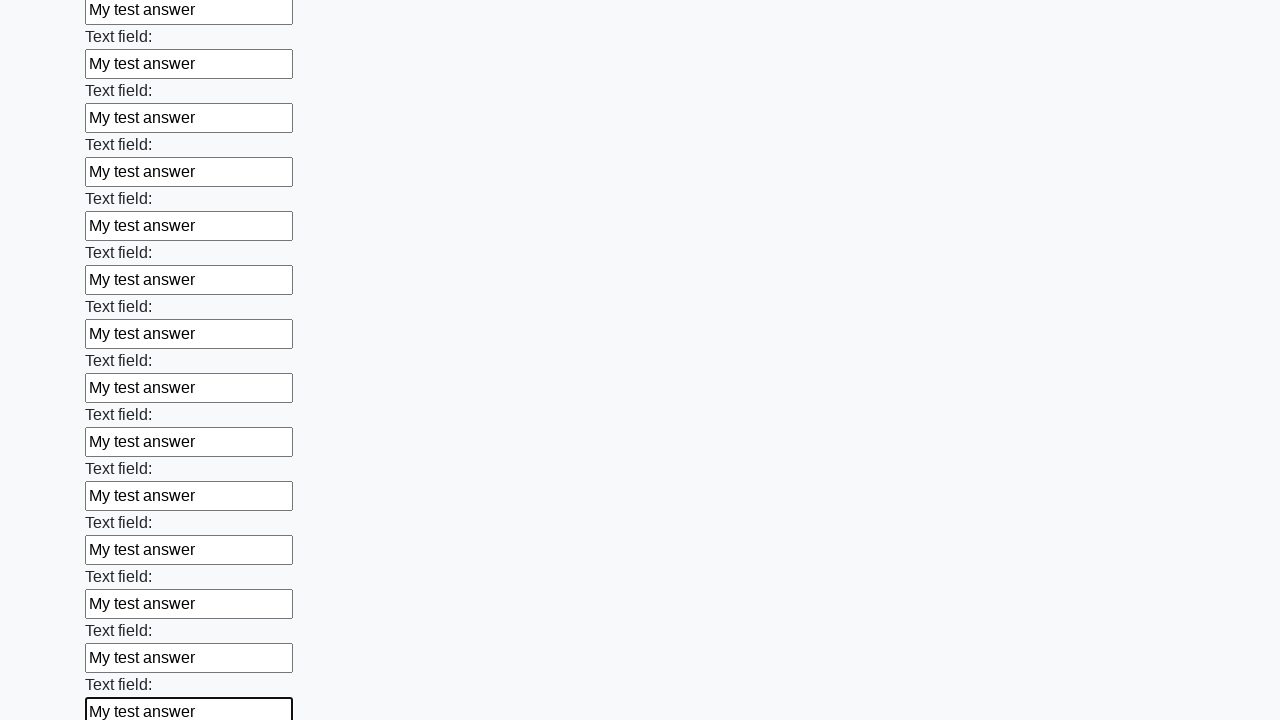

Filled text input field with 'My test answer' on input[type='text'] >> nth=67
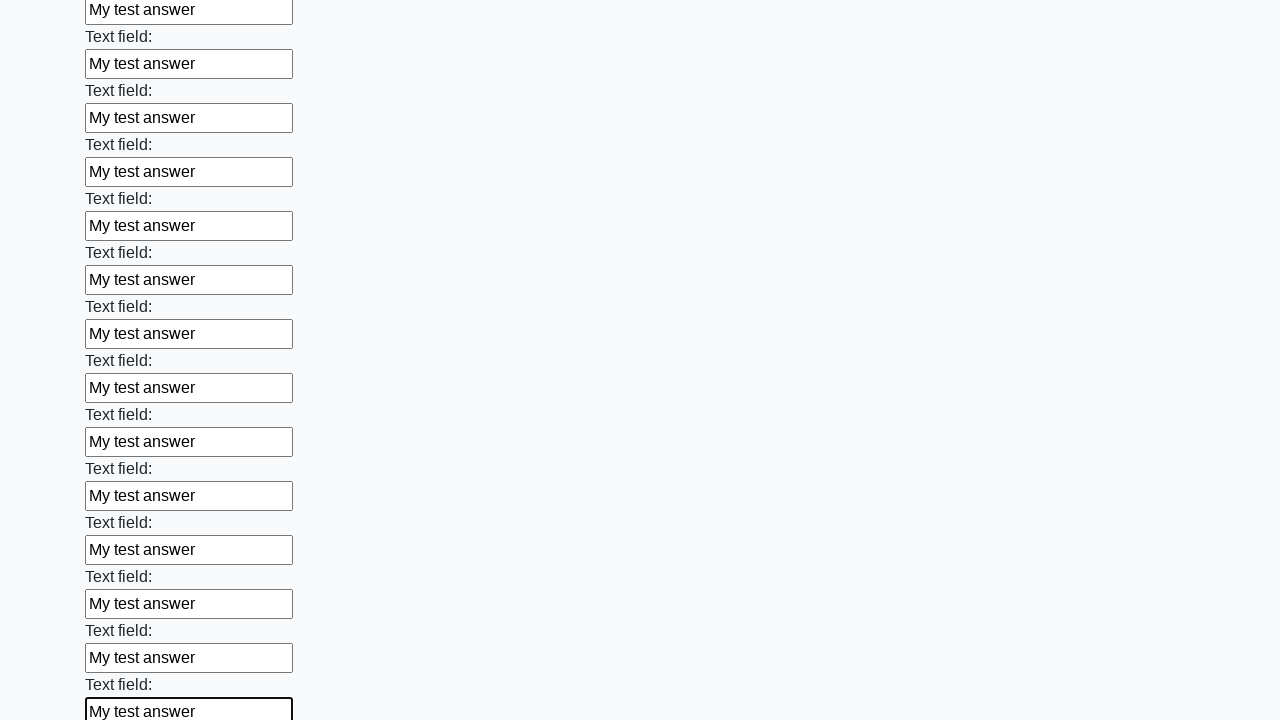

Filled text input field with 'My test answer' on input[type='text'] >> nth=68
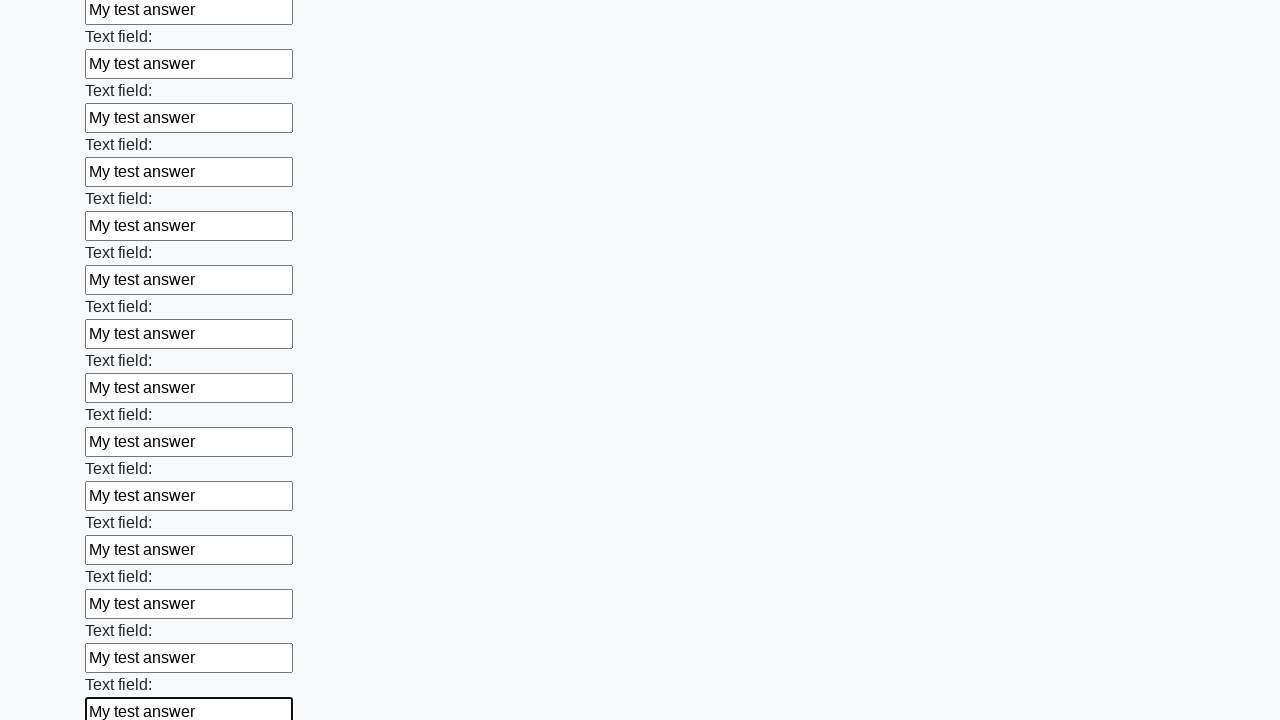

Filled text input field with 'My test answer' on input[type='text'] >> nth=69
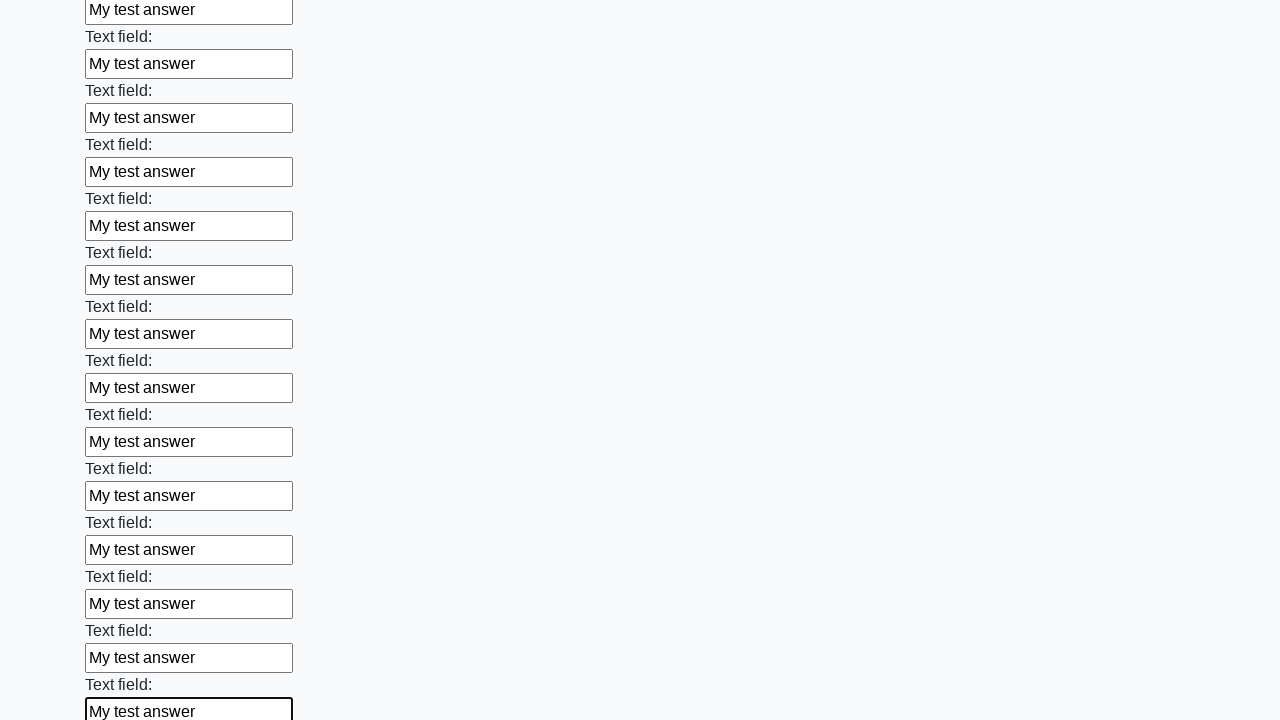

Filled text input field with 'My test answer' on input[type='text'] >> nth=70
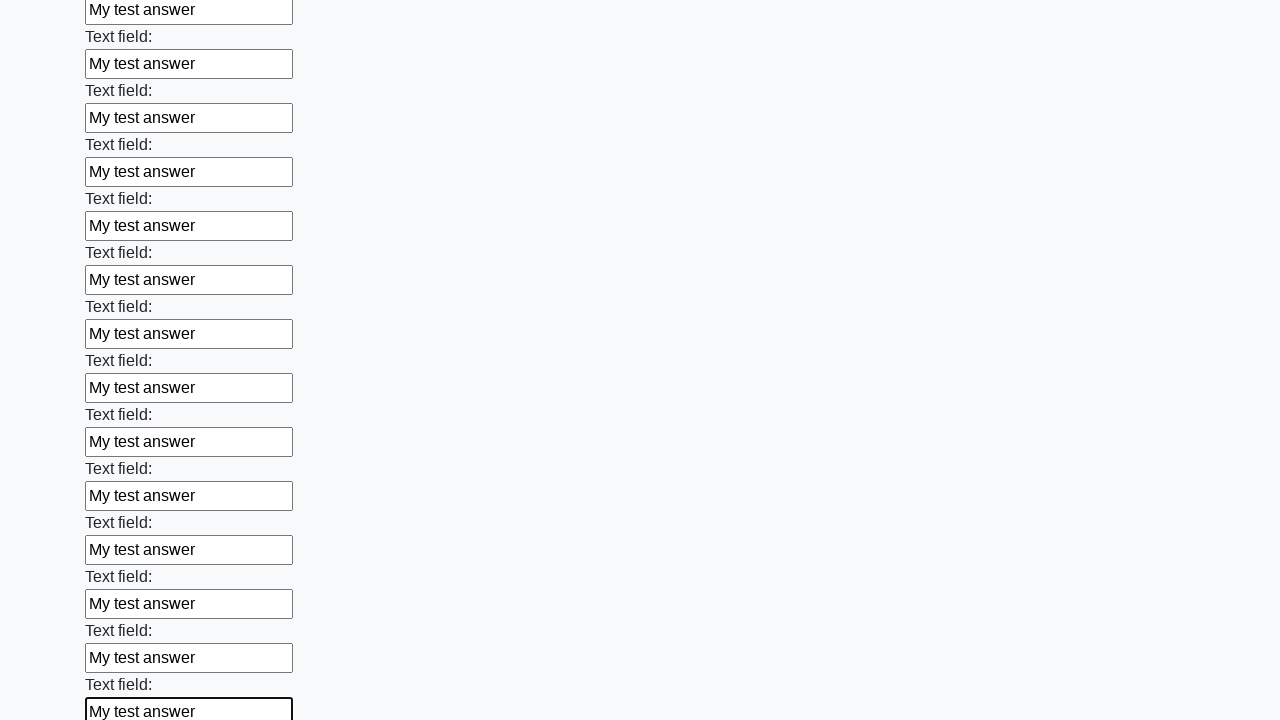

Filled text input field with 'My test answer' on input[type='text'] >> nth=71
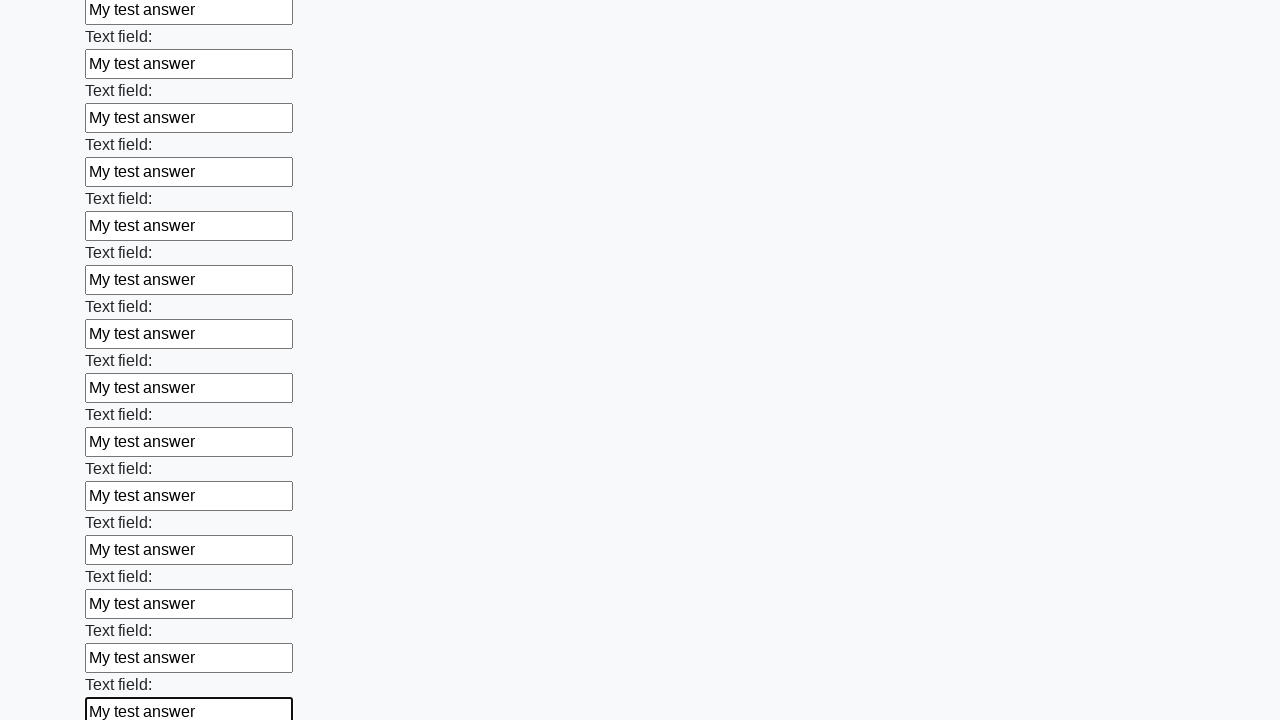

Filled text input field with 'My test answer' on input[type='text'] >> nth=72
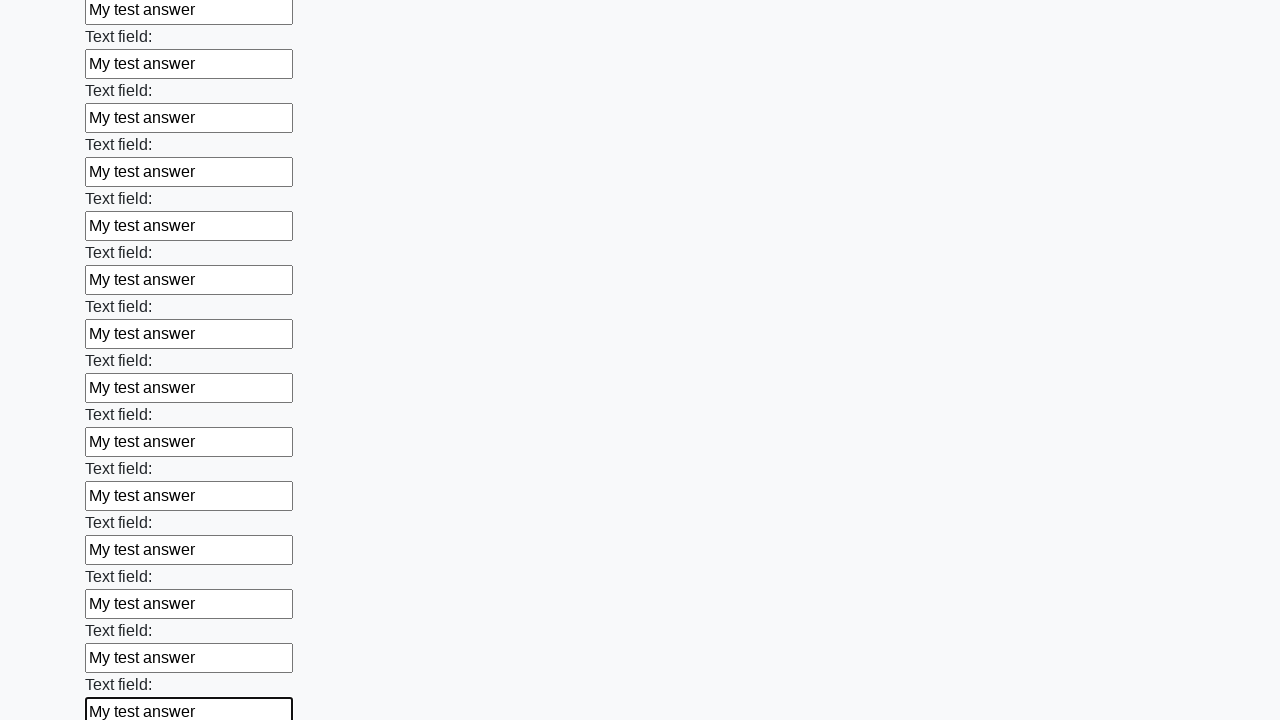

Filled text input field with 'My test answer' on input[type='text'] >> nth=73
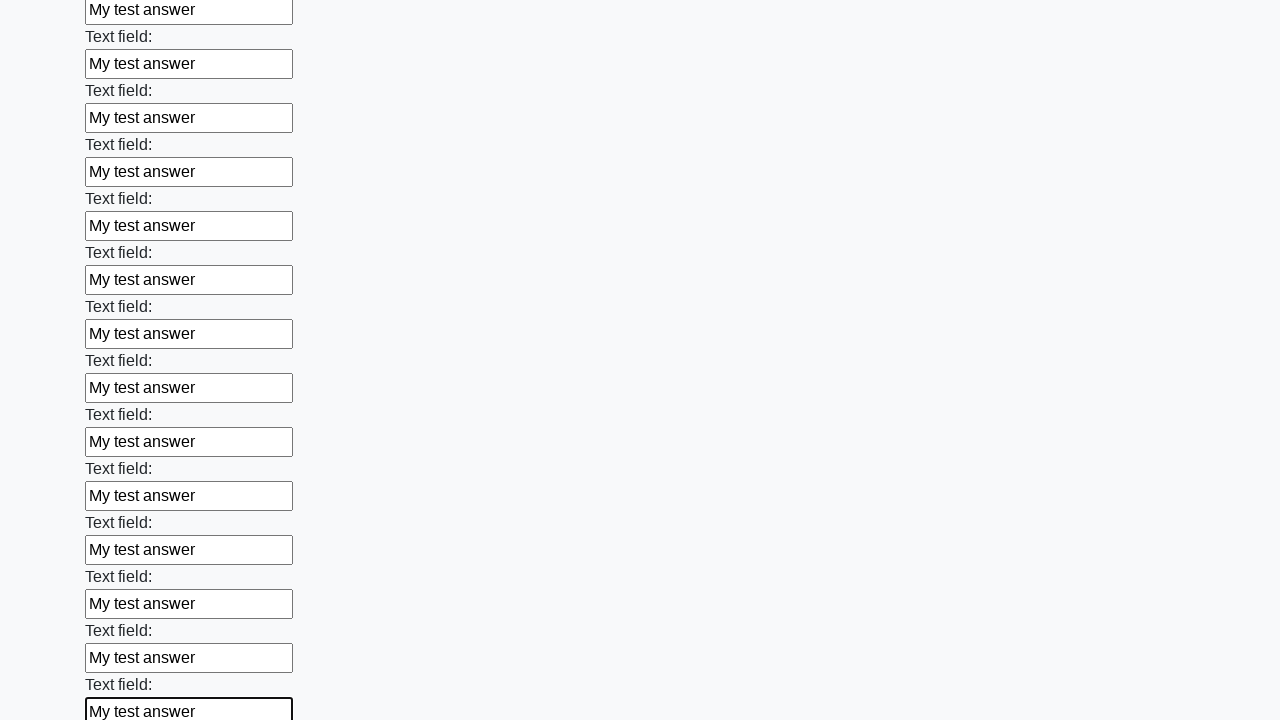

Filled text input field with 'My test answer' on input[type='text'] >> nth=74
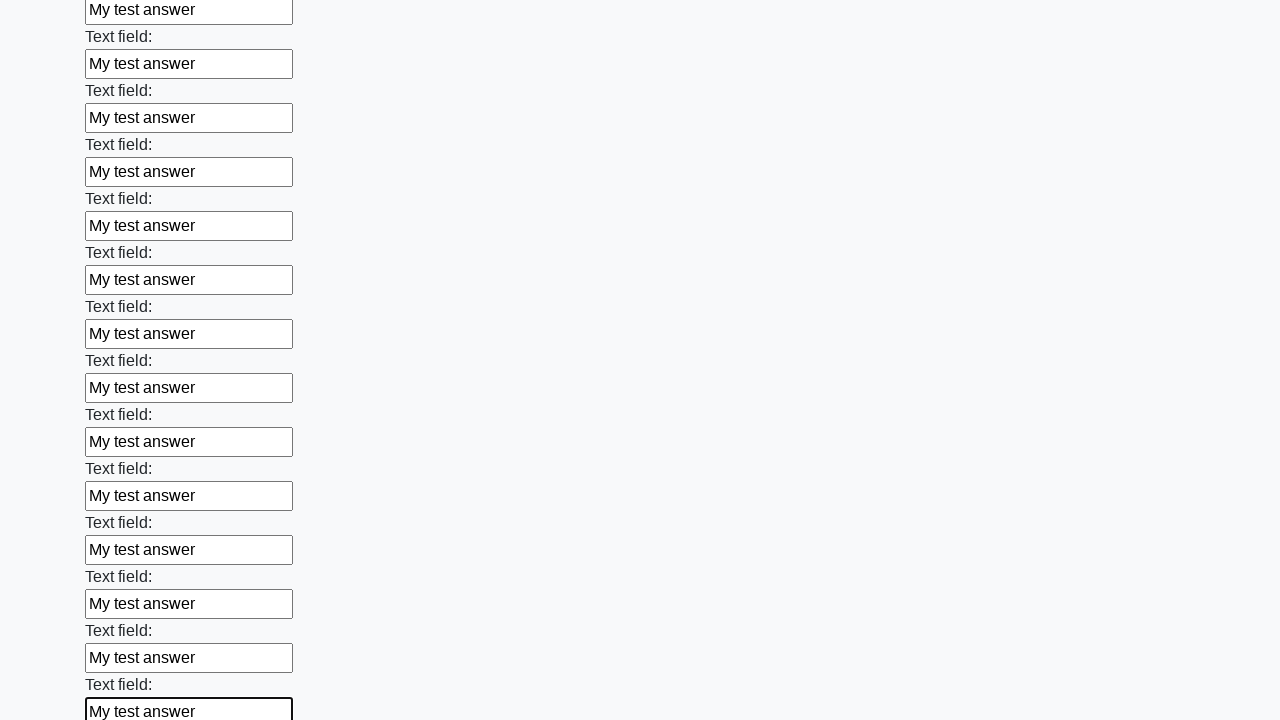

Filled text input field with 'My test answer' on input[type='text'] >> nth=75
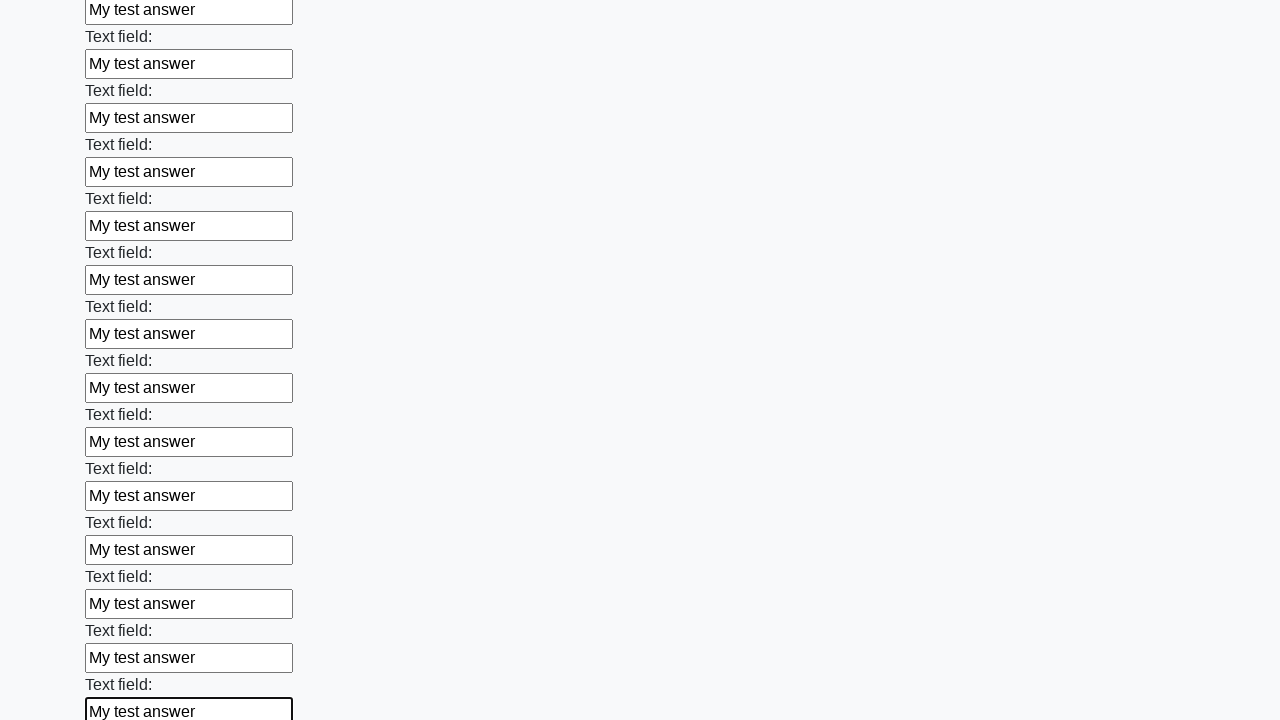

Filled text input field with 'My test answer' on input[type='text'] >> nth=76
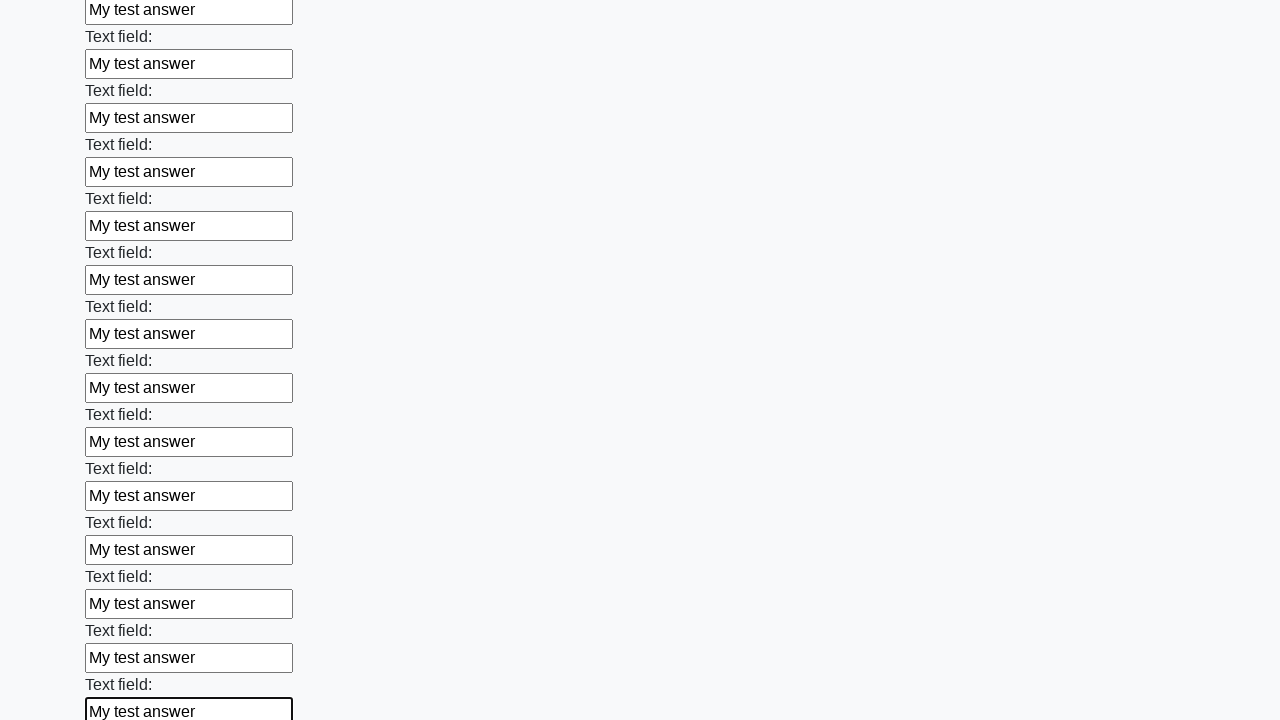

Filled text input field with 'My test answer' on input[type='text'] >> nth=77
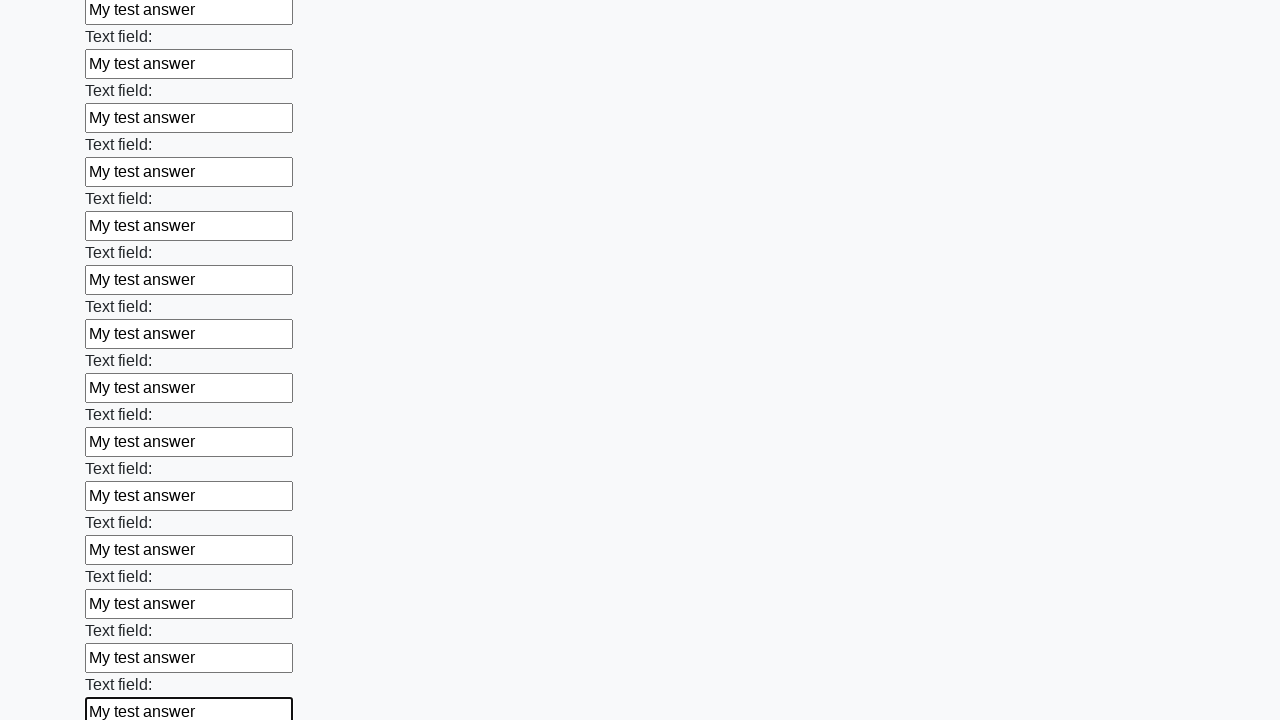

Filled text input field with 'My test answer' on input[type='text'] >> nth=78
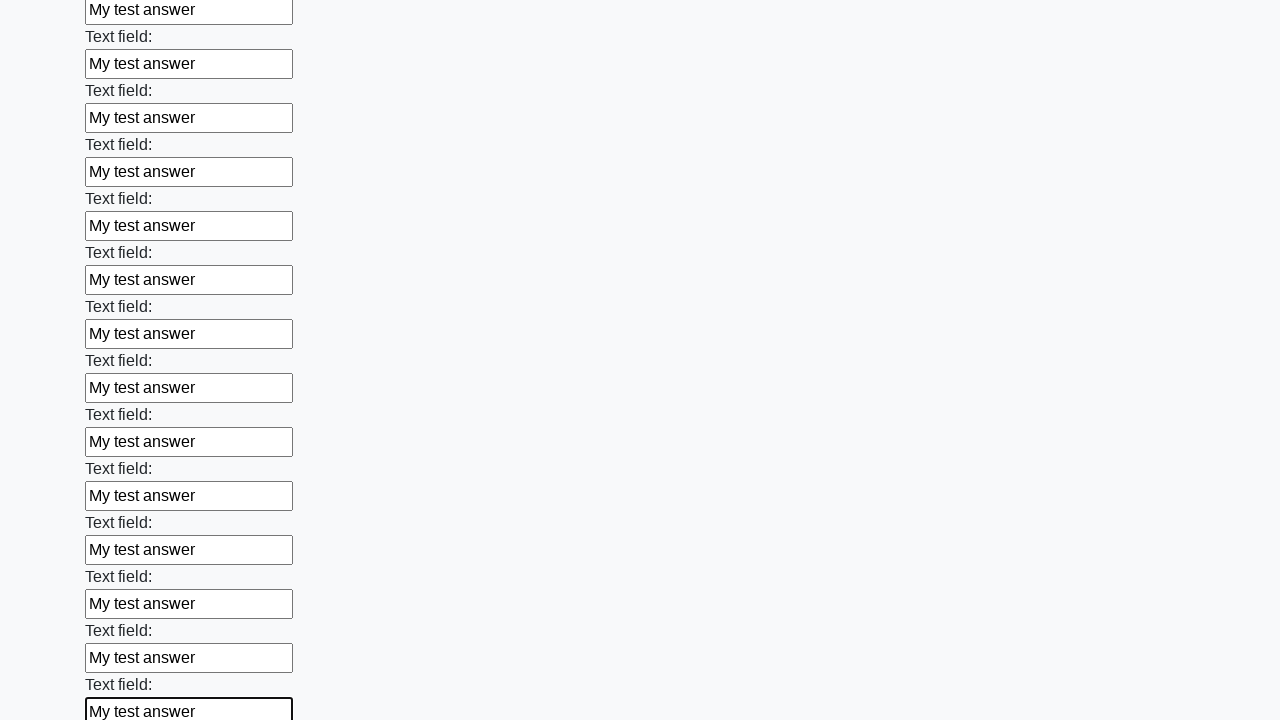

Filled text input field with 'My test answer' on input[type='text'] >> nth=79
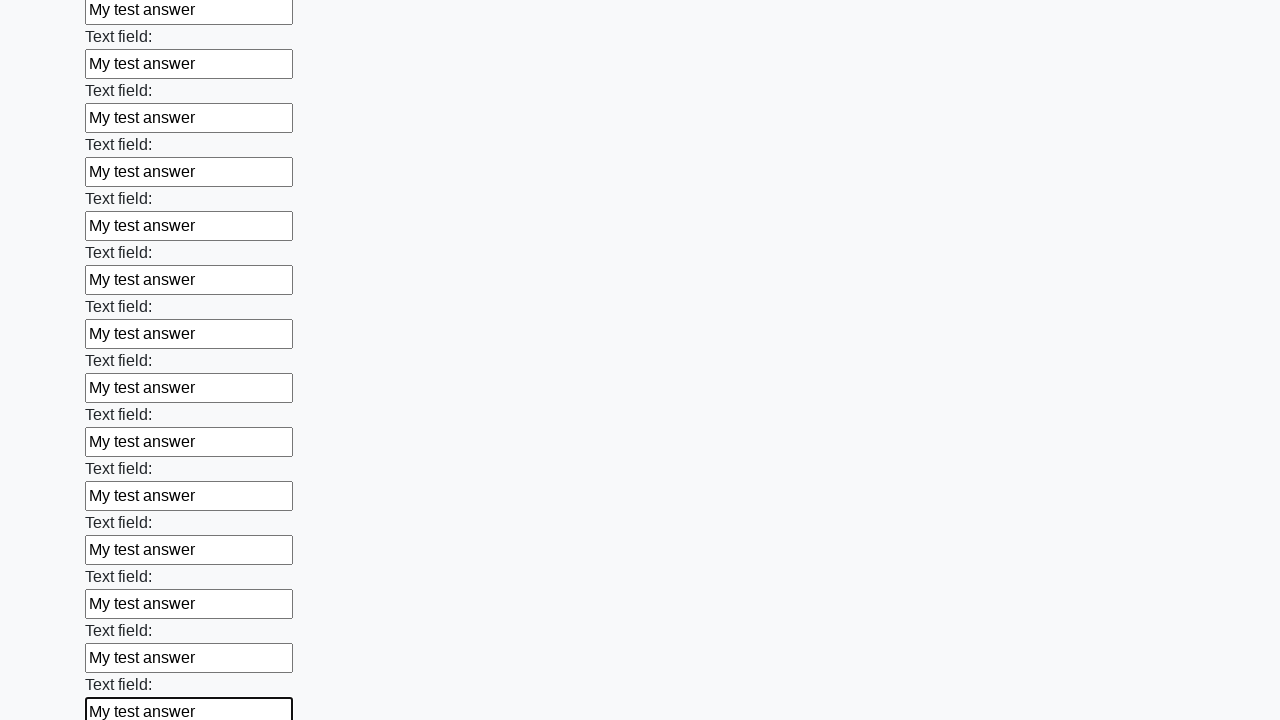

Filled text input field with 'My test answer' on input[type='text'] >> nth=80
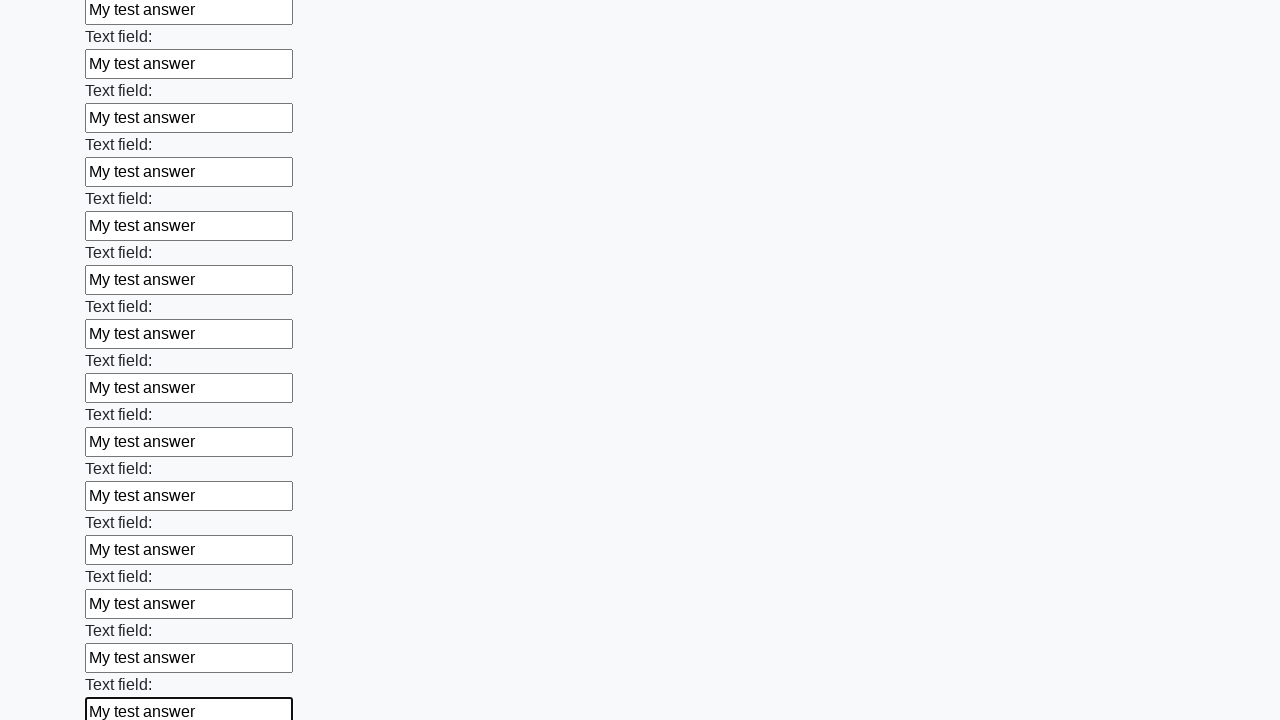

Filled text input field with 'My test answer' on input[type='text'] >> nth=81
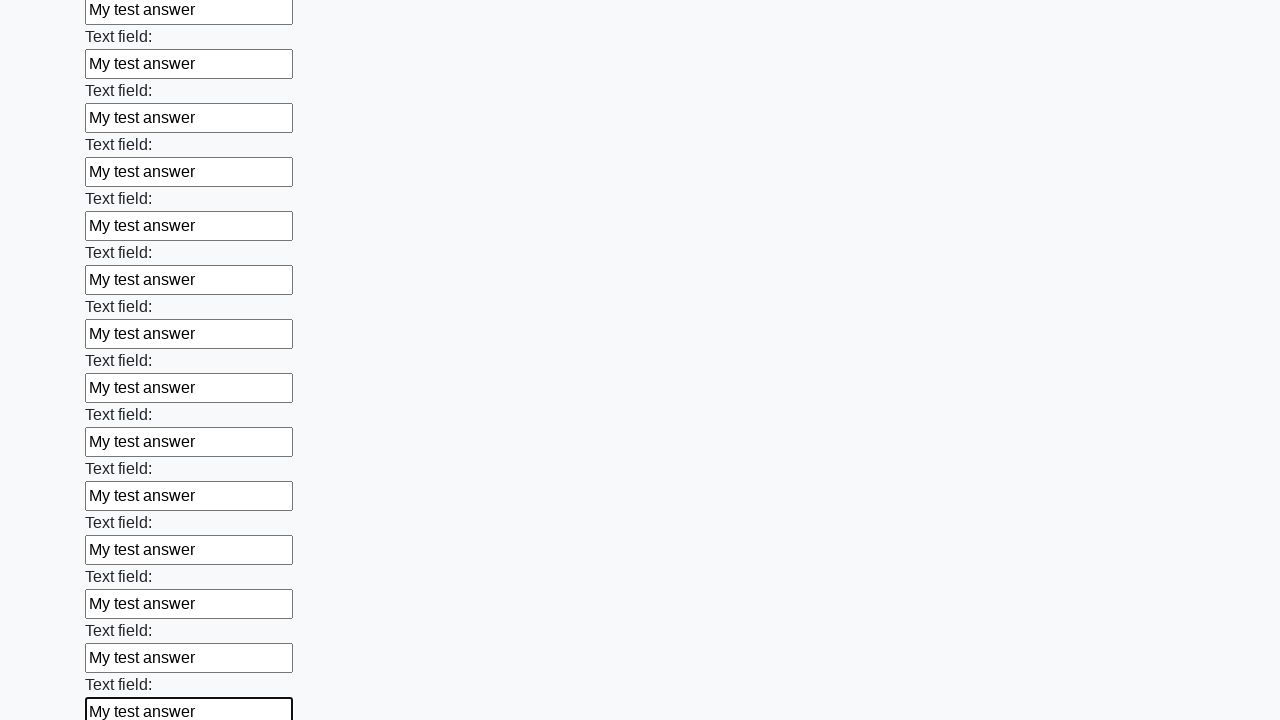

Filled text input field with 'My test answer' on input[type='text'] >> nth=82
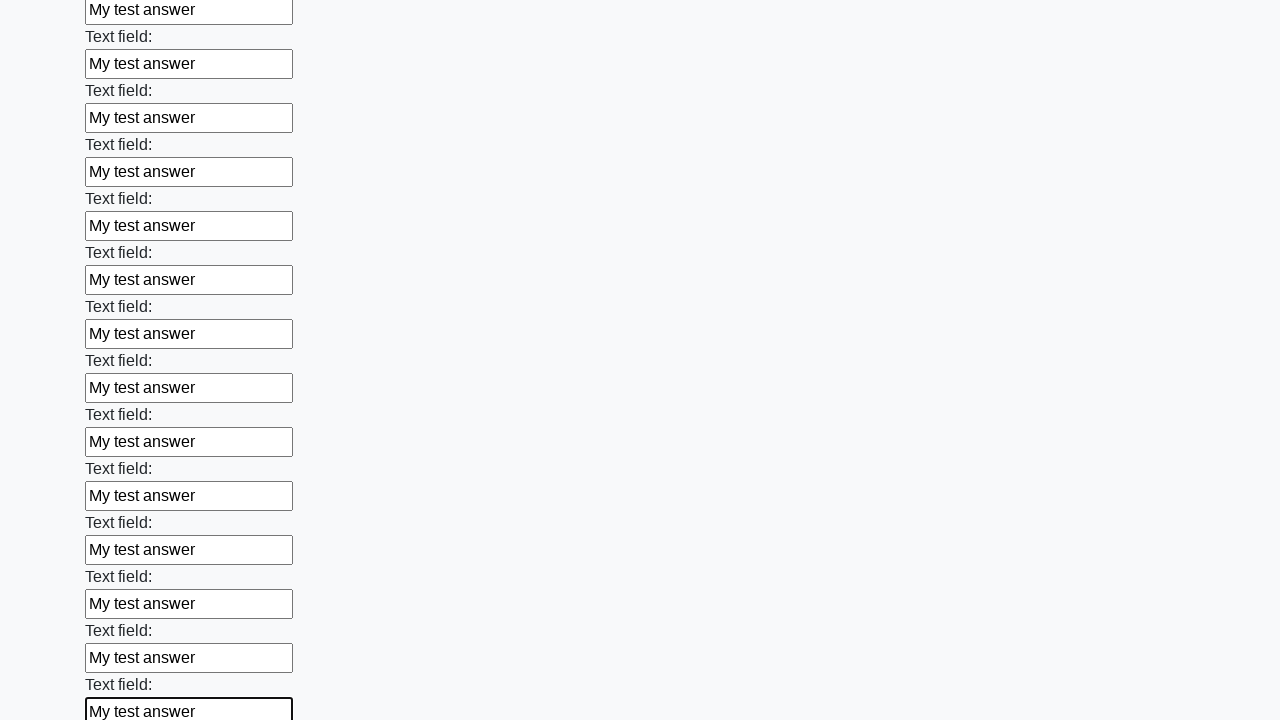

Filled text input field with 'My test answer' on input[type='text'] >> nth=83
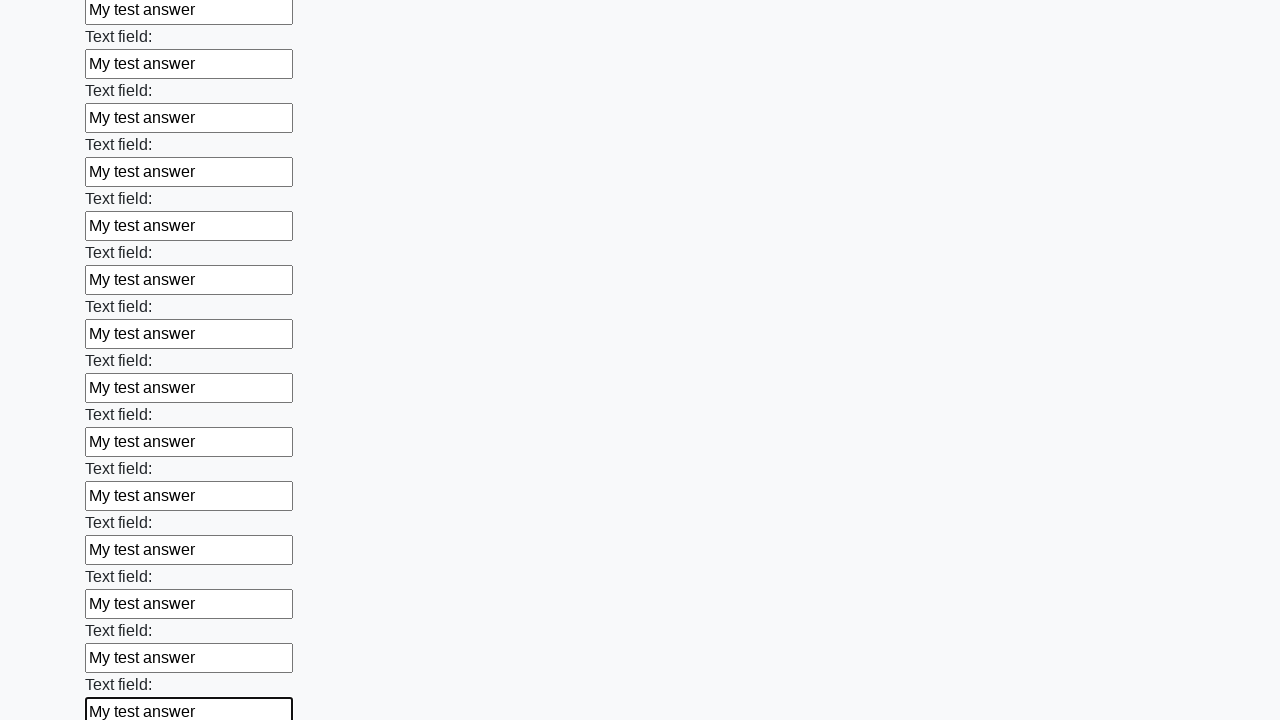

Filled text input field with 'My test answer' on input[type='text'] >> nth=84
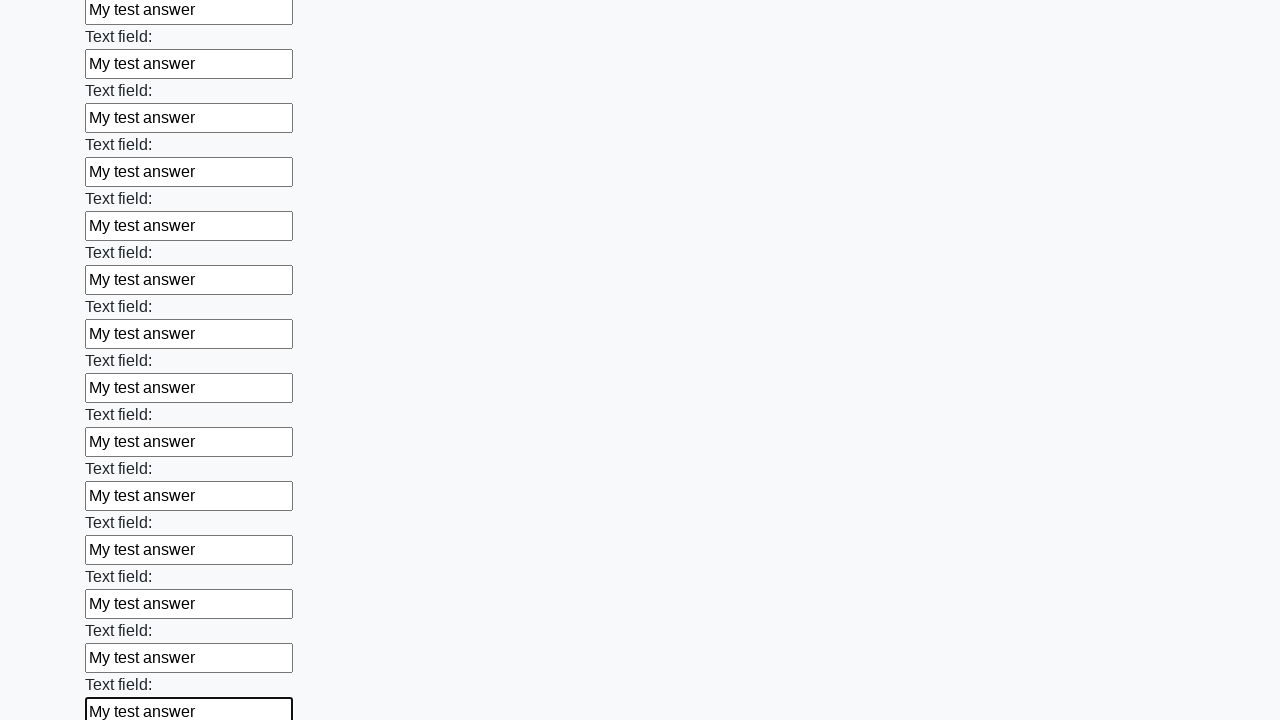

Filled text input field with 'My test answer' on input[type='text'] >> nth=85
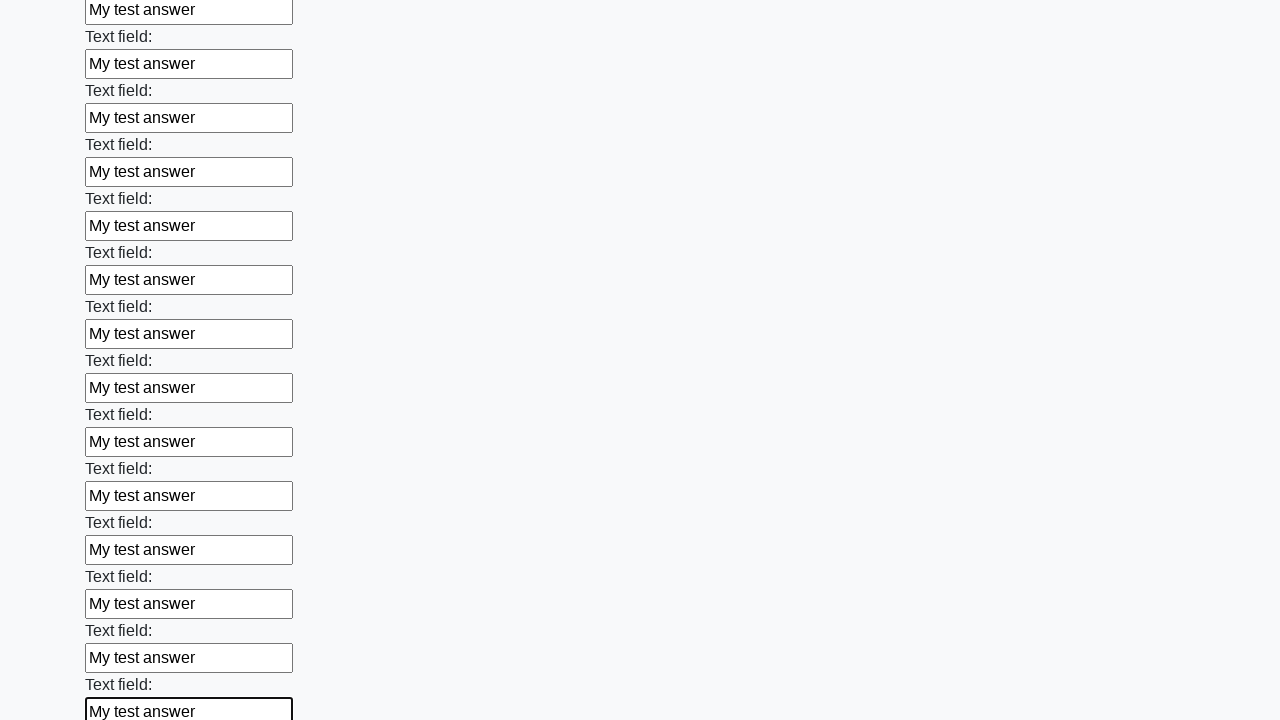

Filled text input field with 'My test answer' on input[type='text'] >> nth=86
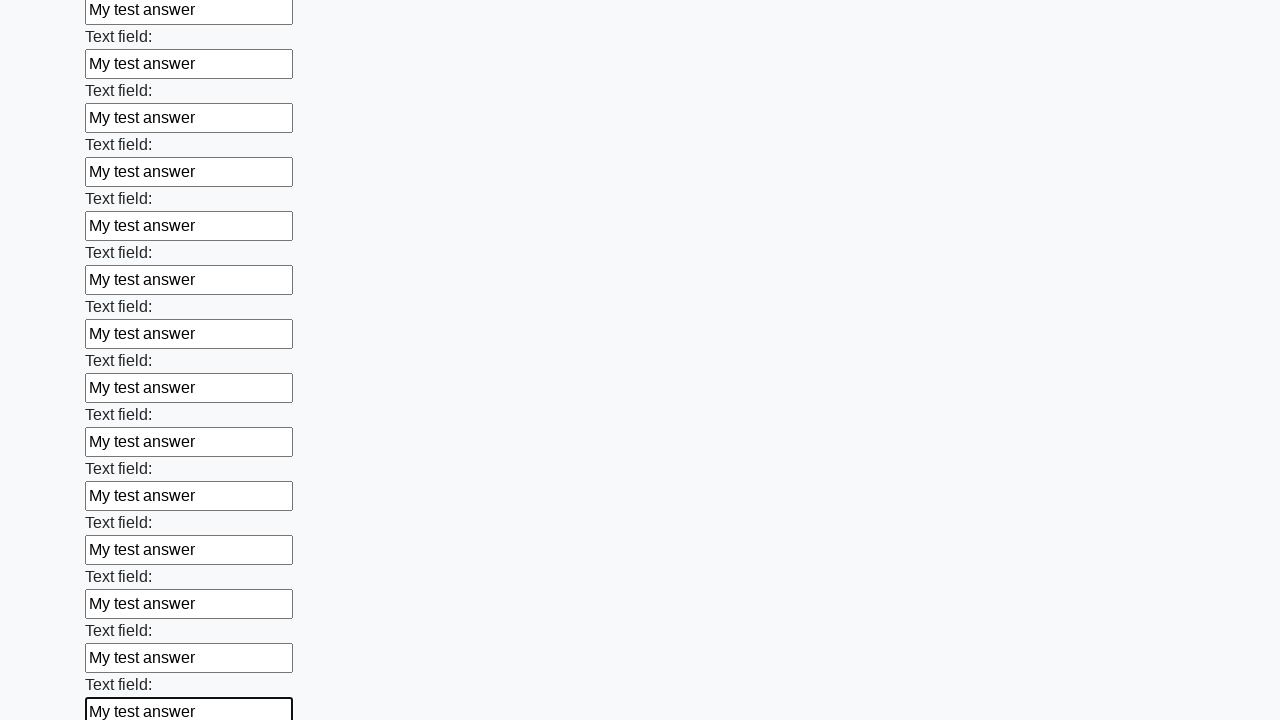

Filled text input field with 'My test answer' on input[type='text'] >> nth=87
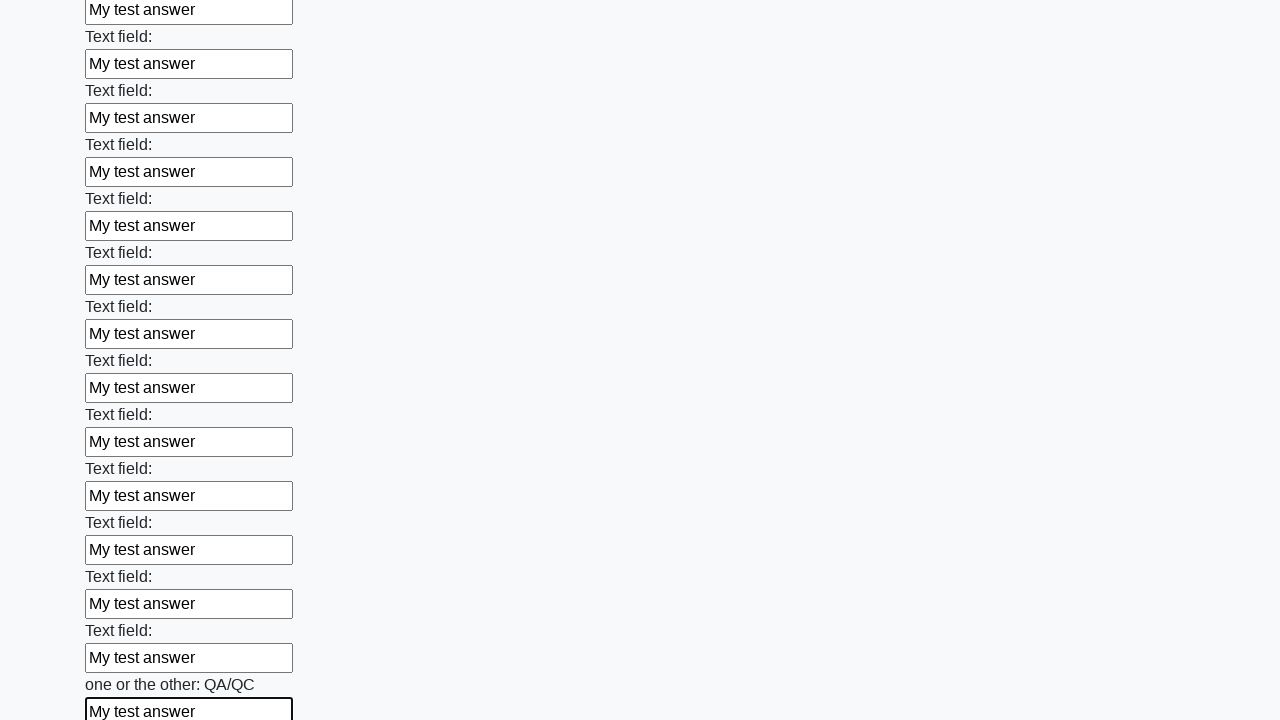

Filled text input field with 'My test answer' on input[type='text'] >> nth=88
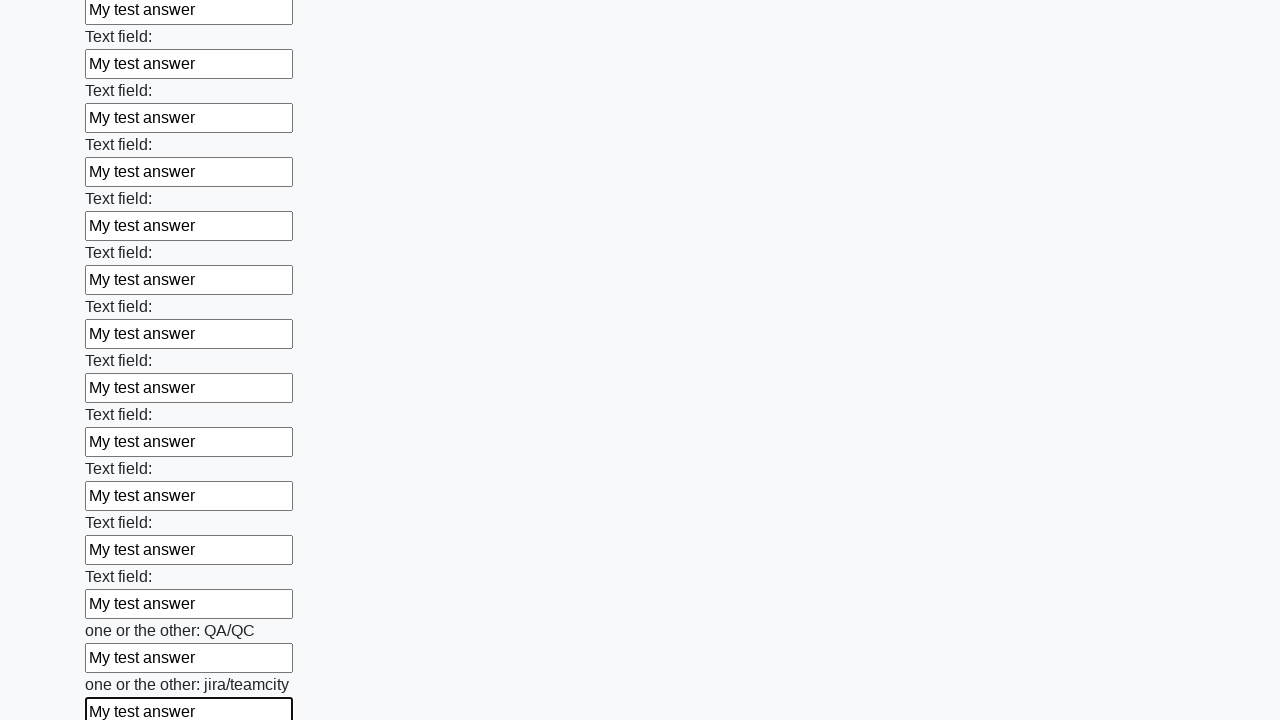

Filled text input field with 'My test answer' on input[type='text'] >> nth=89
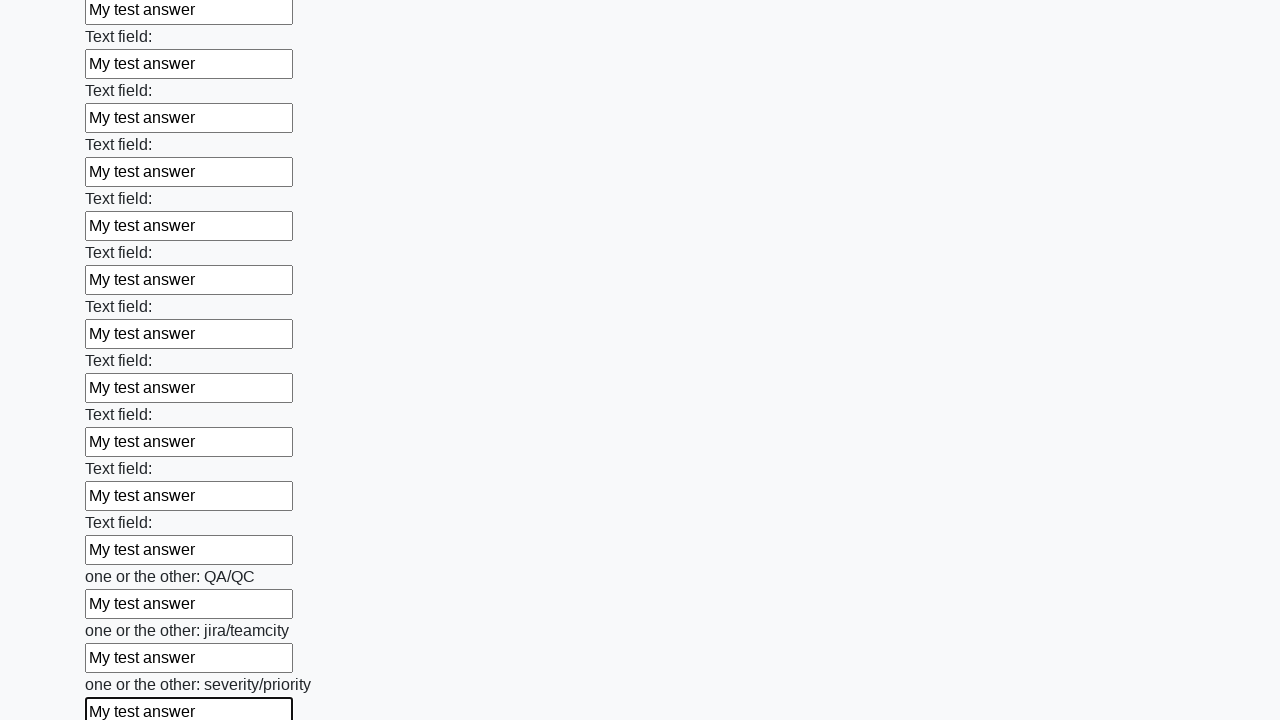

Filled text input field with 'My test answer' on input[type='text'] >> nth=90
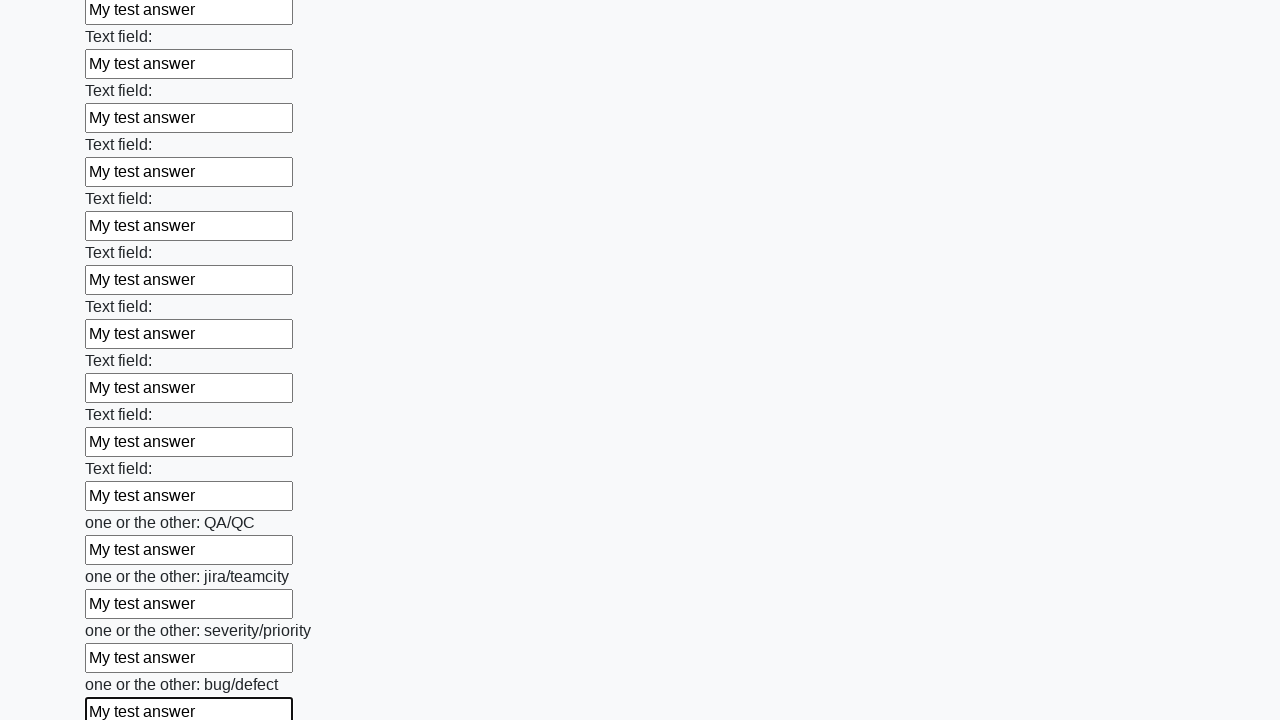

Filled text input field with 'My test answer' on input[type='text'] >> nth=91
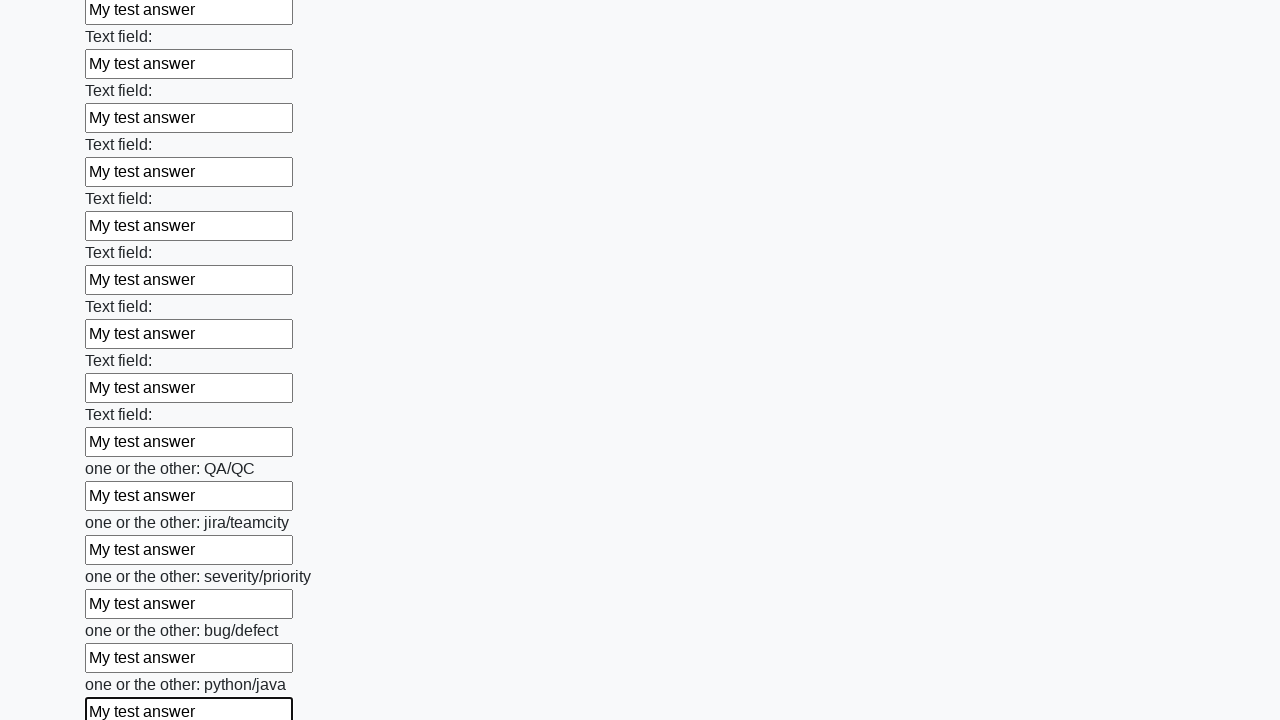

Filled text input field with 'My test answer' on input[type='text'] >> nth=92
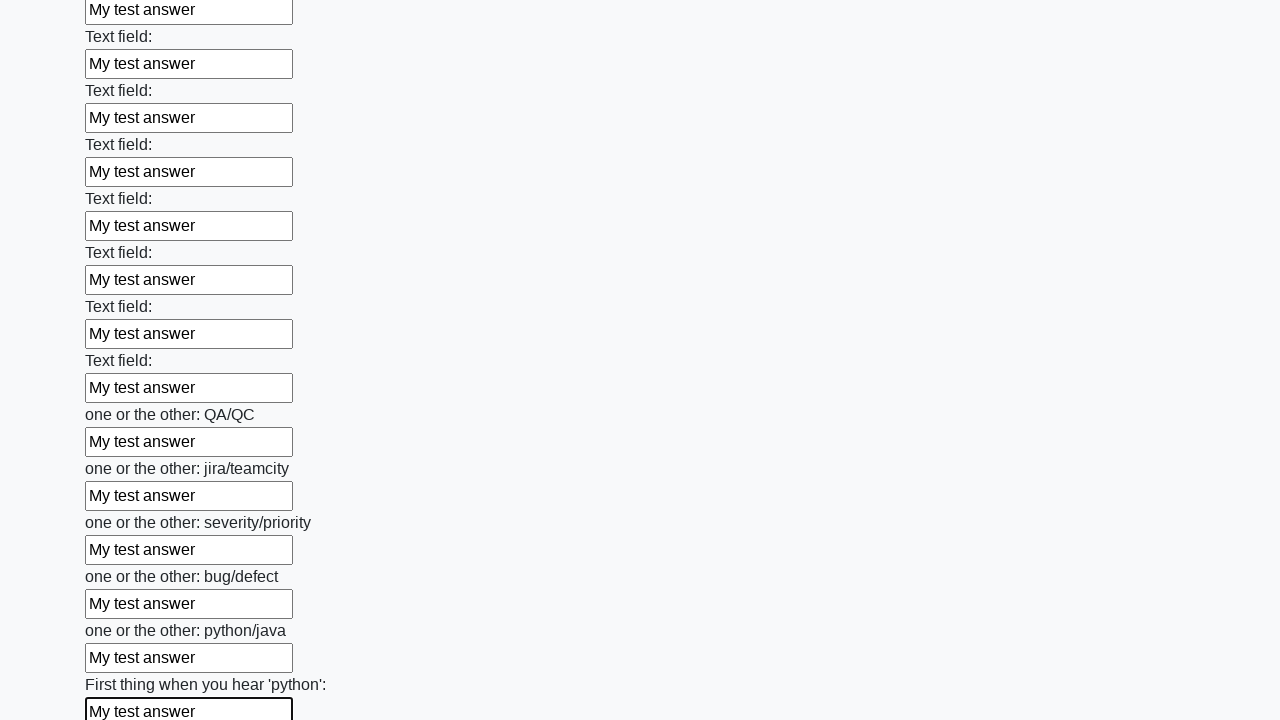

Filled text input field with 'My test answer' on input[type='text'] >> nth=93
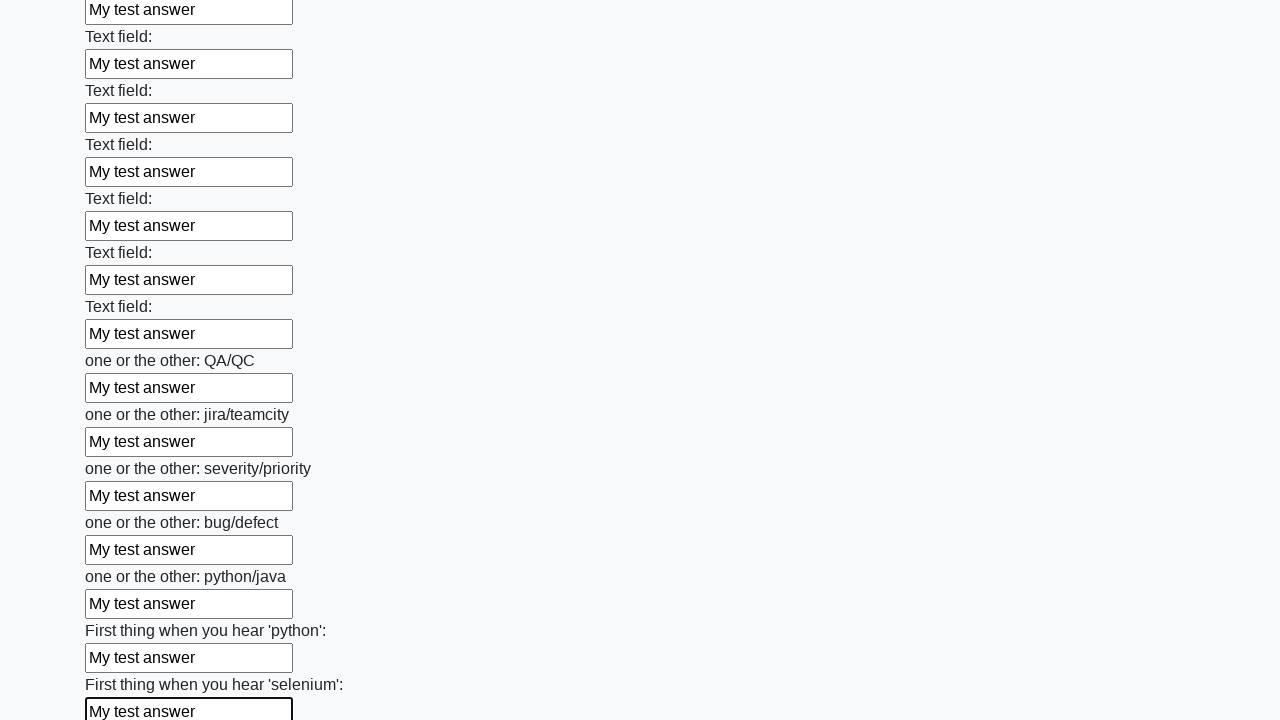

Filled text input field with 'My test answer' on input[type='text'] >> nth=94
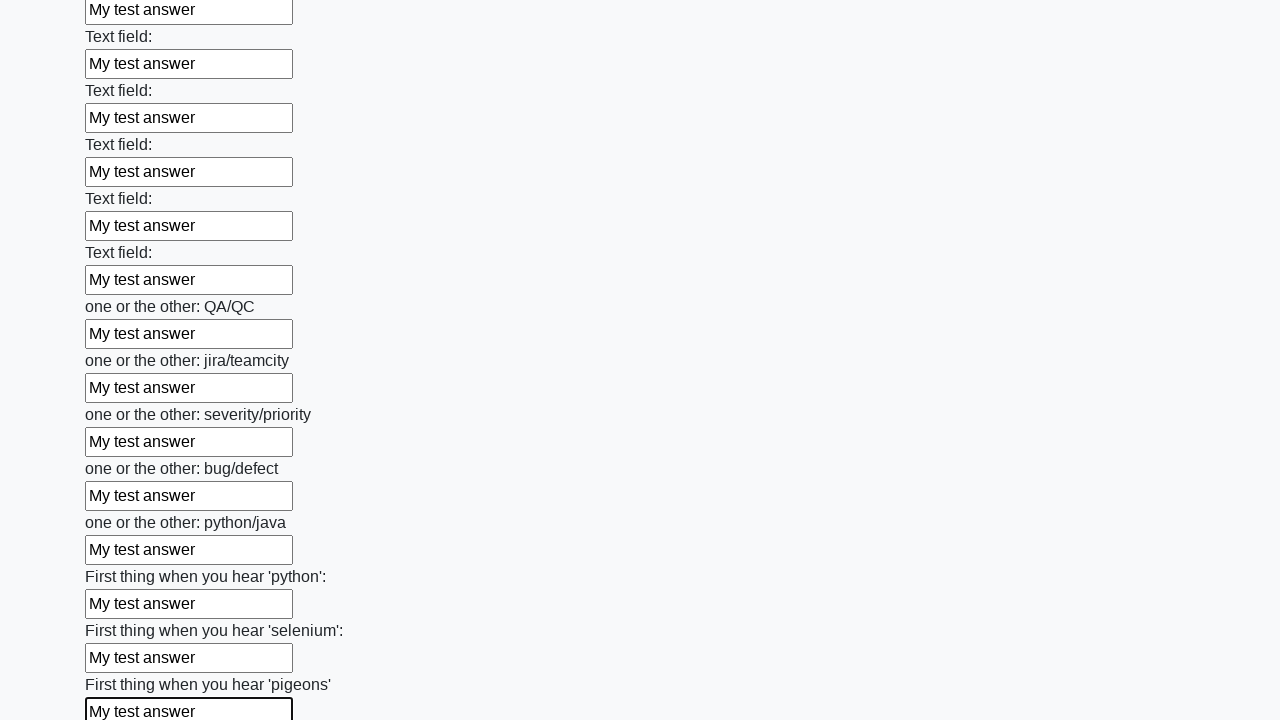

Filled text input field with 'My test answer' on input[type='text'] >> nth=95
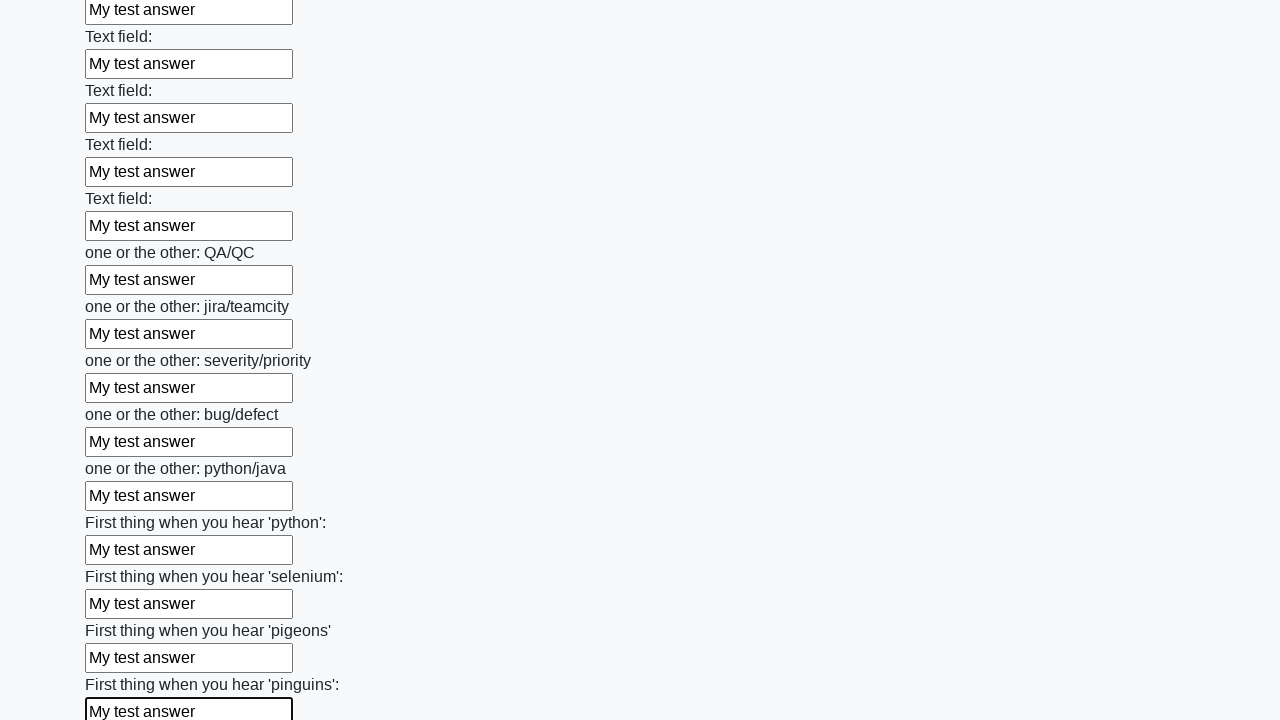

Filled text input field with 'My test answer' on input[type='text'] >> nth=96
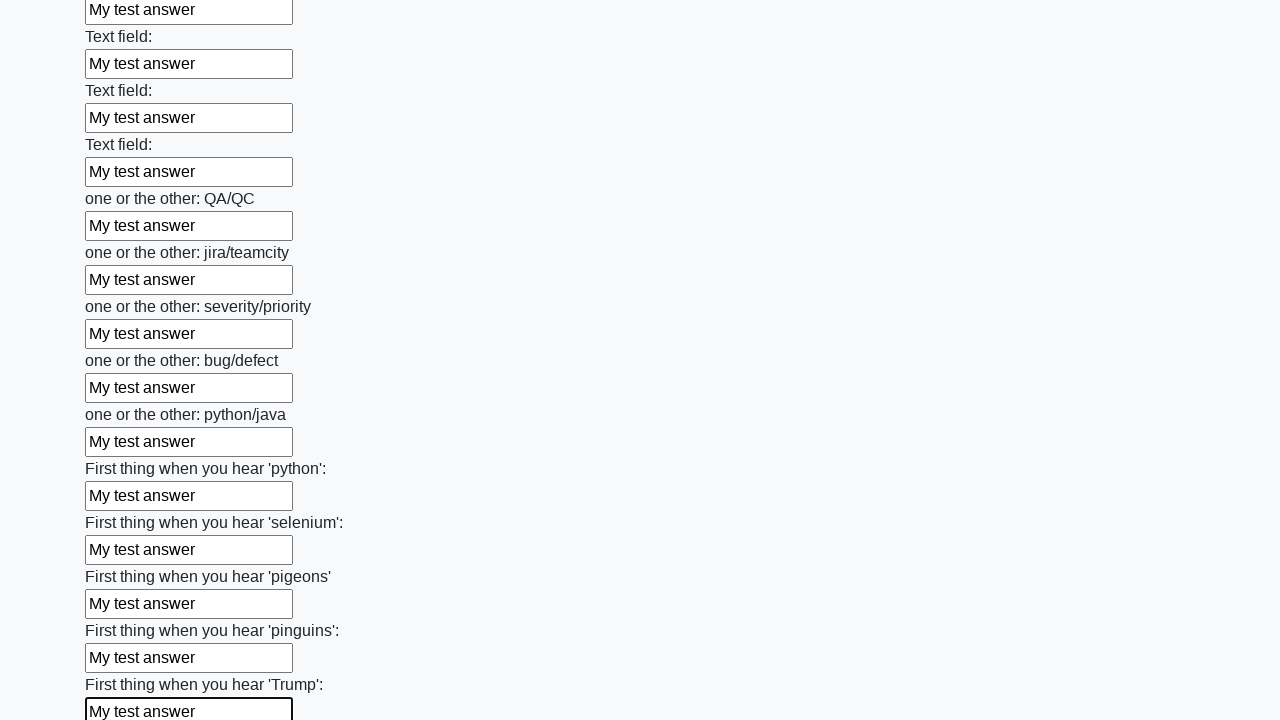

Filled text input field with 'My test answer' on input[type='text'] >> nth=97
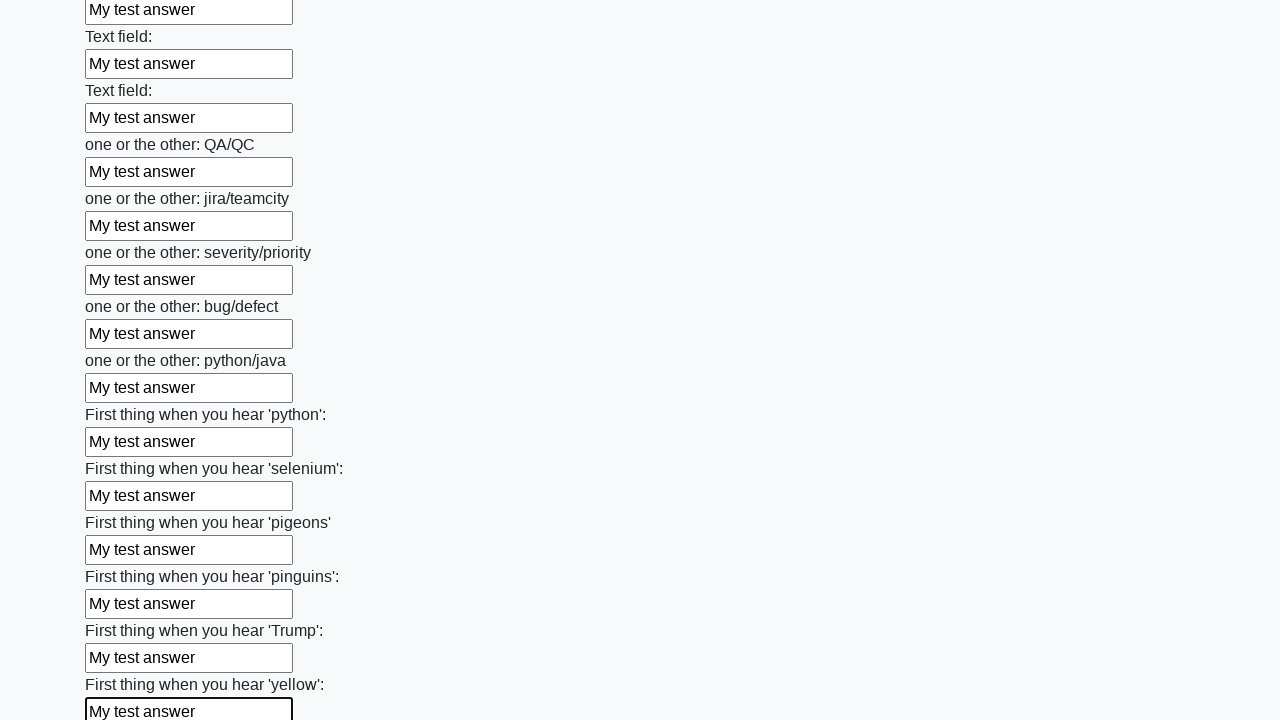

Filled text input field with 'My test answer' on input[type='text'] >> nth=98
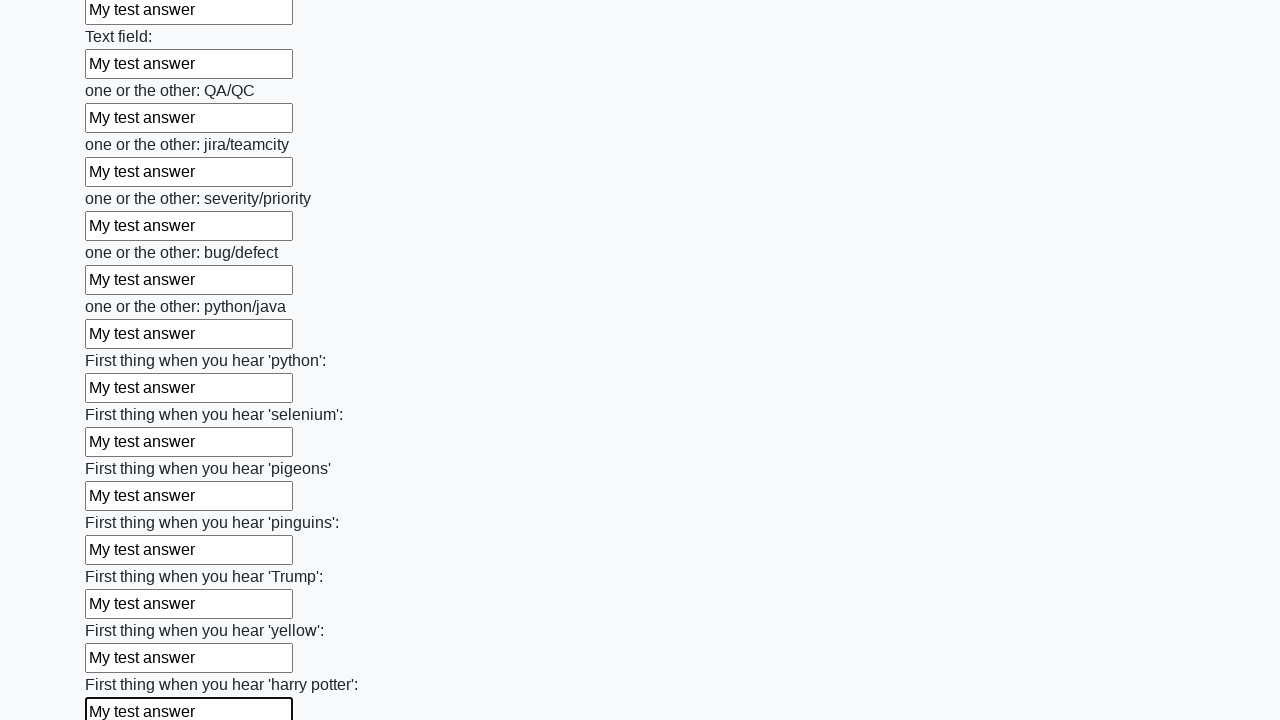

Filled text input field with 'My test answer' on input[type='text'] >> nth=99
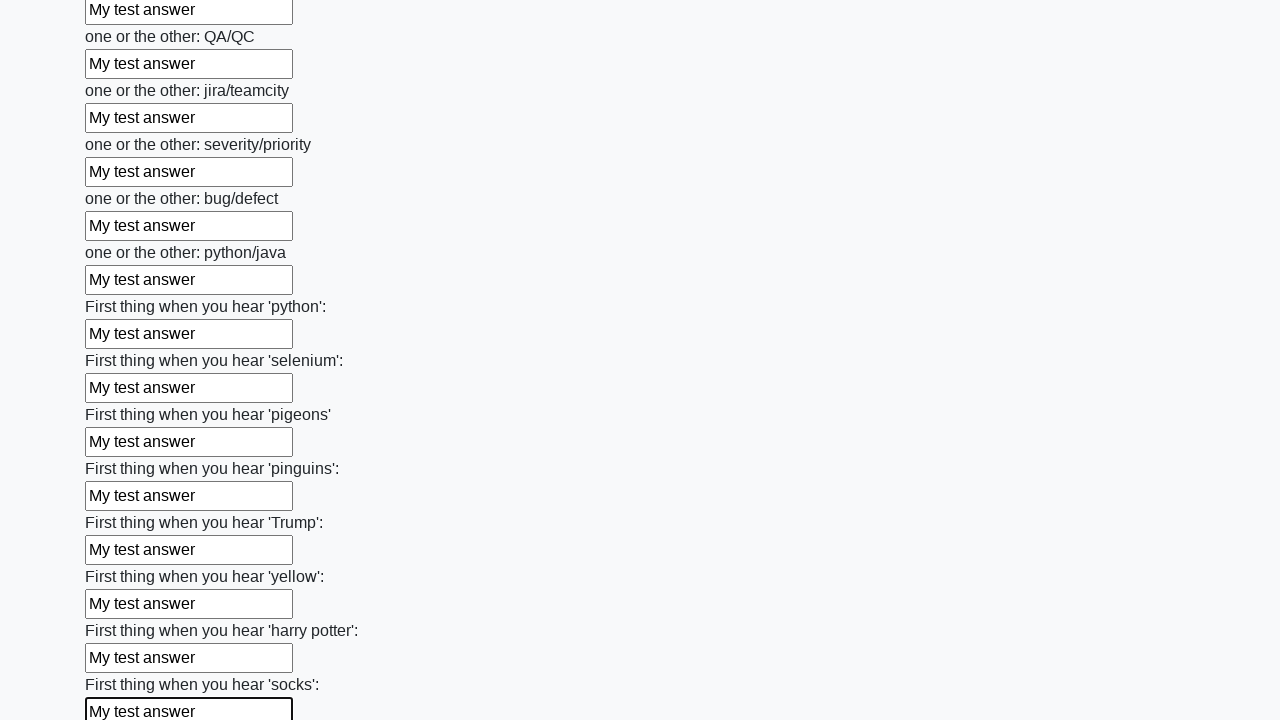

Clicked the submit button at (123, 611) on button.btn
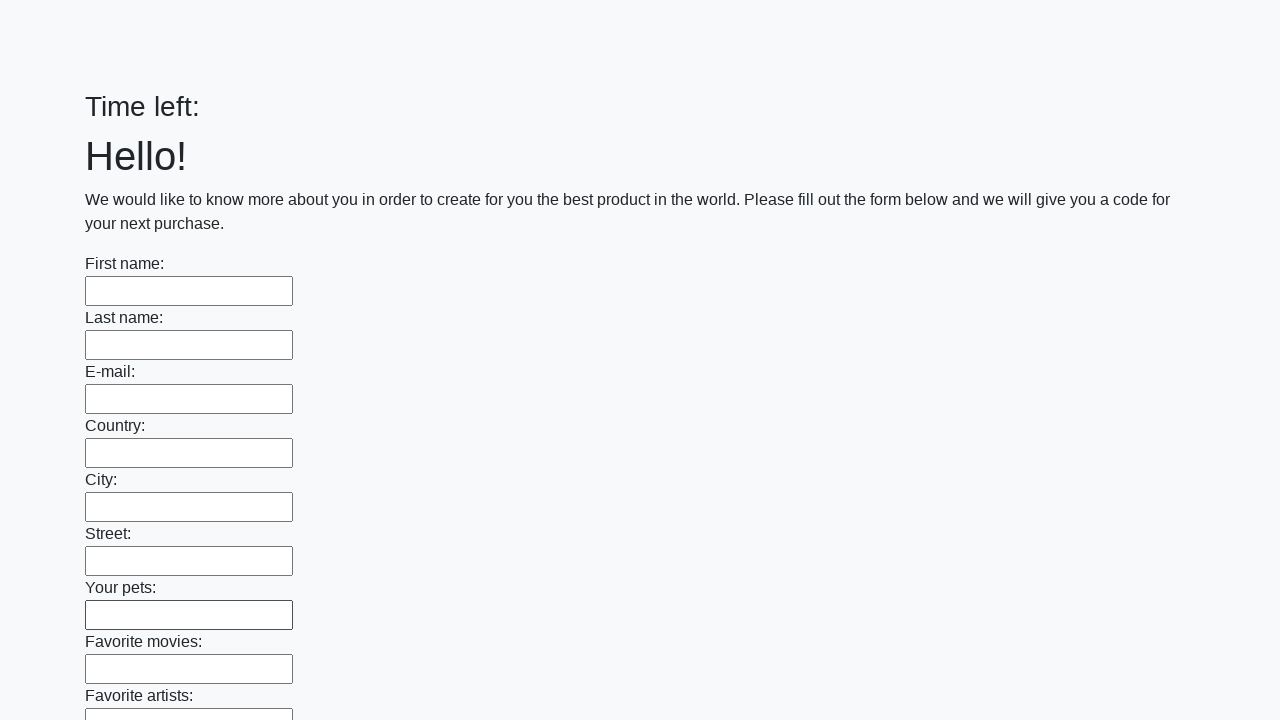

Waited for form submission response
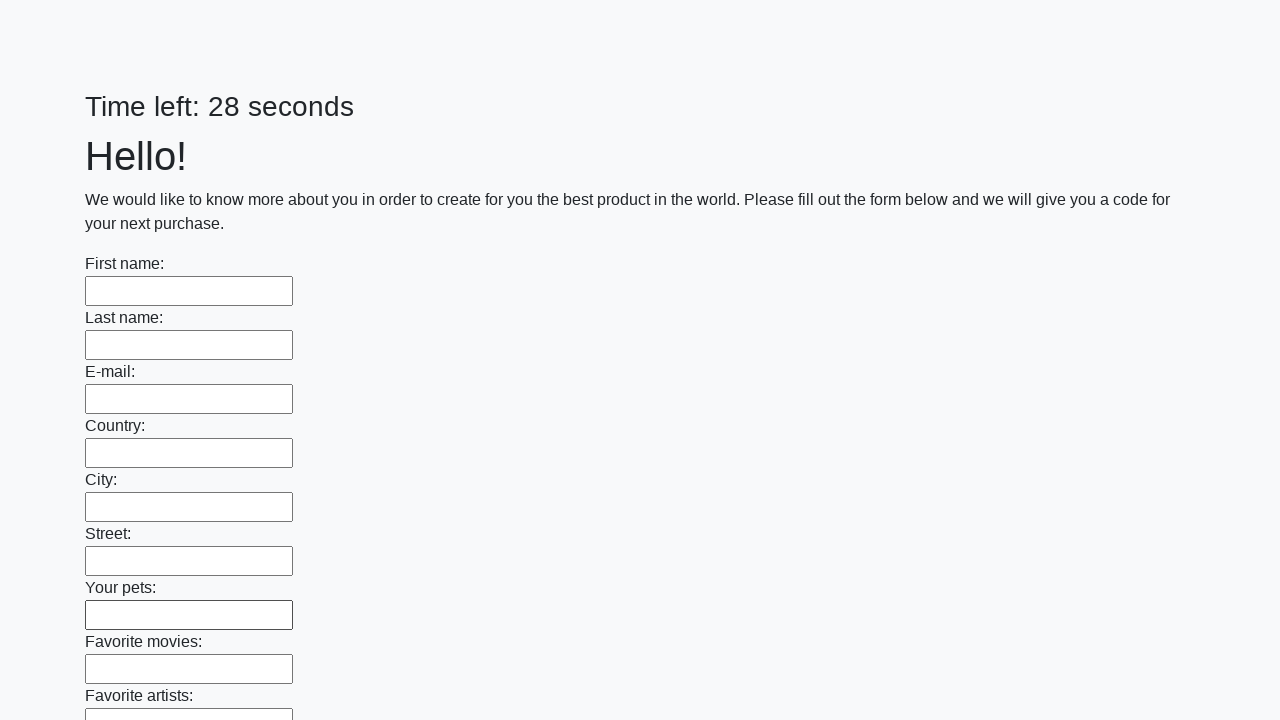

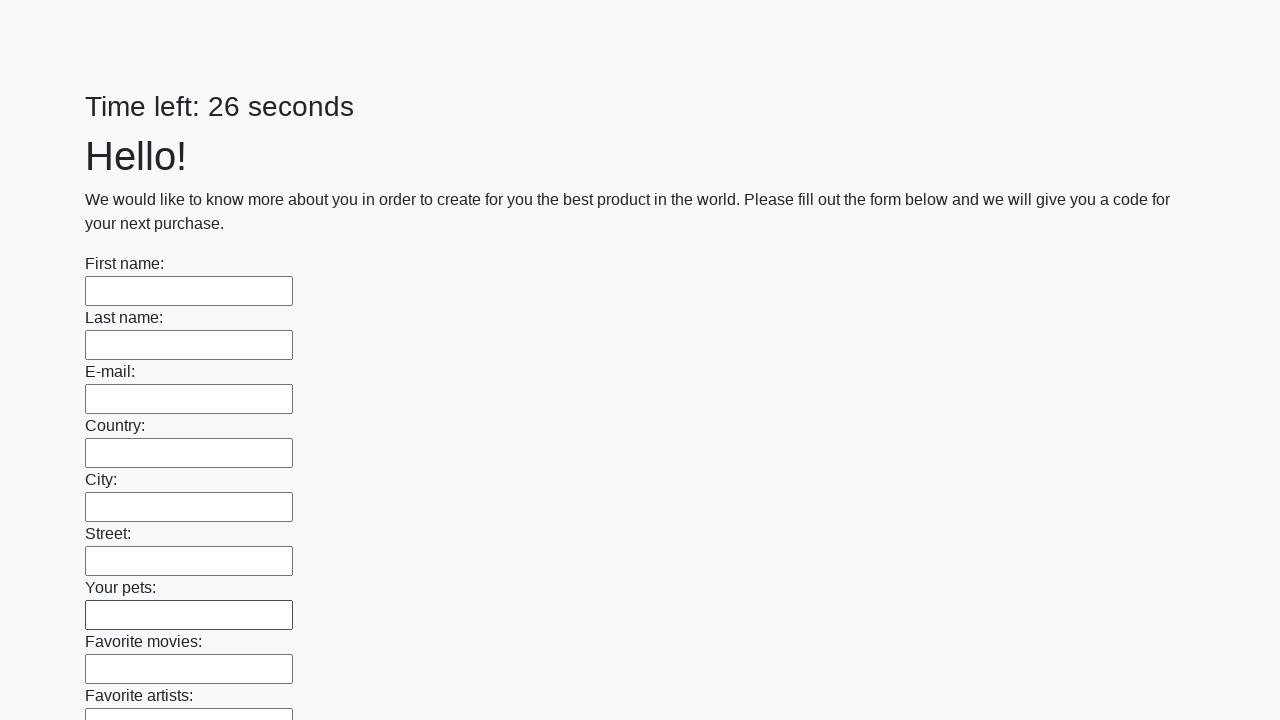